Tests filling a large form by populating all text input fields with a value and clicking the submit button

Starting URL: http://suninjuly.github.io/huge_form.html

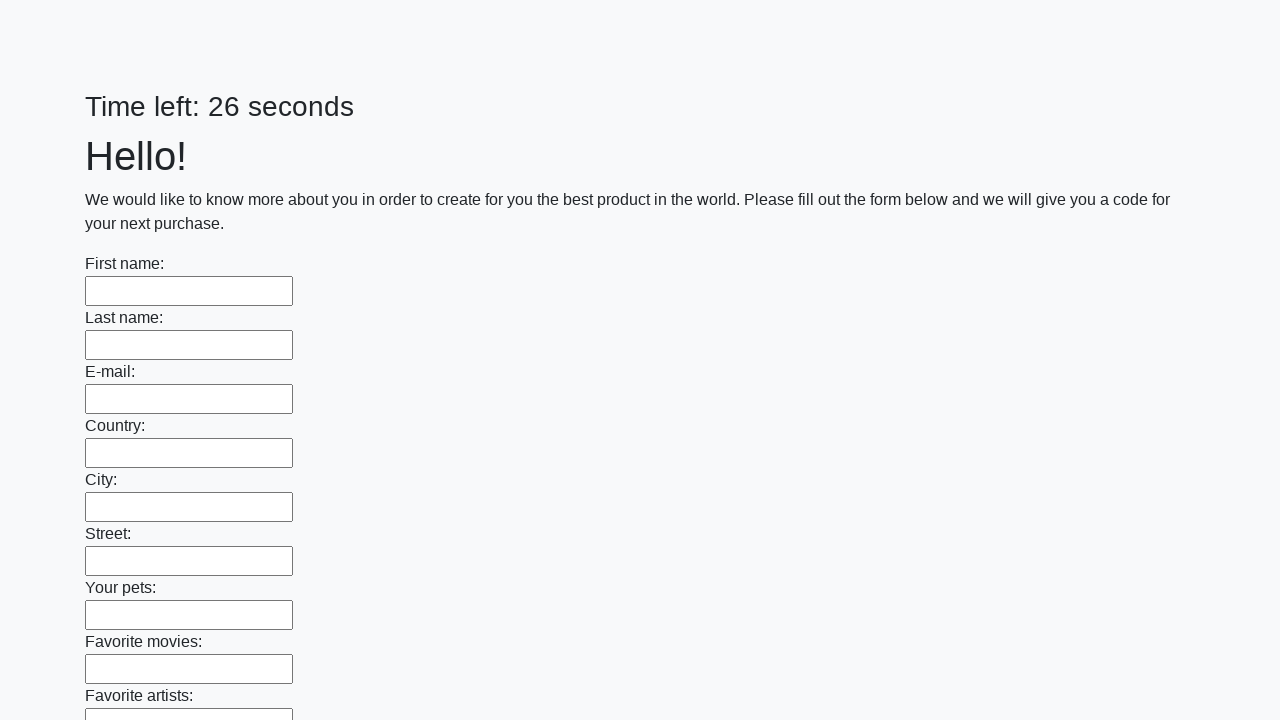

Filled text input field 1 of 100 with 'Бе' on input[type='text'] >> nth=0
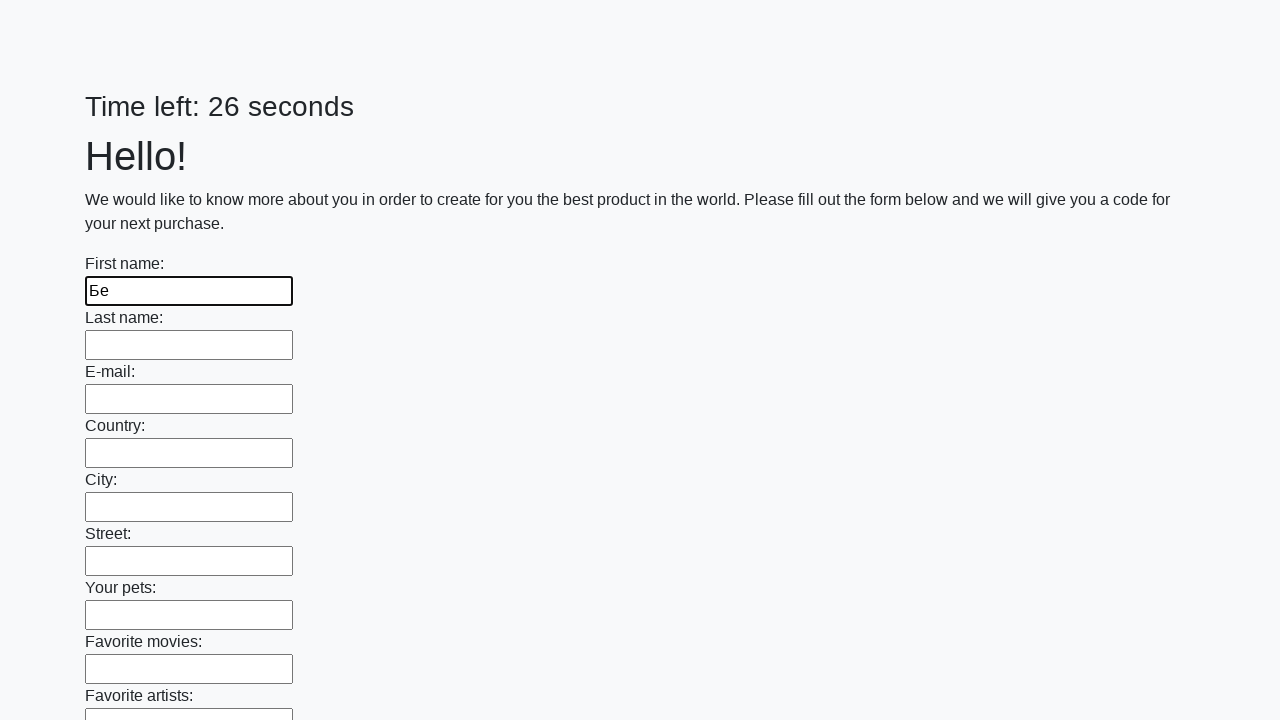

Filled text input field 2 of 100 with 'Бе' on input[type='text'] >> nth=1
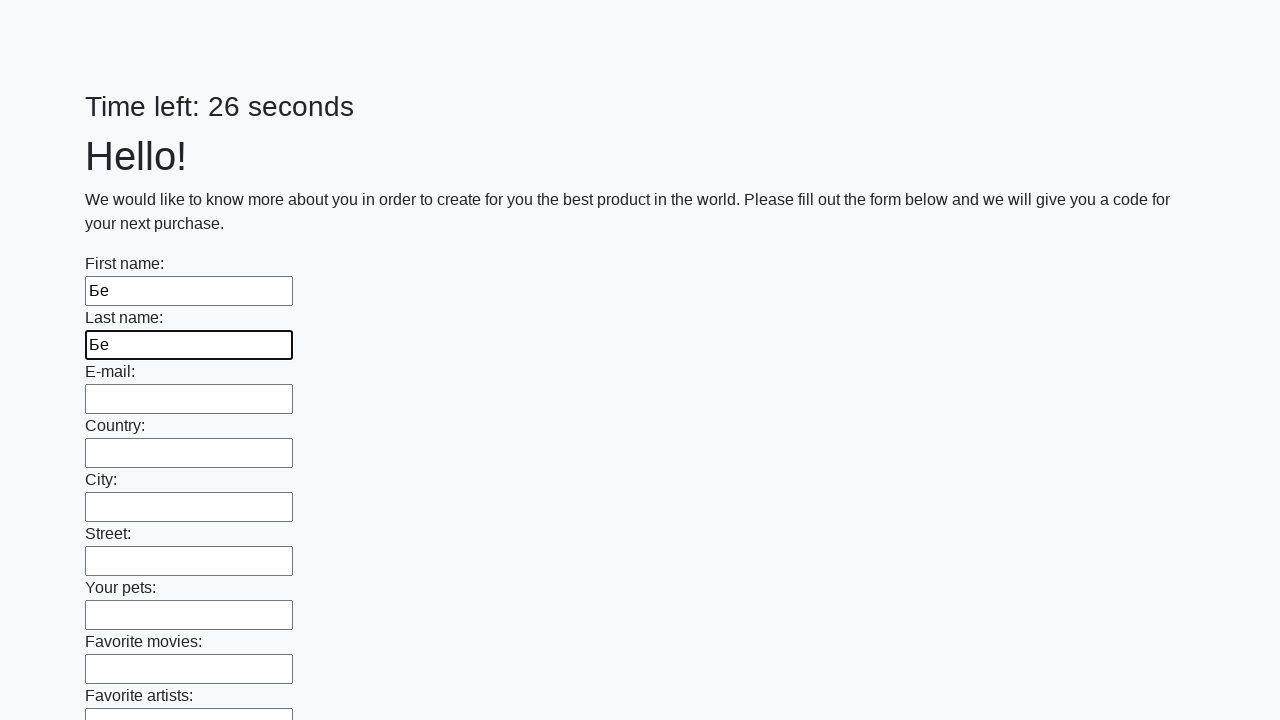

Filled text input field 3 of 100 with 'Бе' on input[type='text'] >> nth=2
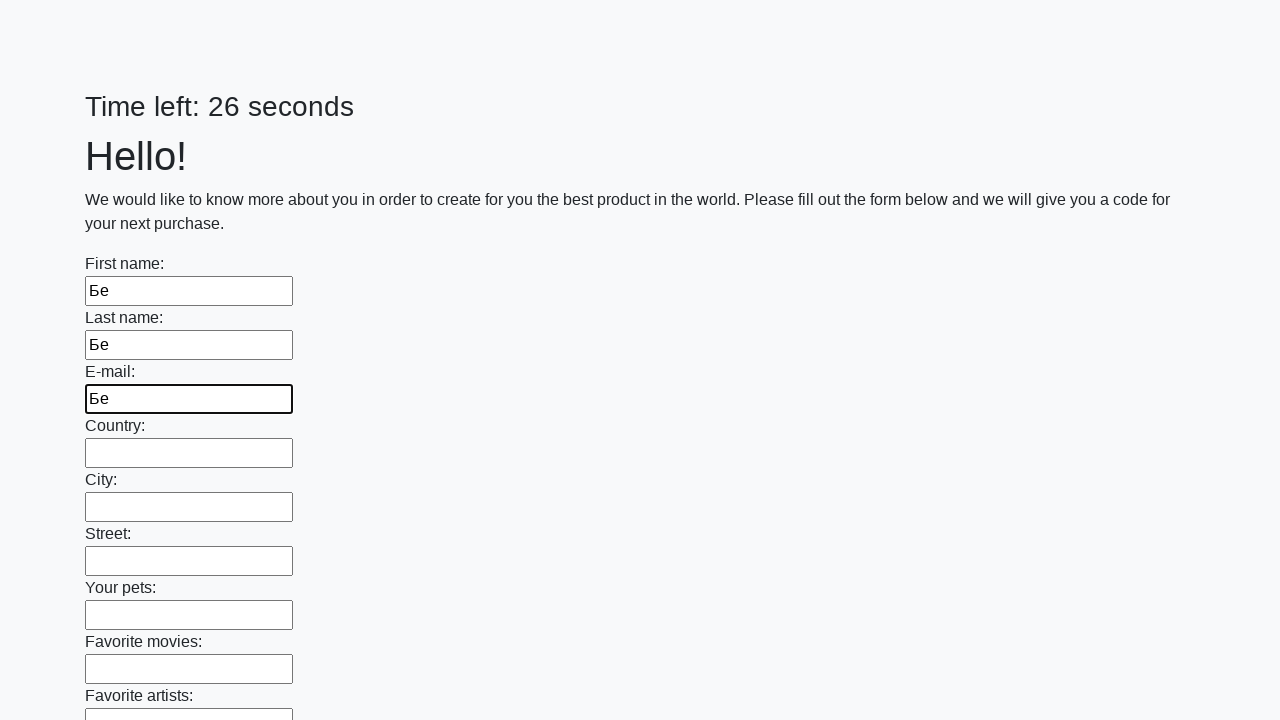

Filled text input field 4 of 100 with 'Бе' on input[type='text'] >> nth=3
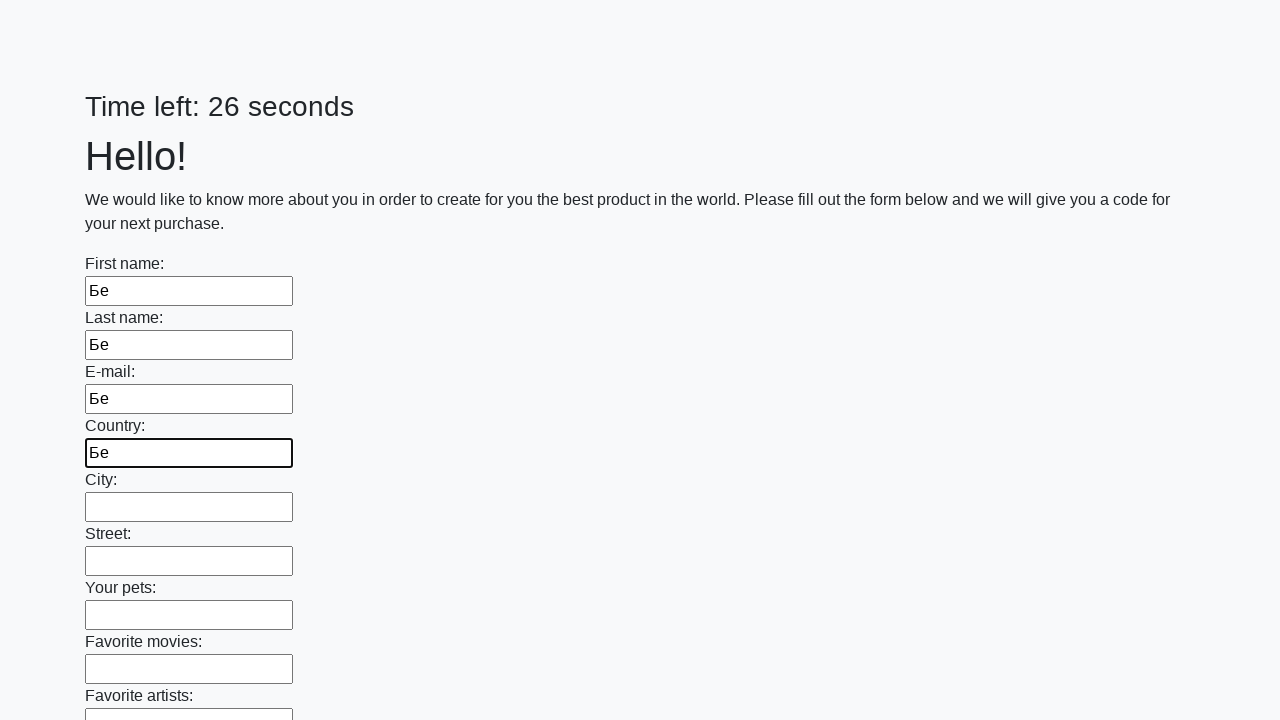

Filled text input field 5 of 100 with 'Бе' on input[type='text'] >> nth=4
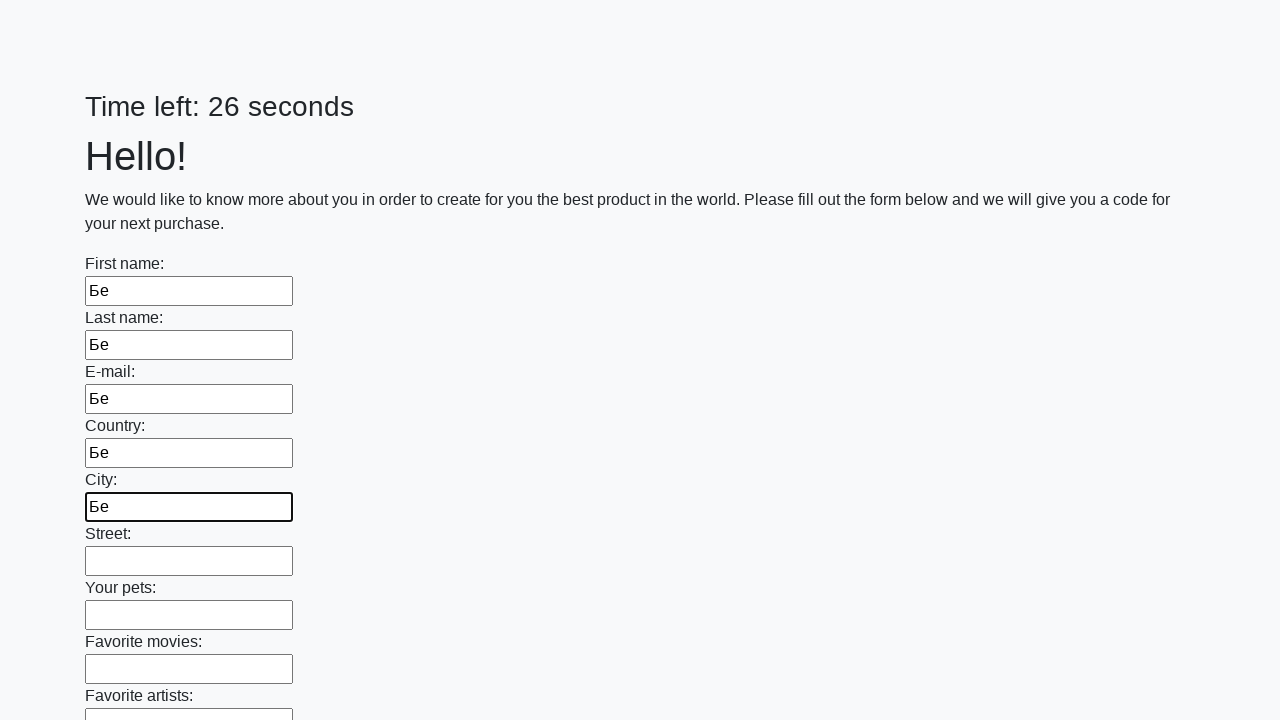

Filled text input field 6 of 100 with 'Бе' on input[type='text'] >> nth=5
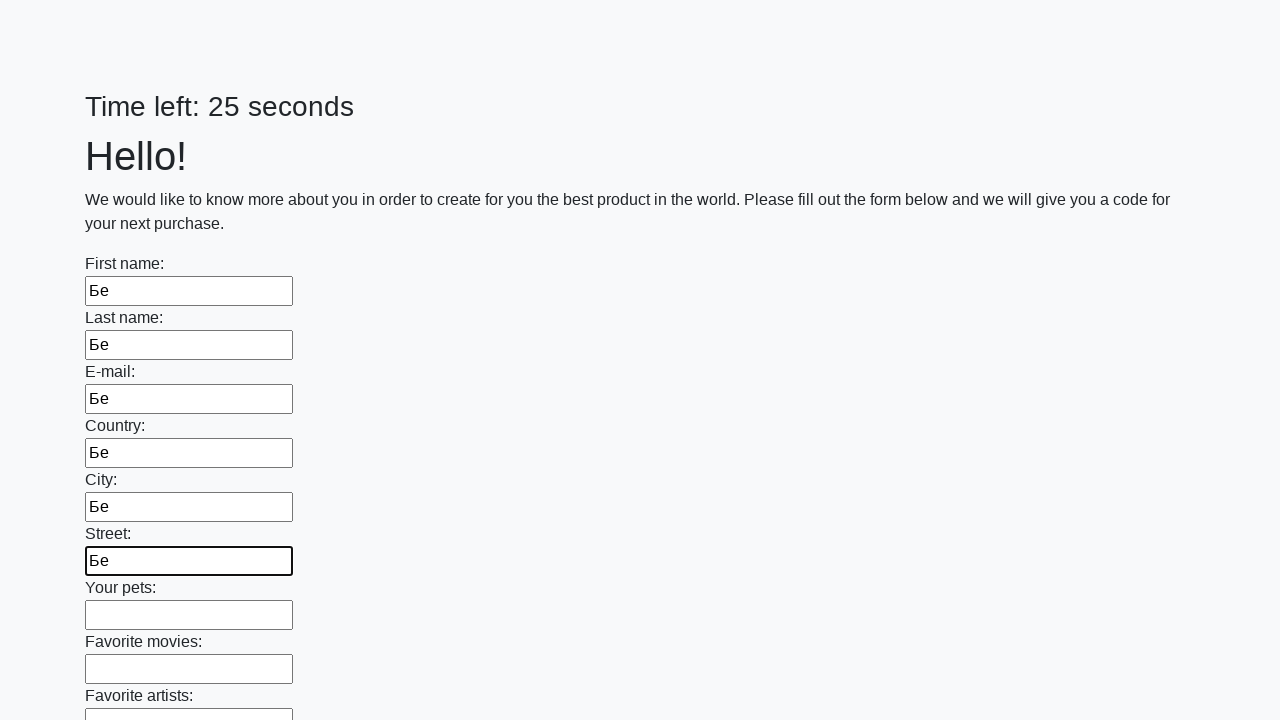

Filled text input field 7 of 100 with 'Бе' on input[type='text'] >> nth=6
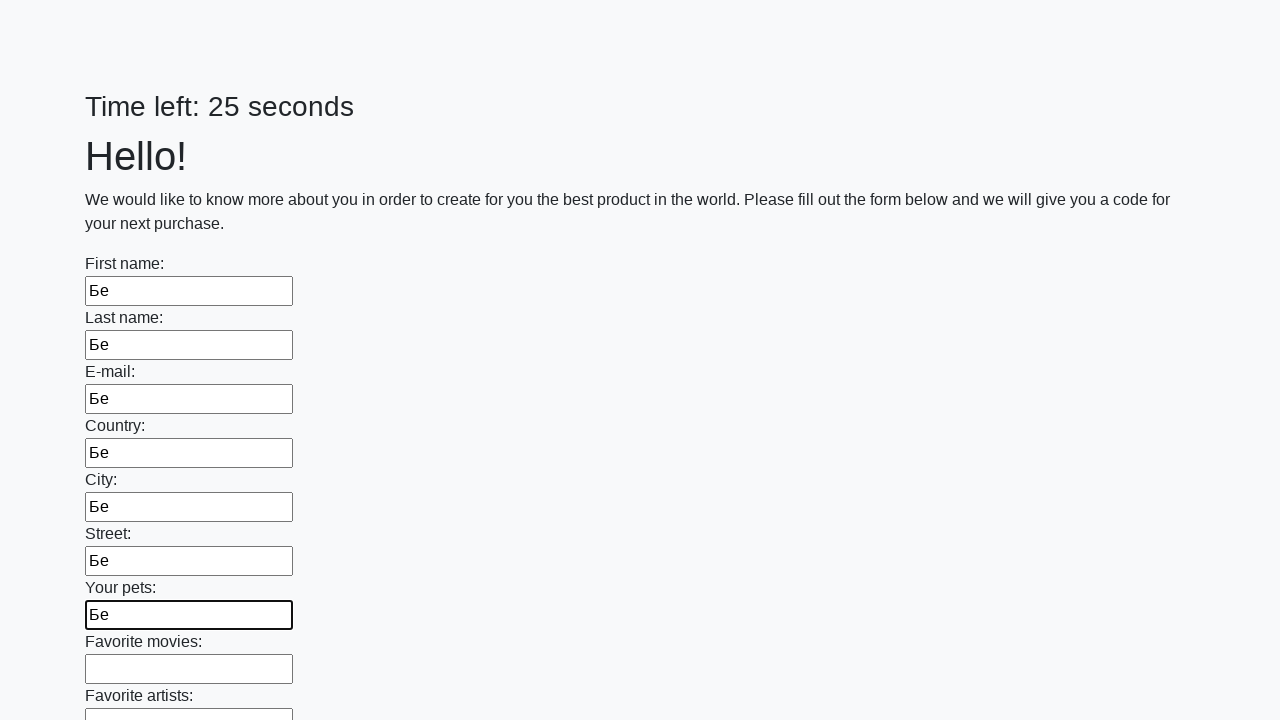

Filled text input field 8 of 100 with 'Бе' on input[type='text'] >> nth=7
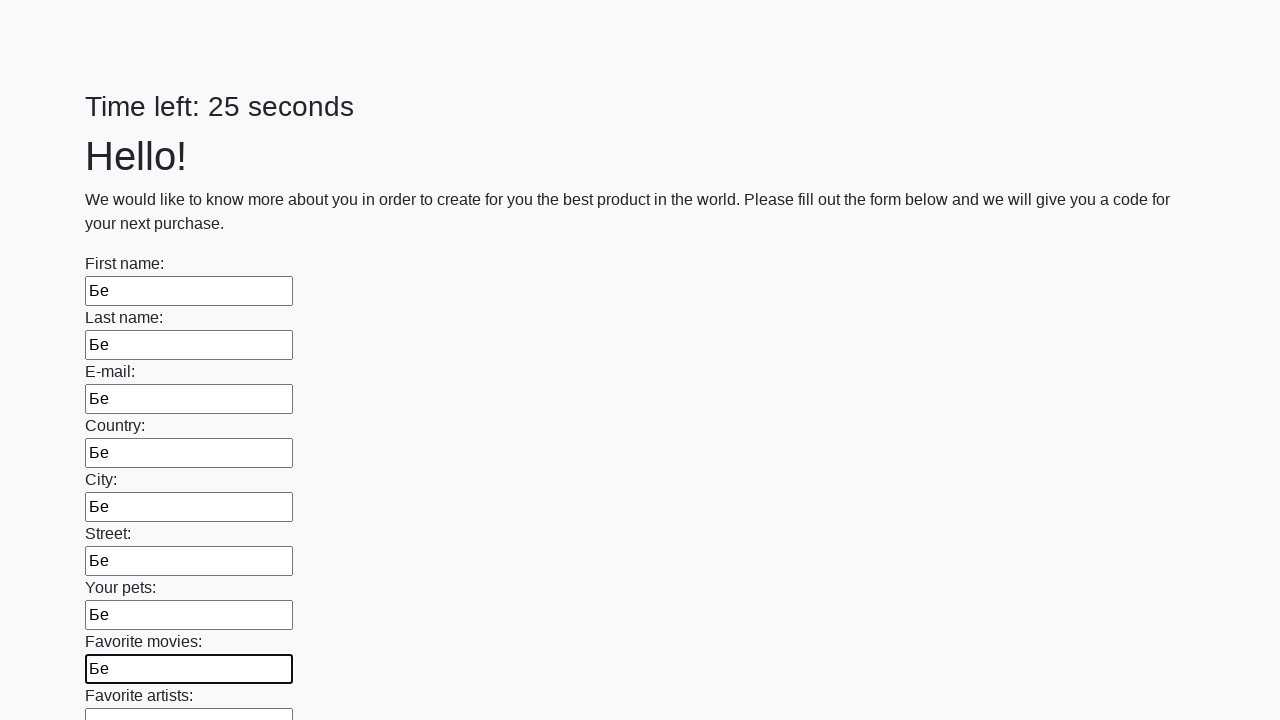

Filled text input field 9 of 100 with 'Бе' on input[type='text'] >> nth=8
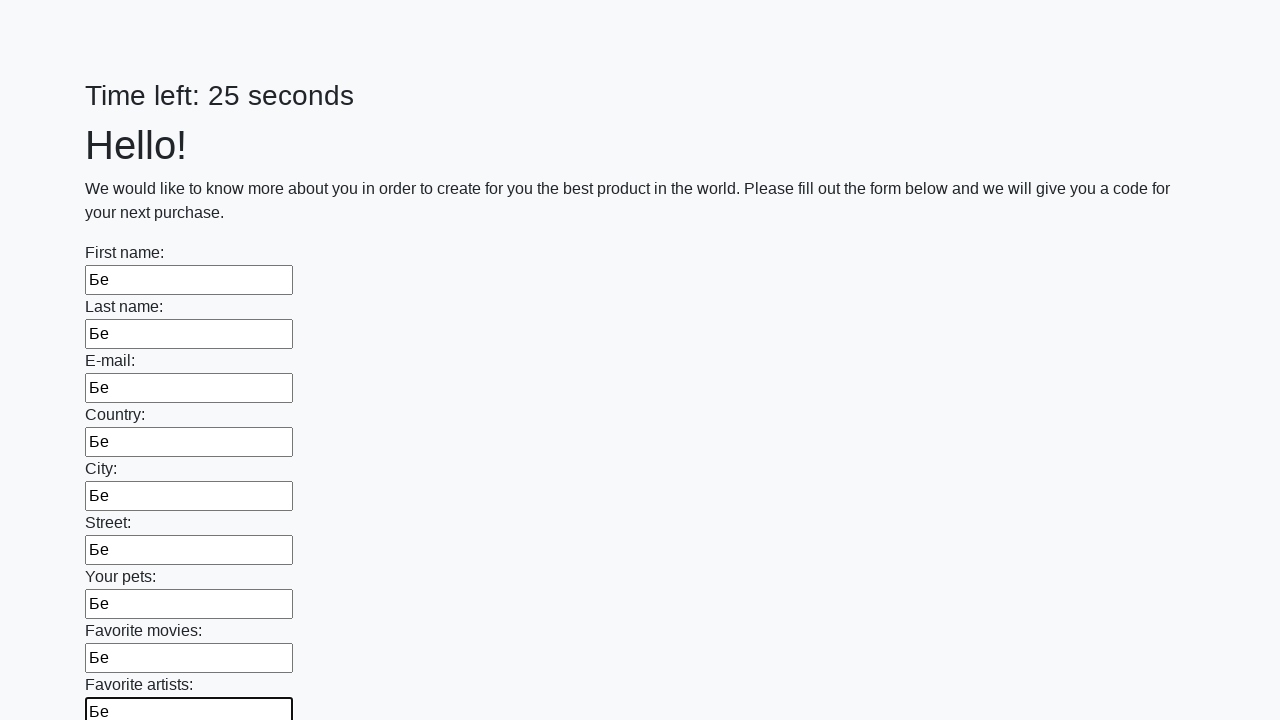

Filled text input field 10 of 100 with 'Бе' on input[type='text'] >> nth=9
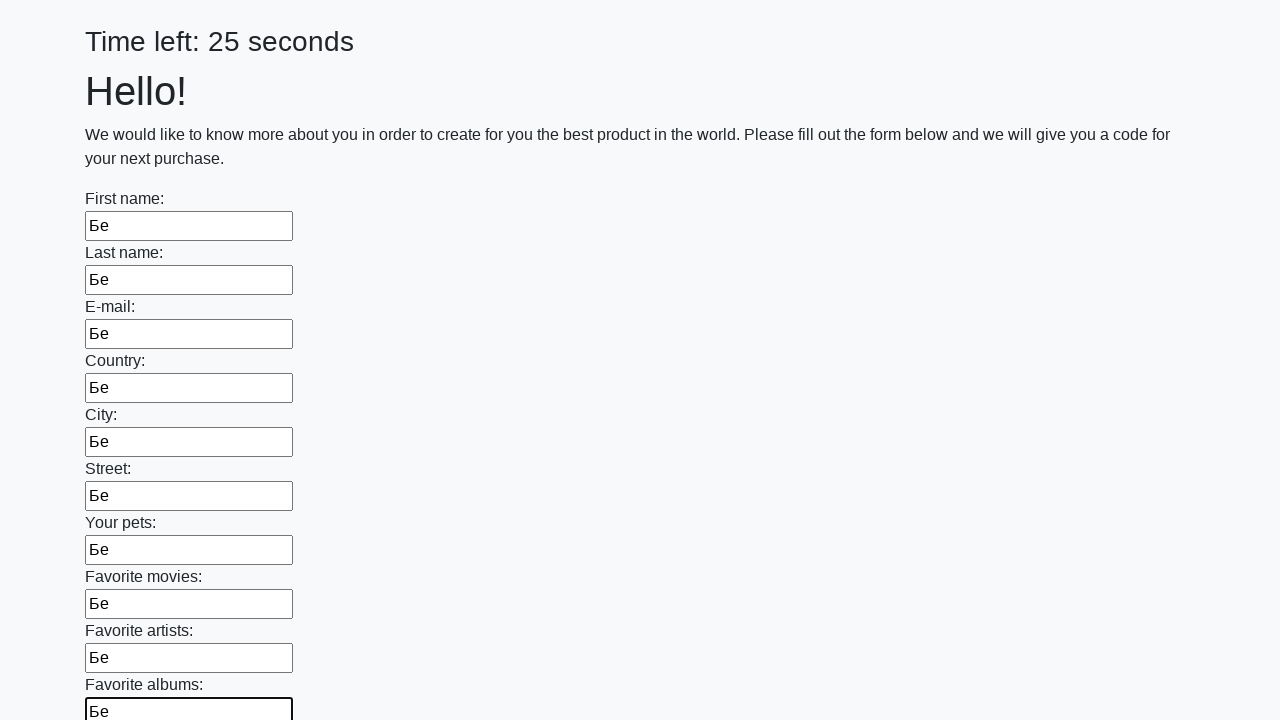

Filled text input field 11 of 100 with 'Бе' on input[type='text'] >> nth=10
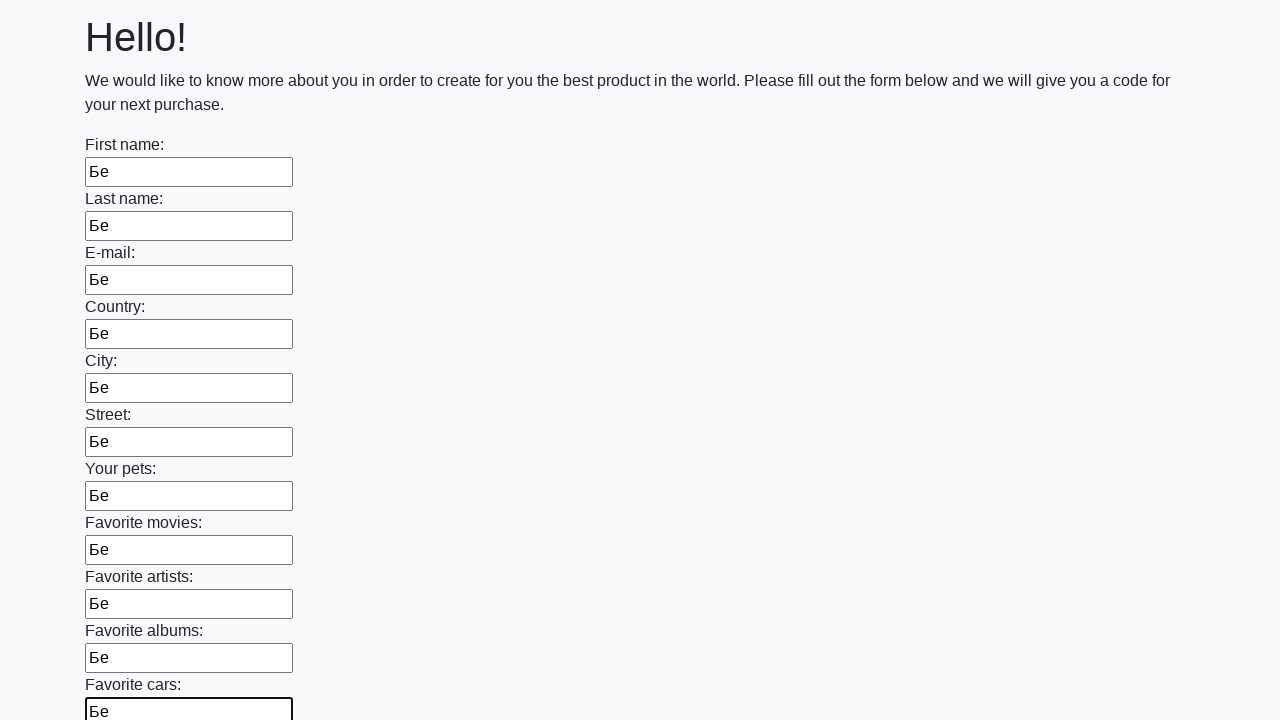

Filled text input field 12 of 100 with 'Бе' on input[type='text'] >> nth=11
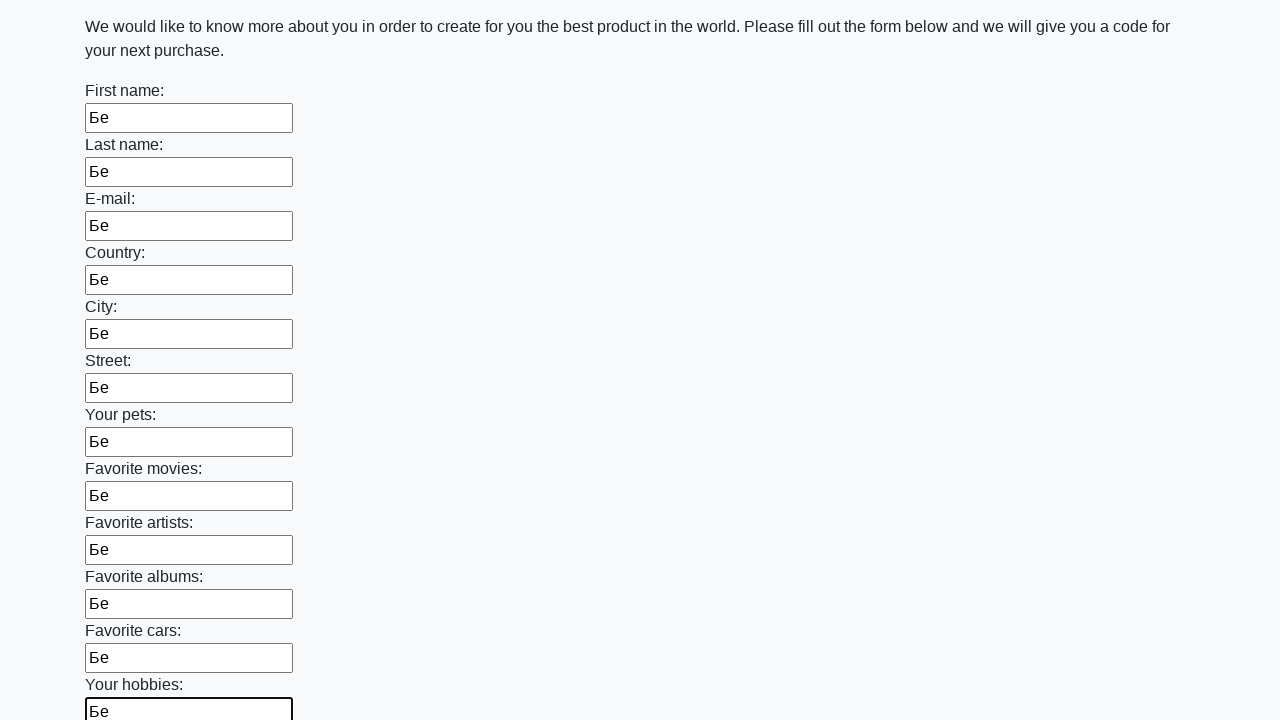

Filled text input field 13 of 100 with 'Бе' on input[type='text'] >> nth=12
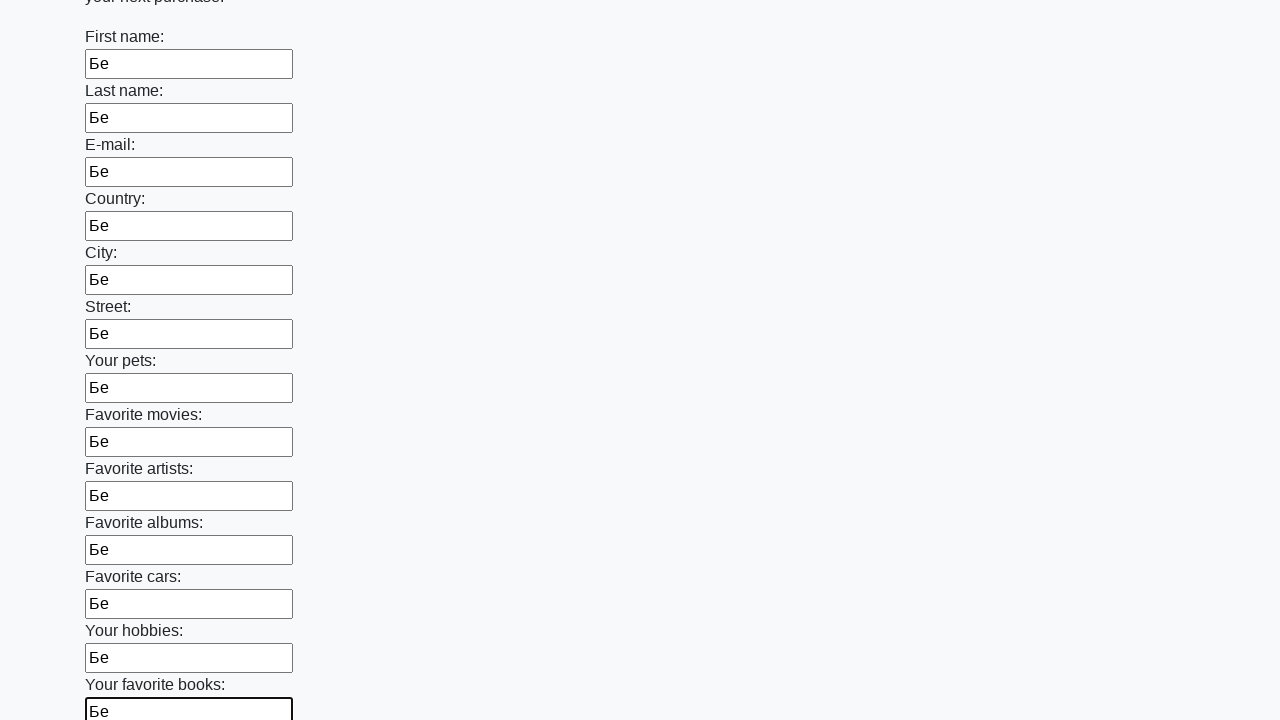

Filled text input field 14 of 100 with 'Бе' on input[type='text'] >> nth=13
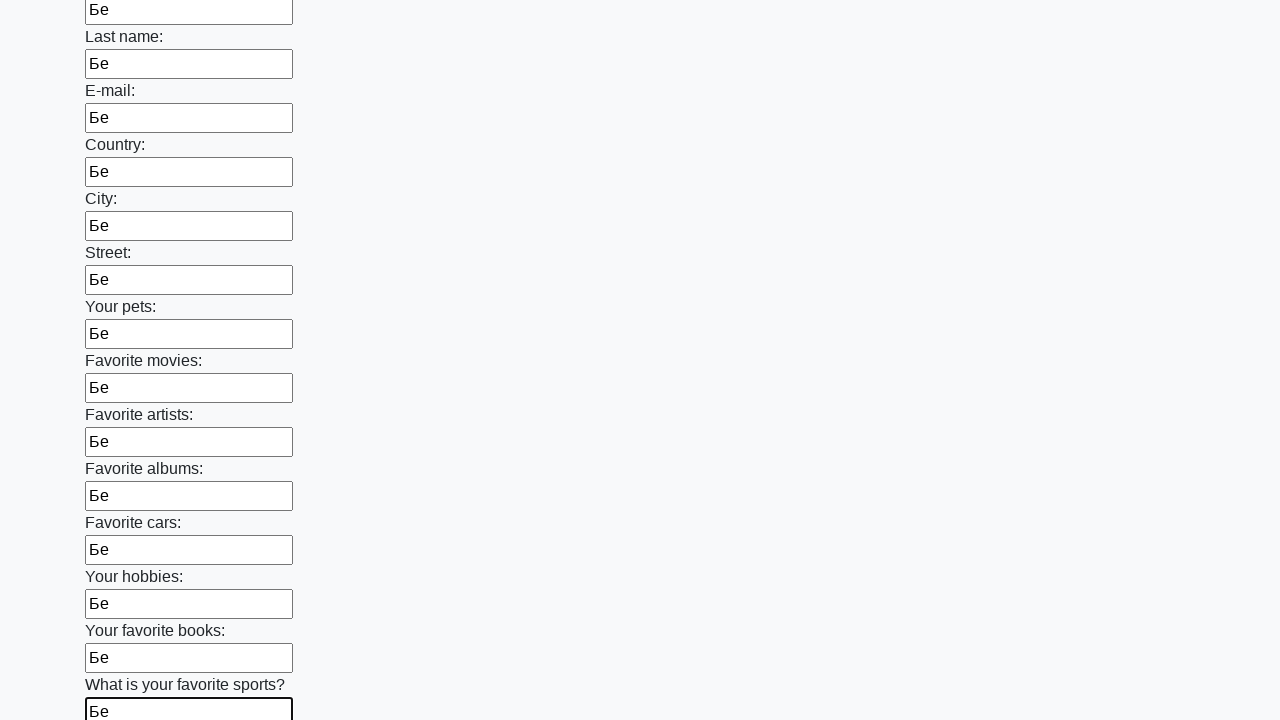

Filled text input field 15 of 100 with 'Бе' on input[type='text'] >> nth=14
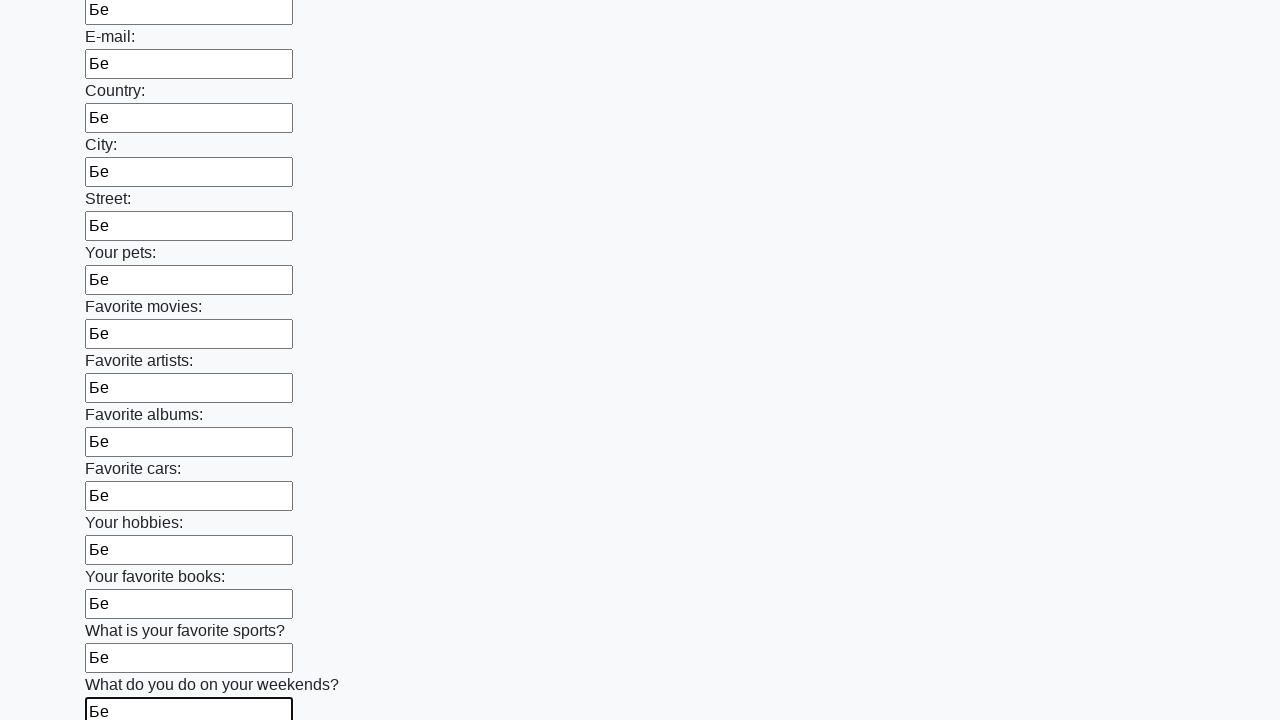

Filled text input field 16 of 100 with 'Бе' on input[type='text'] >> nth=15
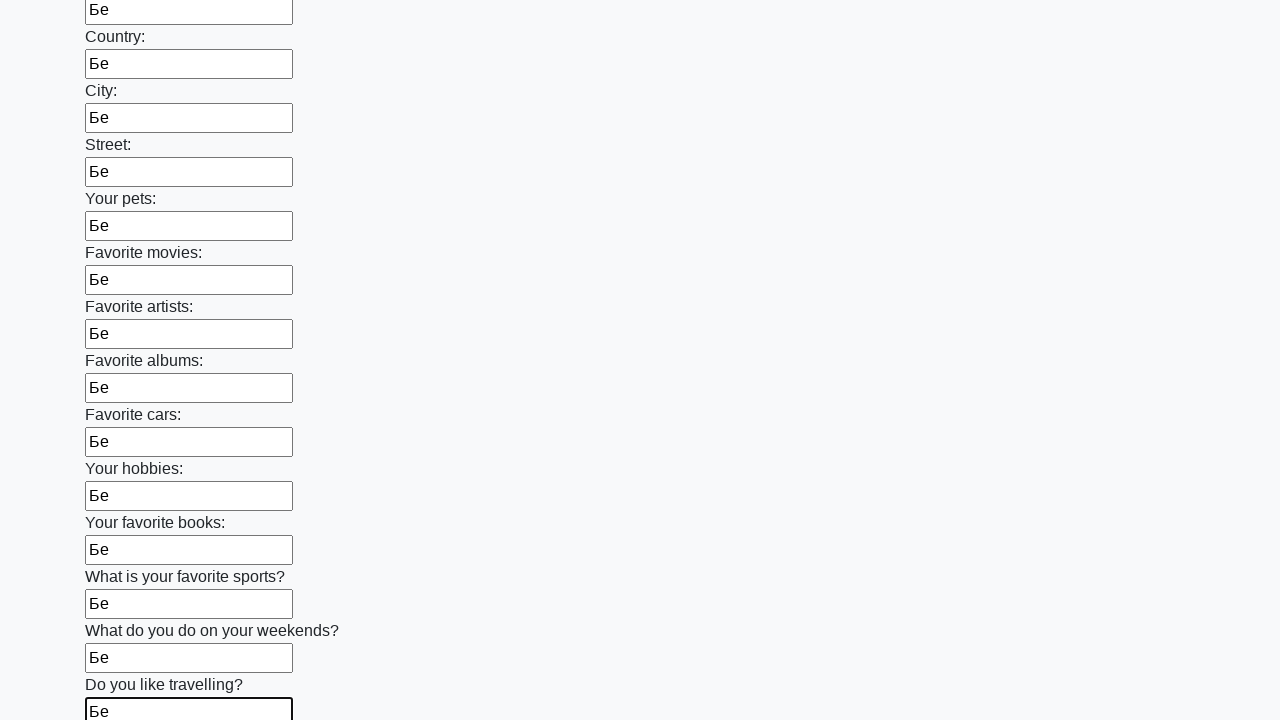

Filled text input field 17 of 100 with 'Бе' on input[type='text'] >> nth=16
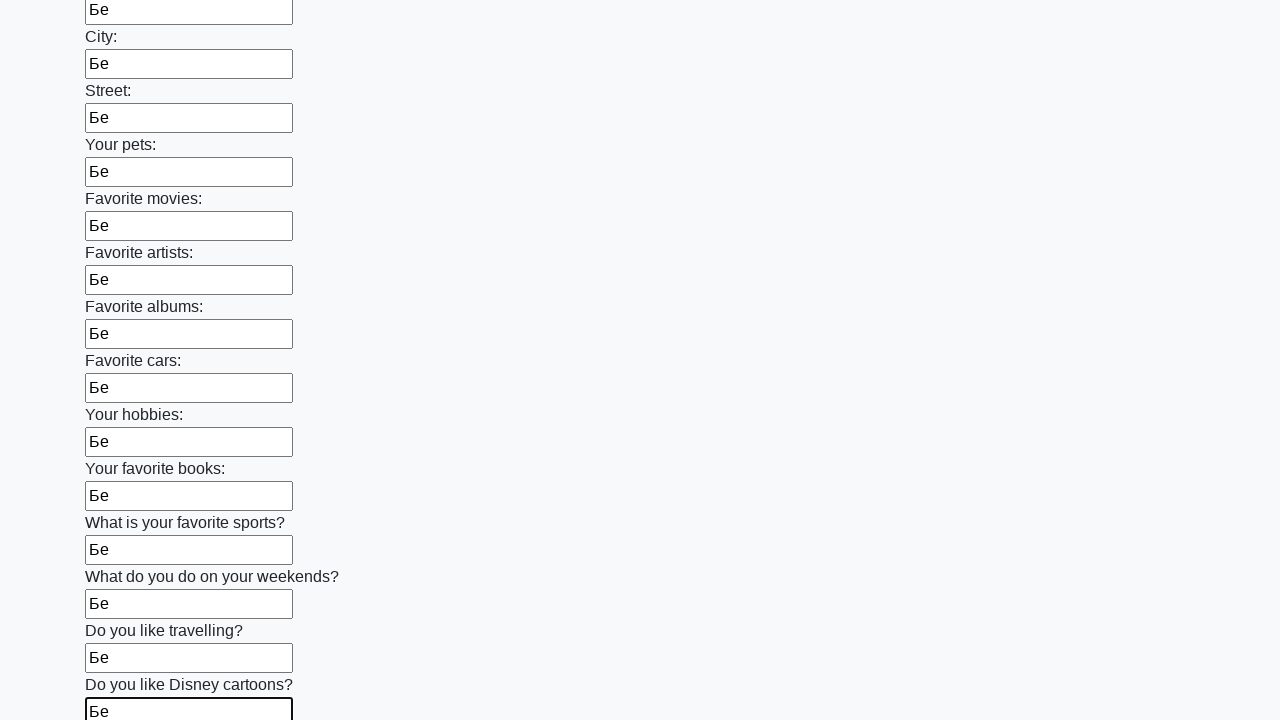

Filled text input field 18 of 100 with 'Бе' on input[type='text'] >> nth=17
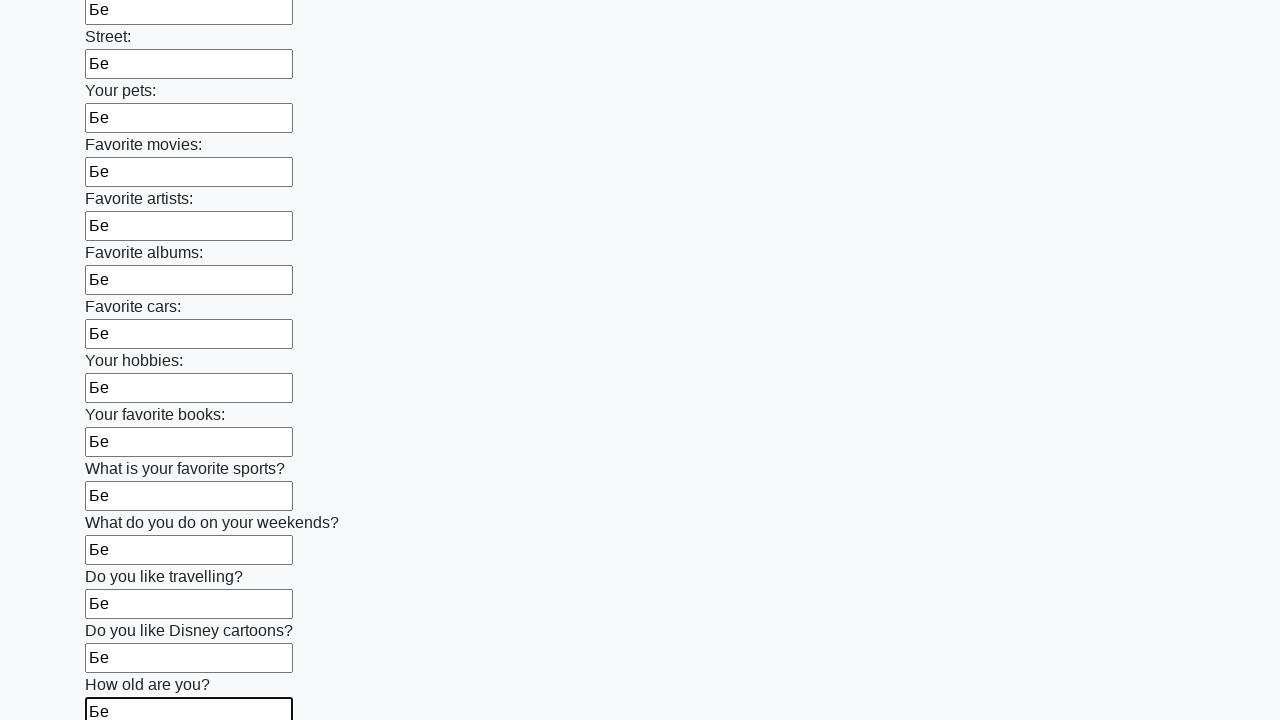

Filled text input field 19 of 100 with 'Бе' on input[type='text'] >> nth=18
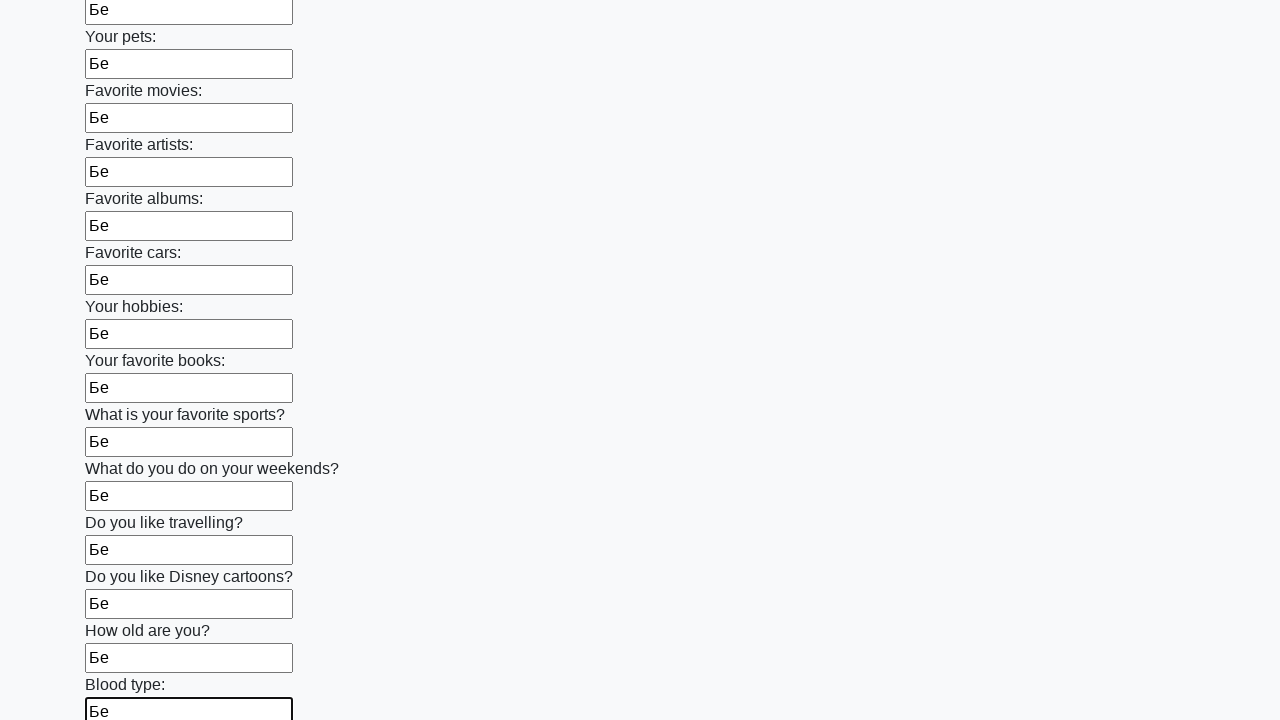

Filled text input field 20 of 100 with 'Бе' on input[type='text'] >> nth=19
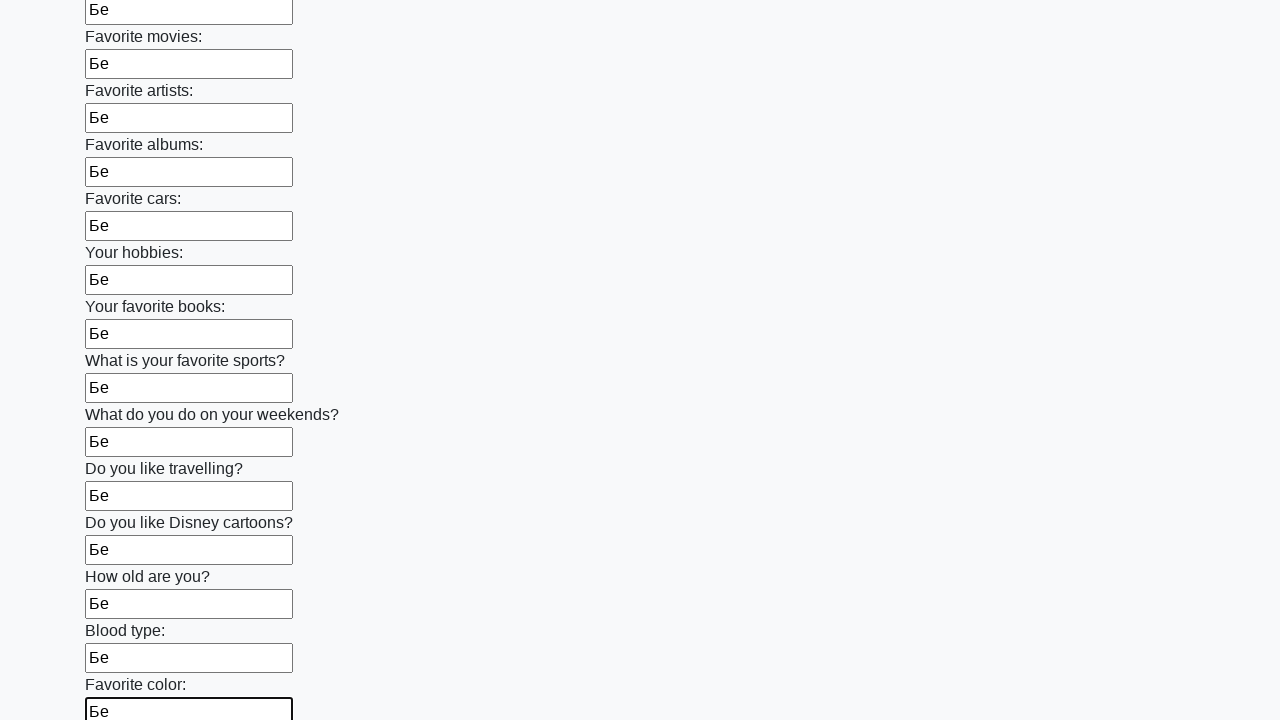

Filled text input field 21 of 100 with 'Бе' on input[type='text'] >> nth=20
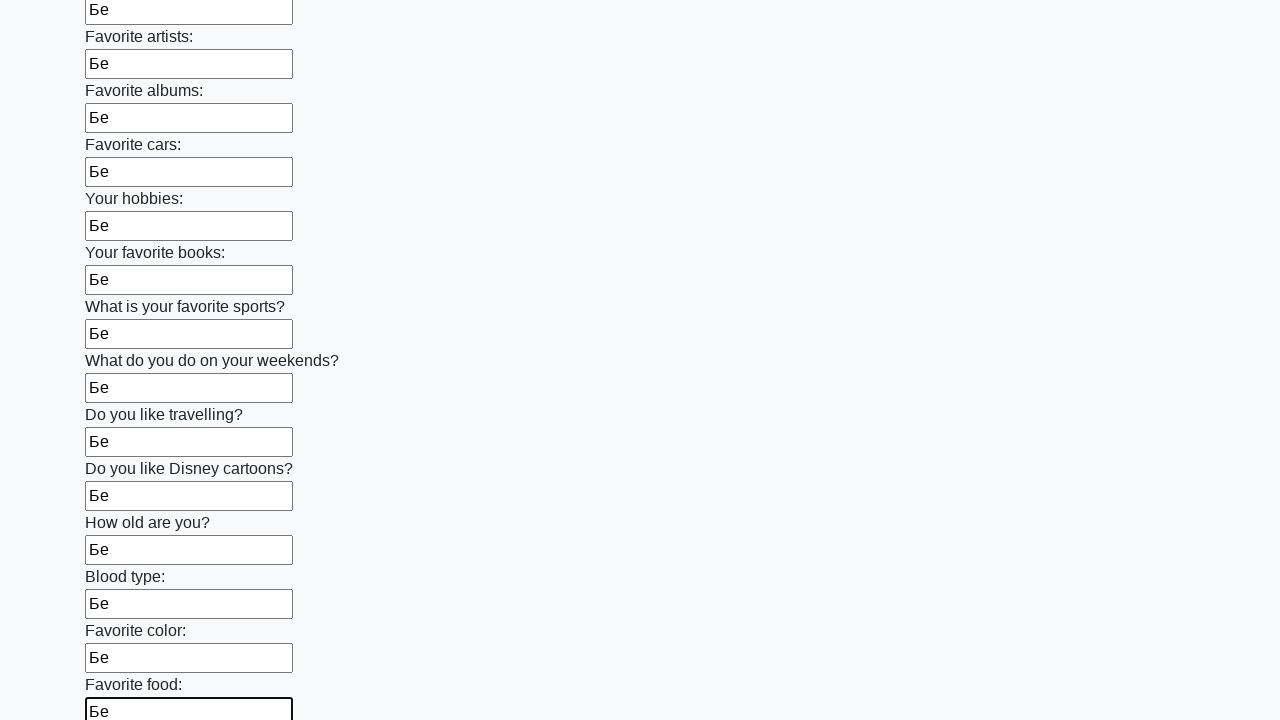

Filled text input field 22 of 100 with 'Бе' on input[type='text'] >> nth=21
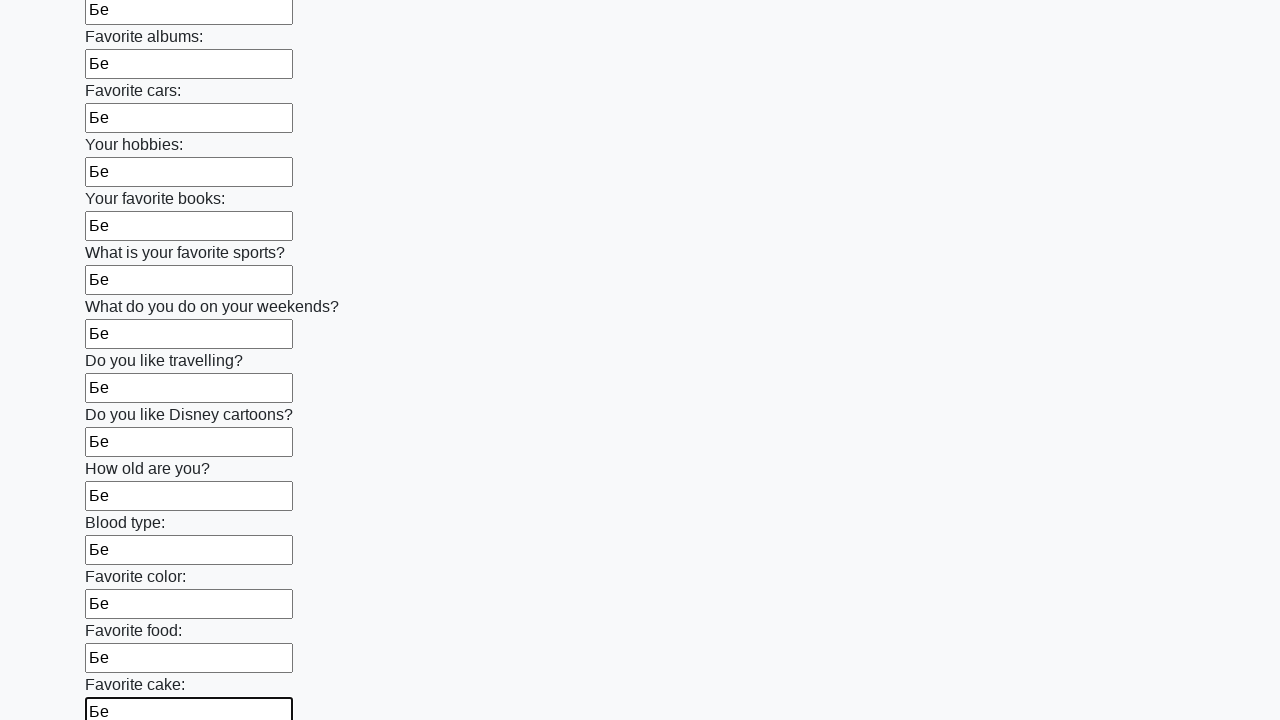

Filled text input field 23 of 100 with 'Бе' on input[type='text'] >> nth=22
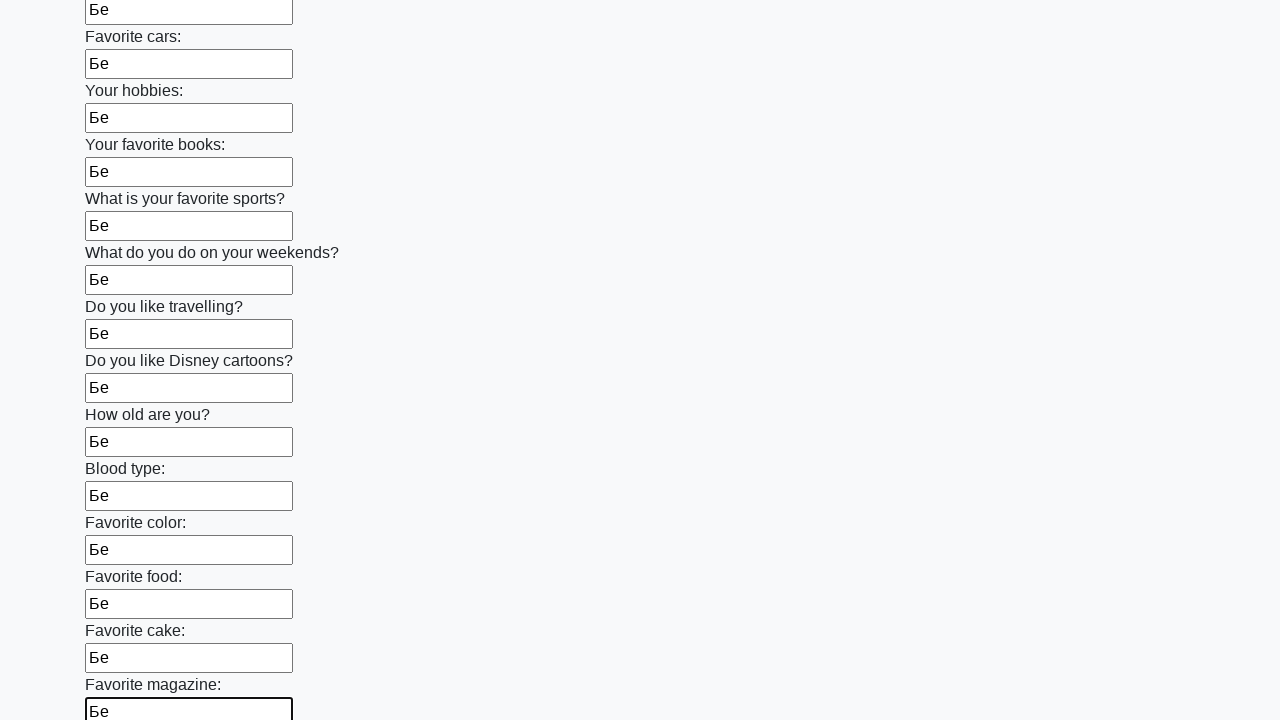

Filled text input field 24 of 100 with 'Бе' on input[type='text'] >> nth=23
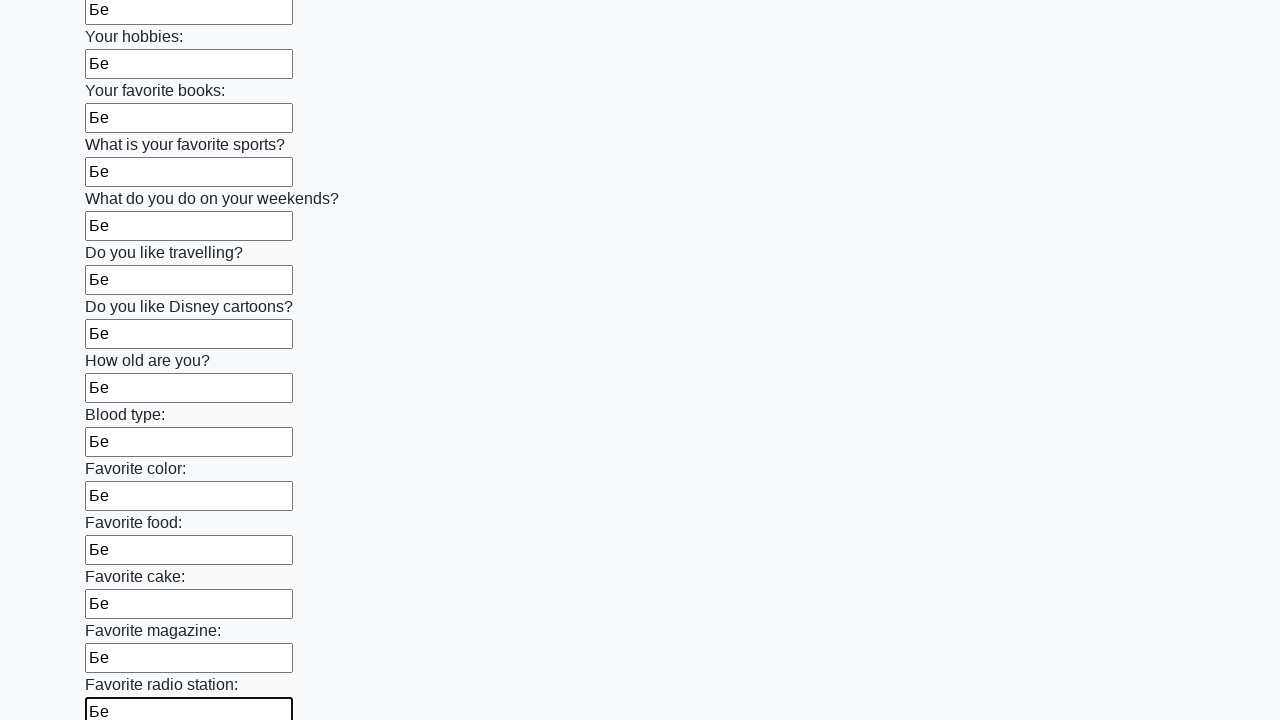

Filled text input field 25 of 100 with 'Бе' on input[type='text'] >> nth=24
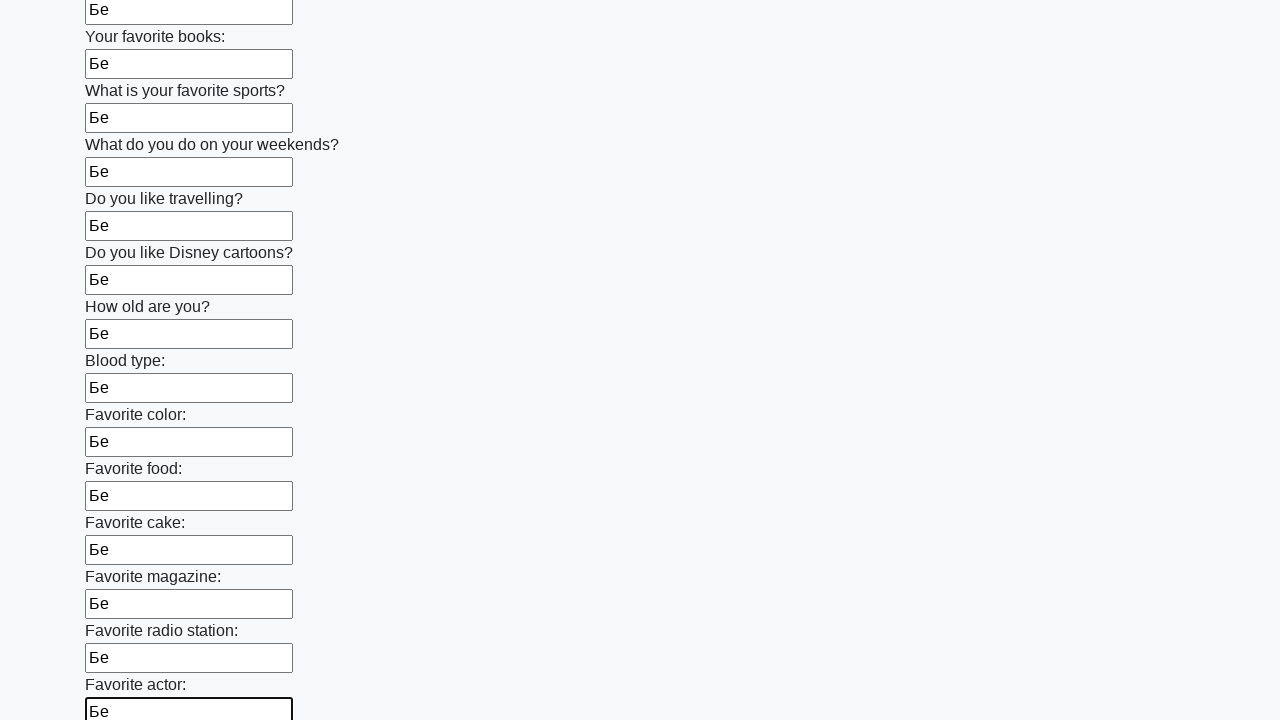

Filled text input field 26 of 100 with 'Бе' on input[type='text'] >> nth=25
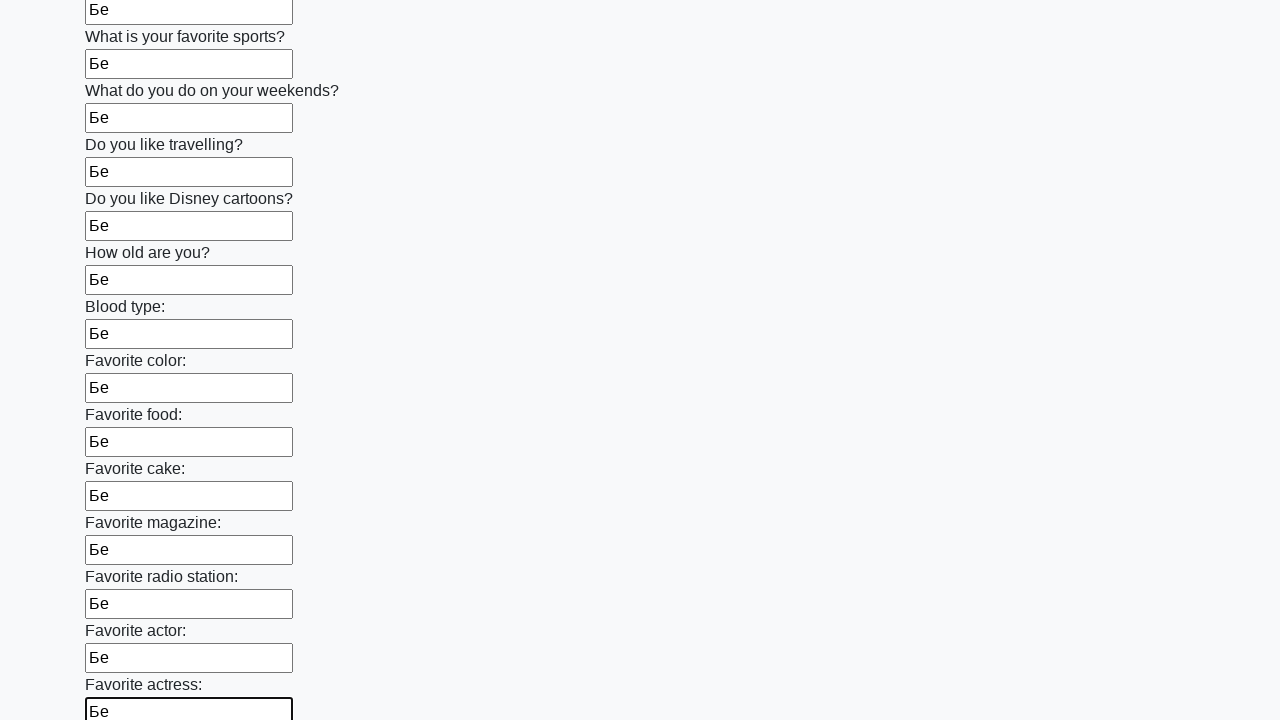

Filled text input field 27 of 100 with 'Бе' on input[type='text'] >> nth=26
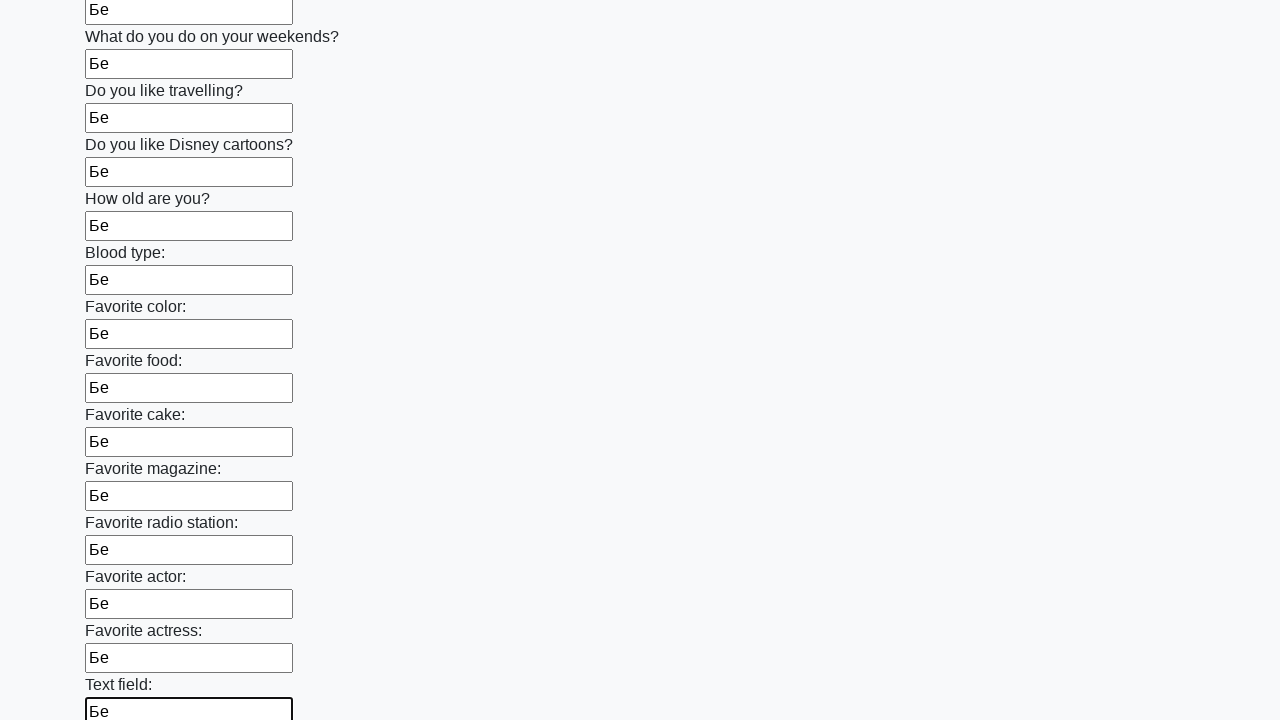

Filled text input field 28 of 100 with 'Бе' on input[type='text'] >> nth=27
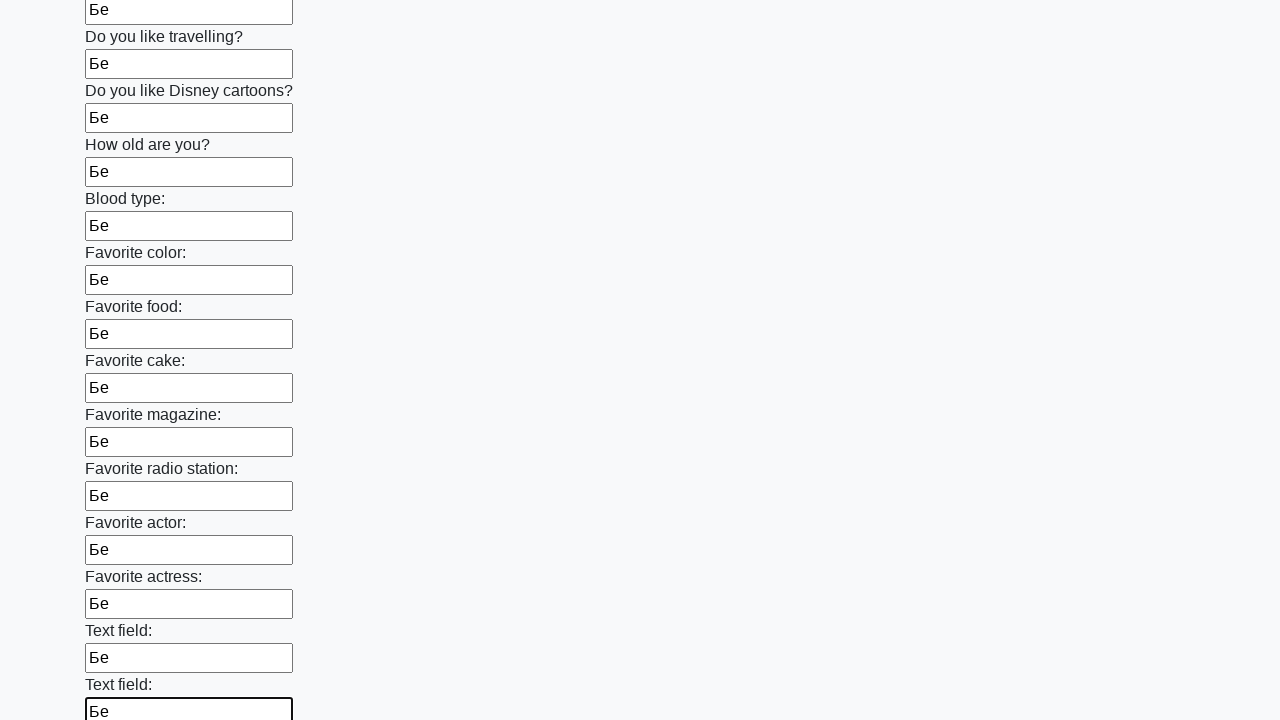

Filled text input field 29 of 100 with 'Бе' on input[type='text'] >> nth=28
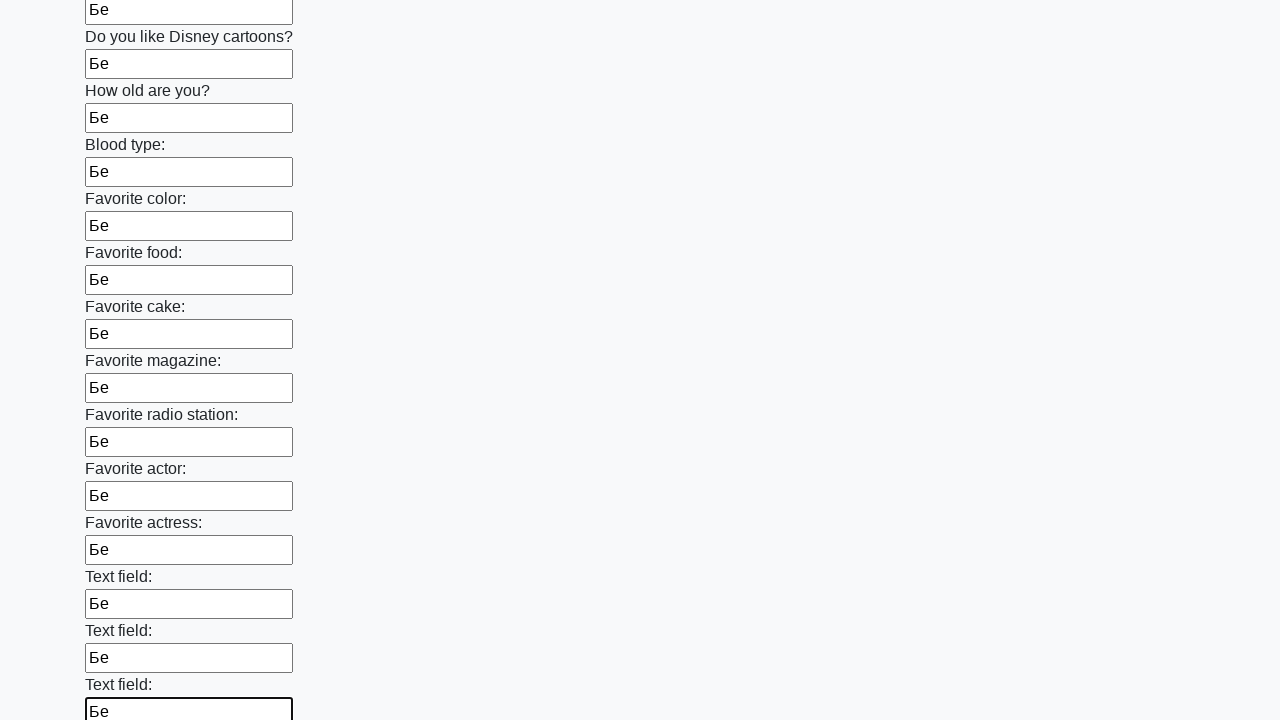

Filled text input field 30 of 100 with 'Бе' on input[type='text'] >> nth=29
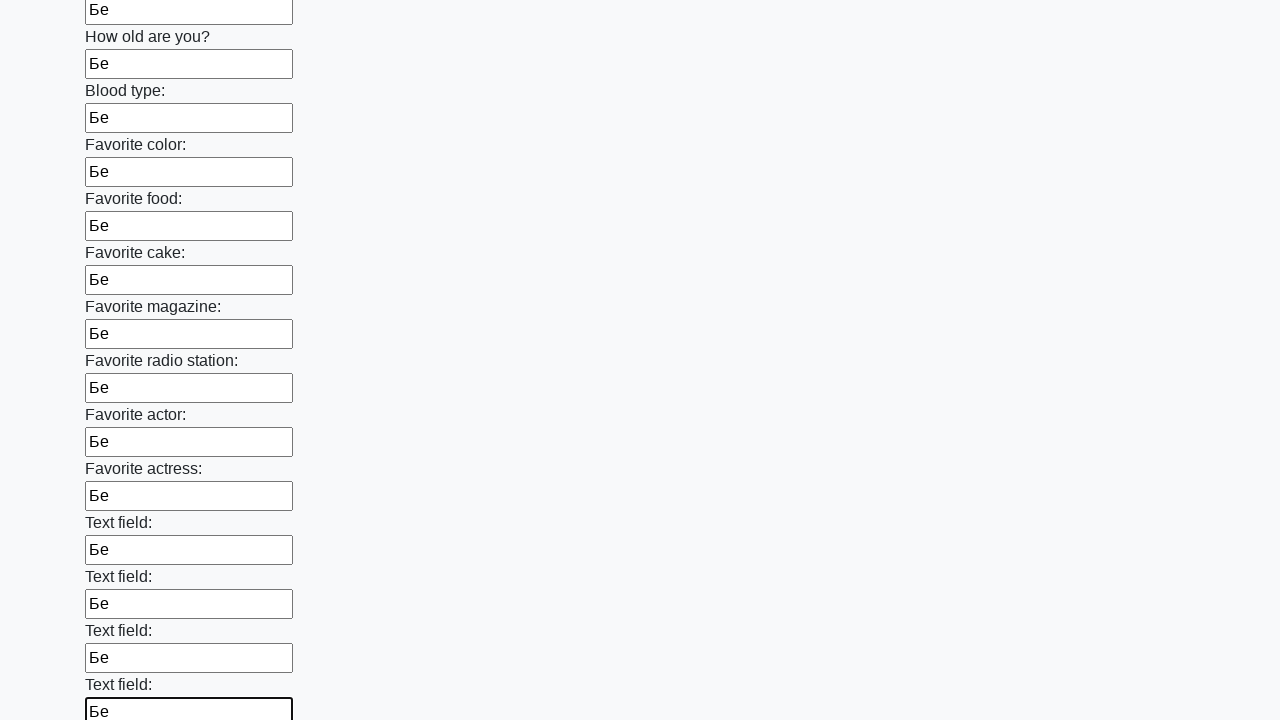

Filled text input field 31 of 100 with 'Бе' on input[type='text'] >> nth=30
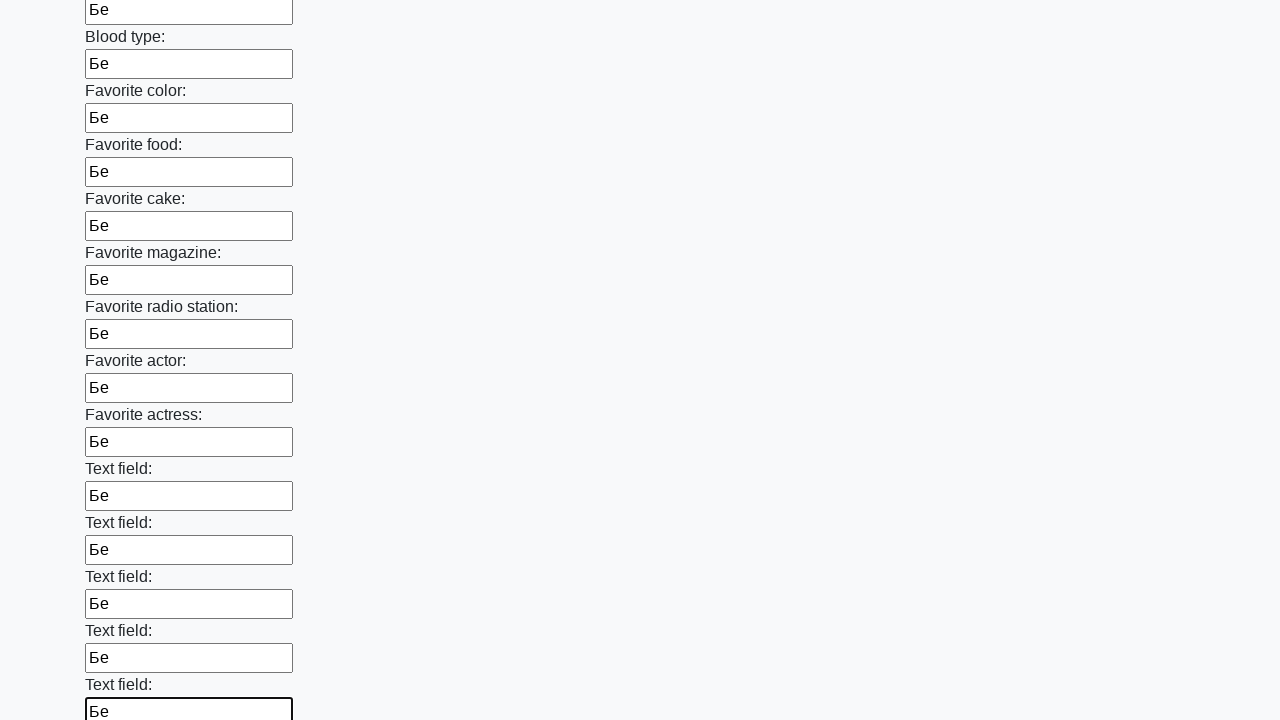

Filled text input field 32 of 100 with 'Бе' on input[type='text'] >> nth=31
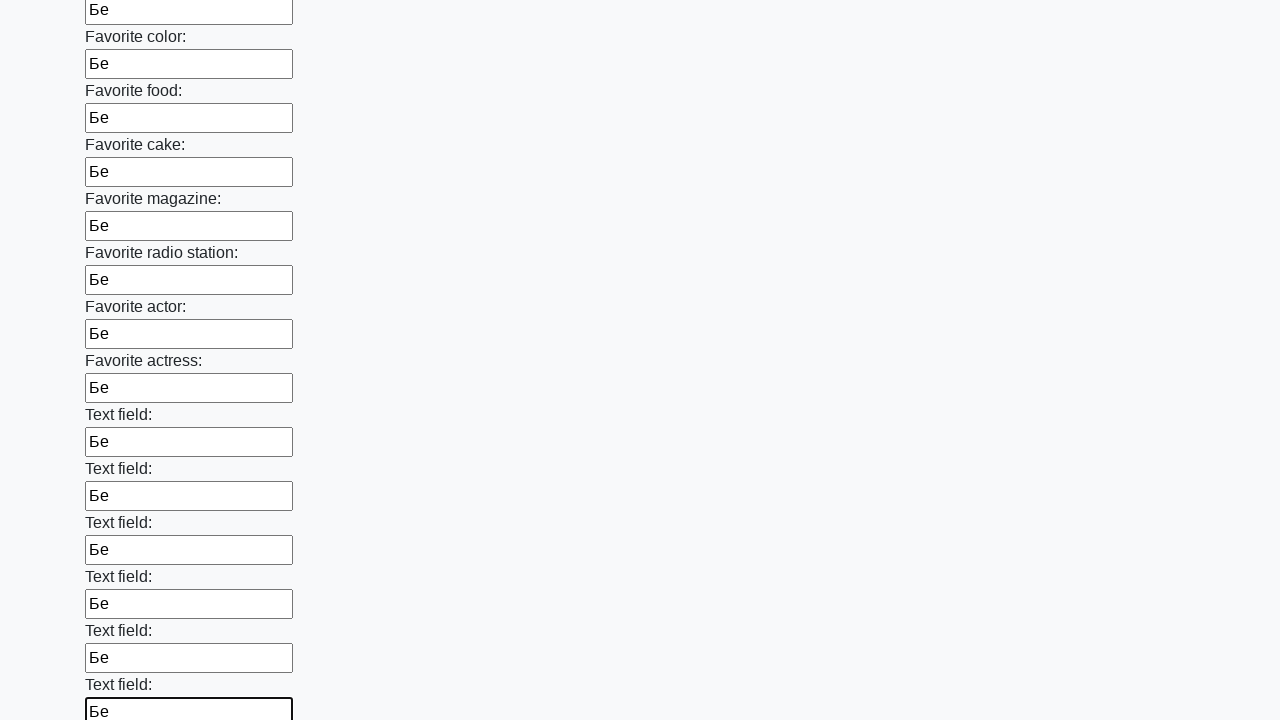

Filled text input field 33 of 100 with 'Бе' on input[type='text'] >> nth=32
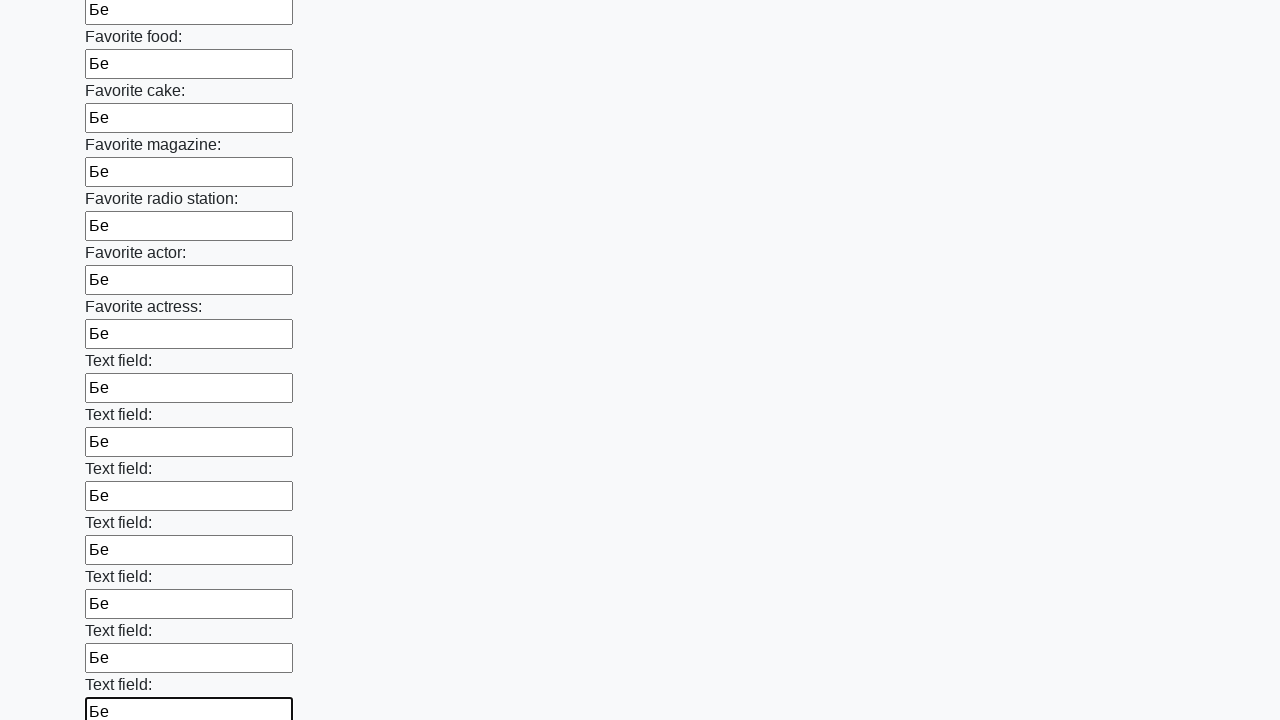

Filled text input field 34 of 100 with 'Бе' on input[type='text'] >> nth=33
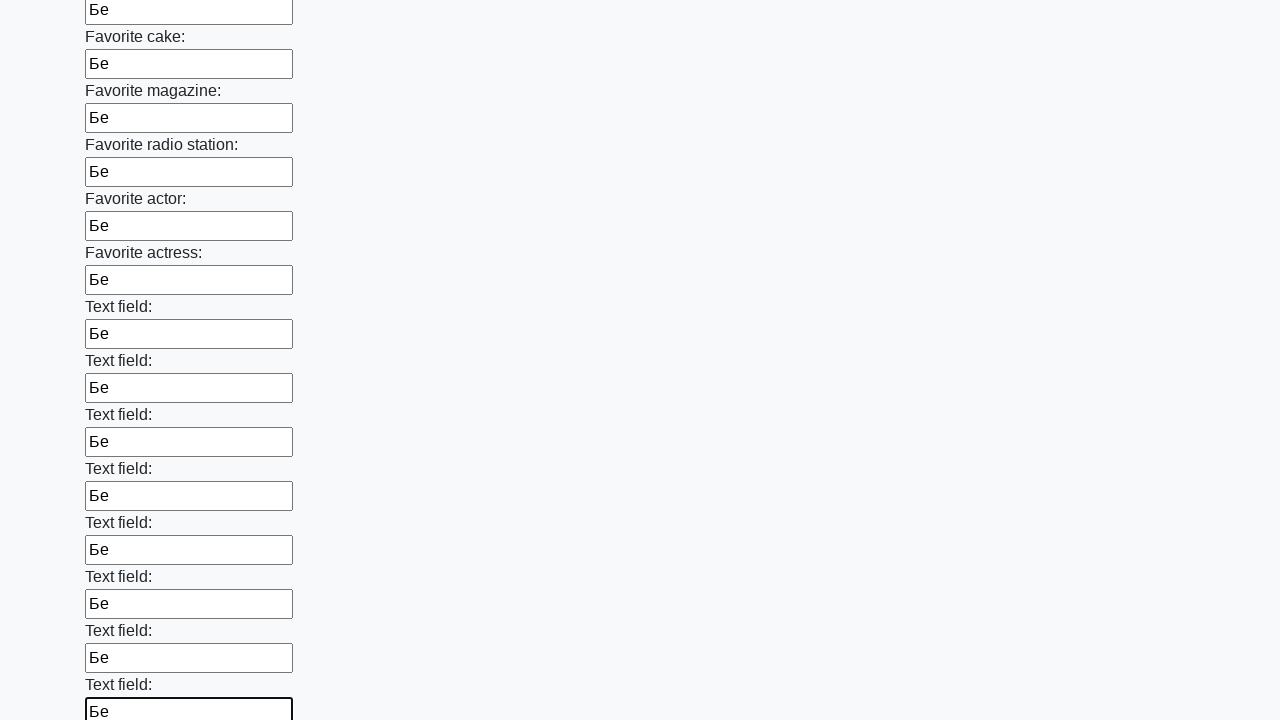

Filled text input field 35 of 100 with 'Бе' on input[type='text'] >> nth=34
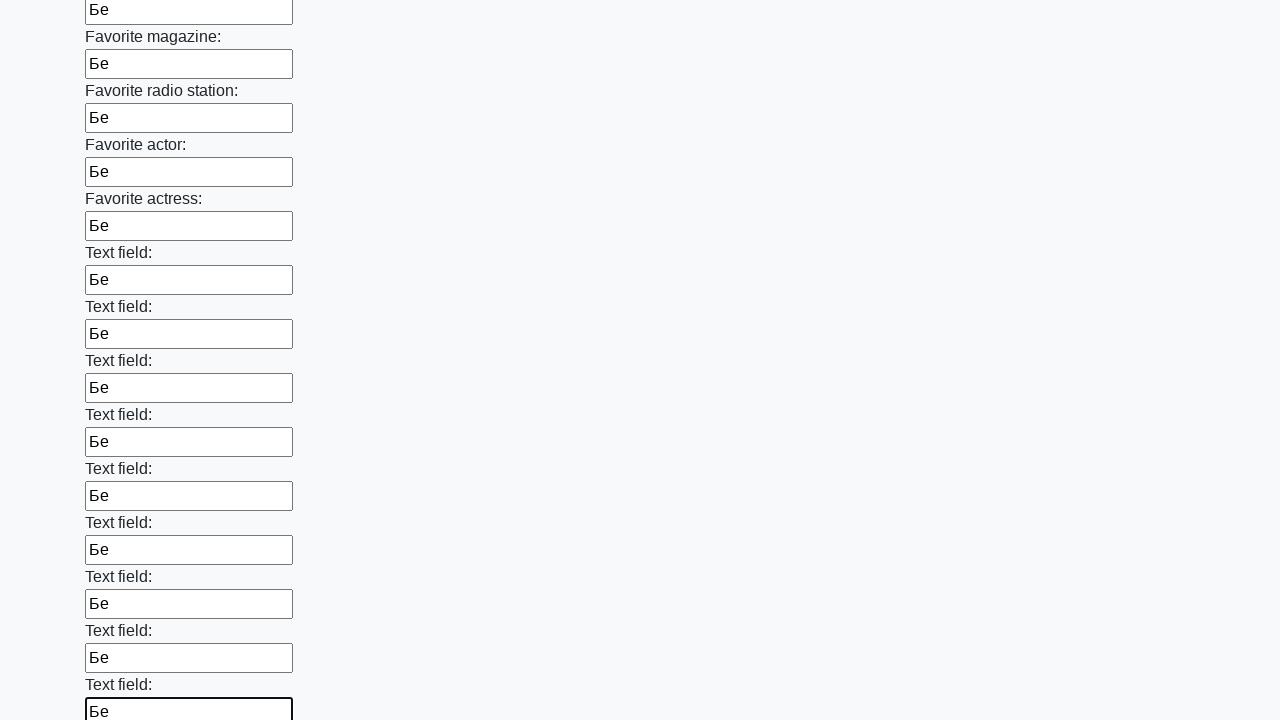

Filled text input field 36 of 100 with 'Бе' on input[type='text'] >> nth=35
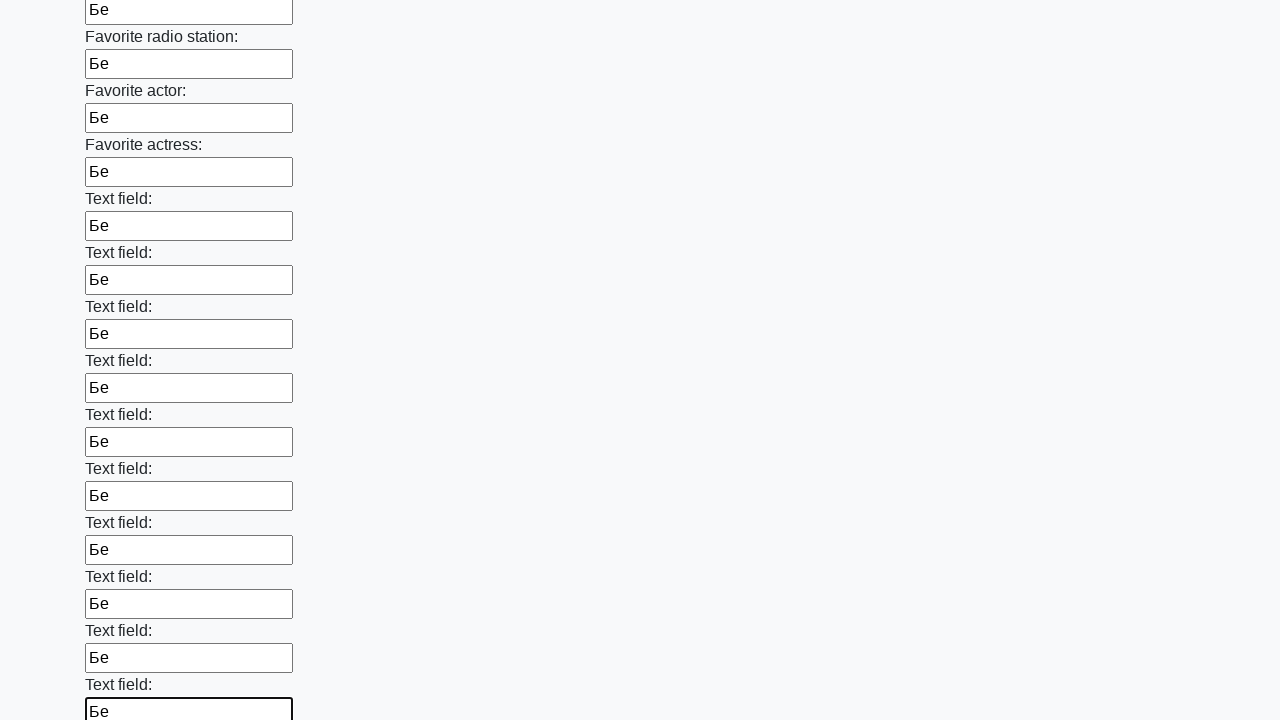

Filled text input field 37 of 100 with 'Бе' on input[type='text'] >> nth=36
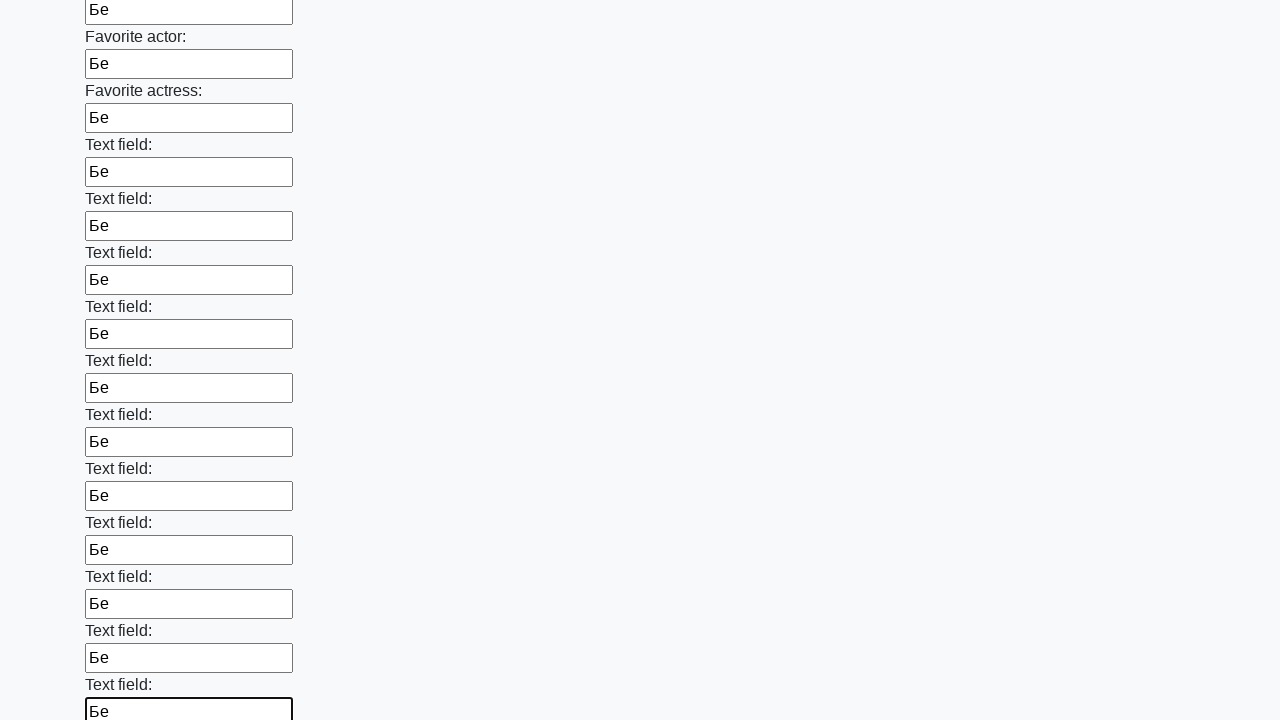

Filled text input field 38 of 100 with 'Бе' on input[type='text'] >> nth=37
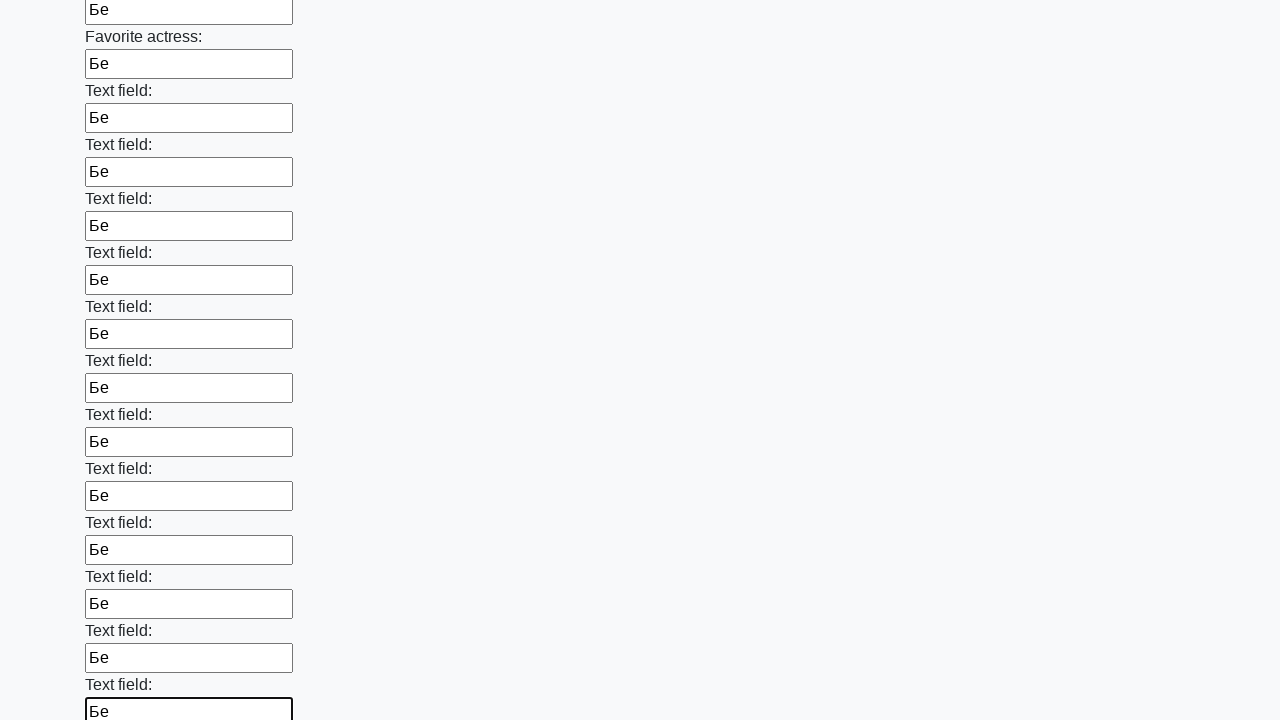

Filled text input field 39 of 100 with 'Бе' on input[type='text'] >> nth=38
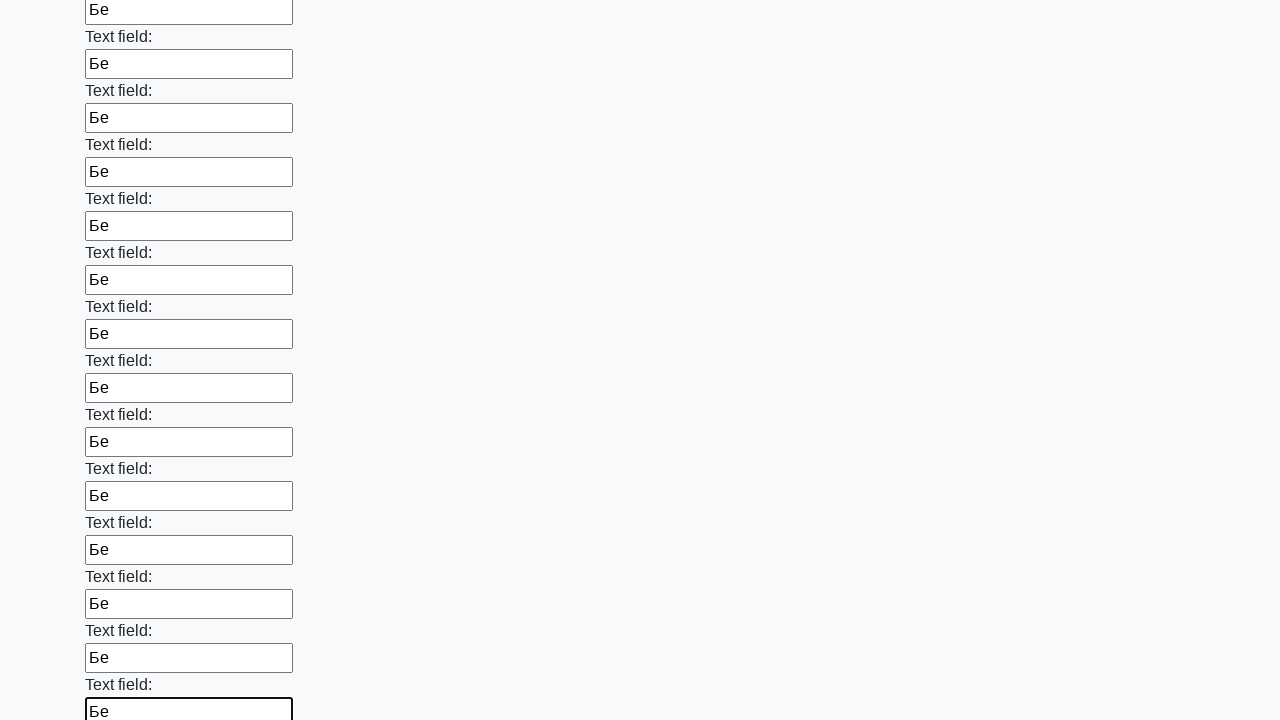

Filled text input field 40 of 100 with 'Бе' on input[type='text'] >> nth=39
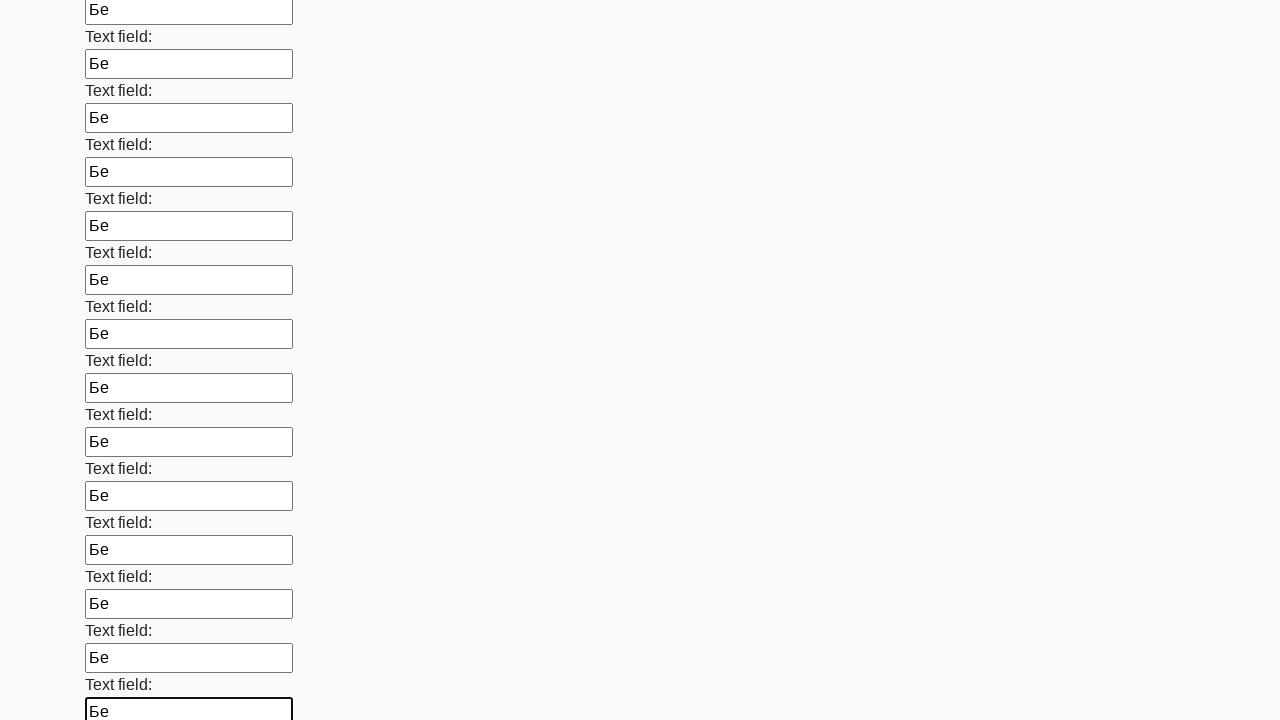

Filled text input field 41 of 100 with 'Бе' on input[type='text'] >> nth=40
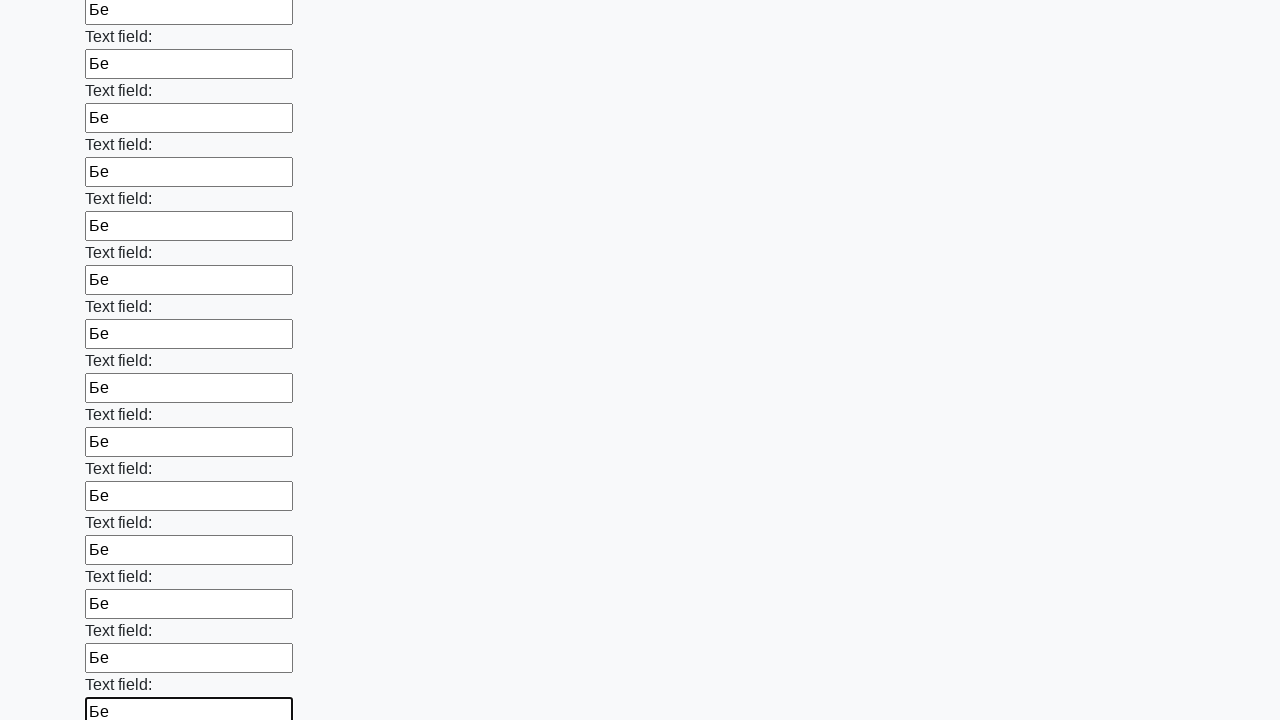

Filled text input field 42 of 100 with 'Бе' on input[type='text'] >> nth=41
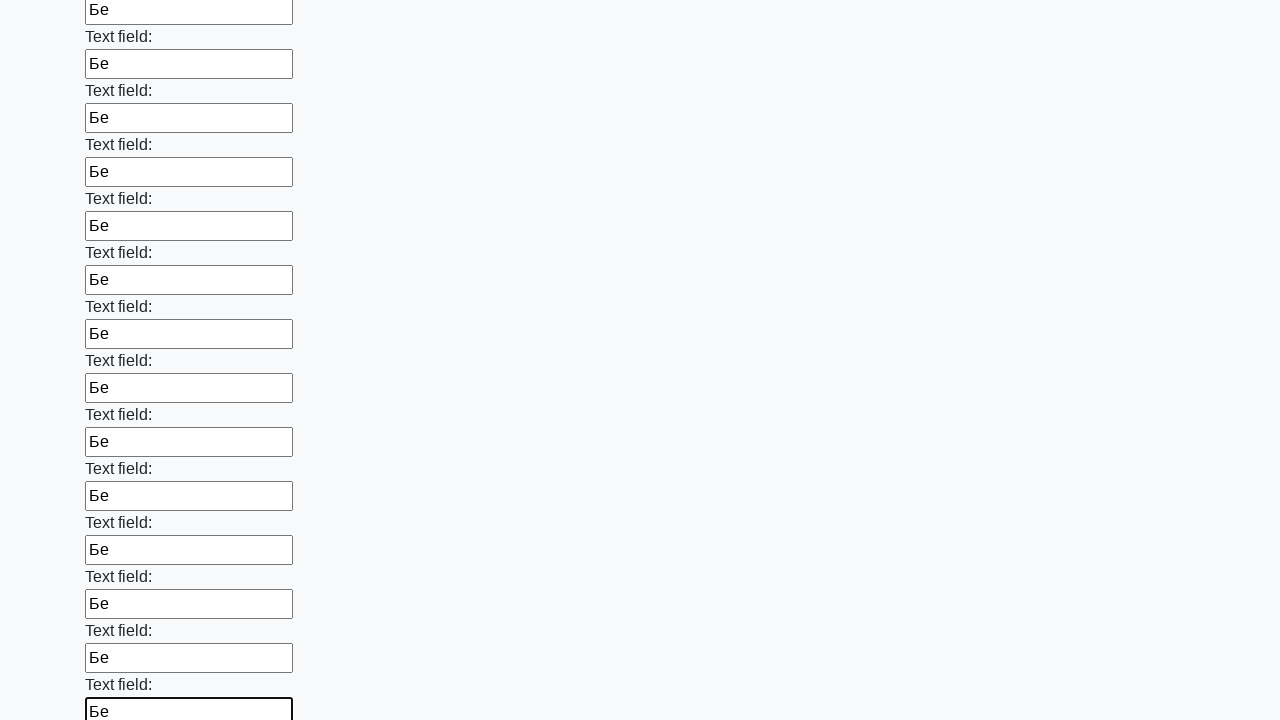

Filled text input field 43 of 100 with 'Бе' on input[type='text'] >> nth=42
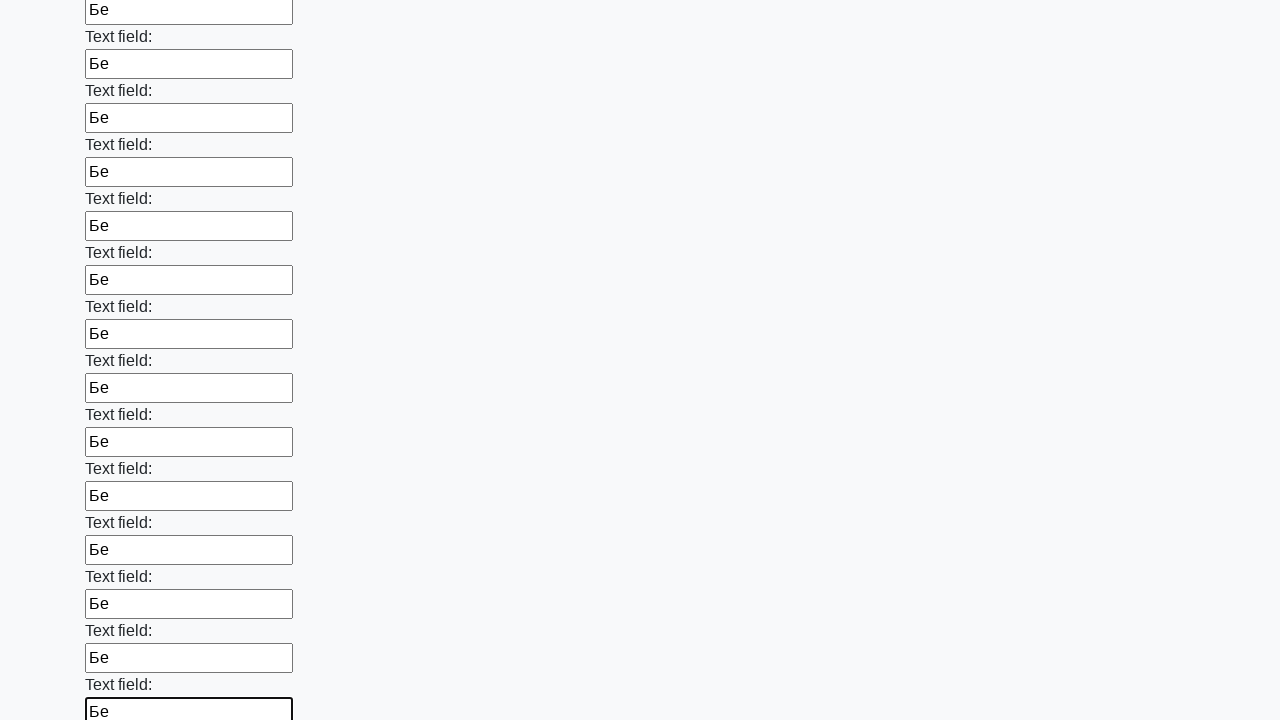

Filled text input field 44 of 100 with 'Бе' on input[type='text'] >> nth=43
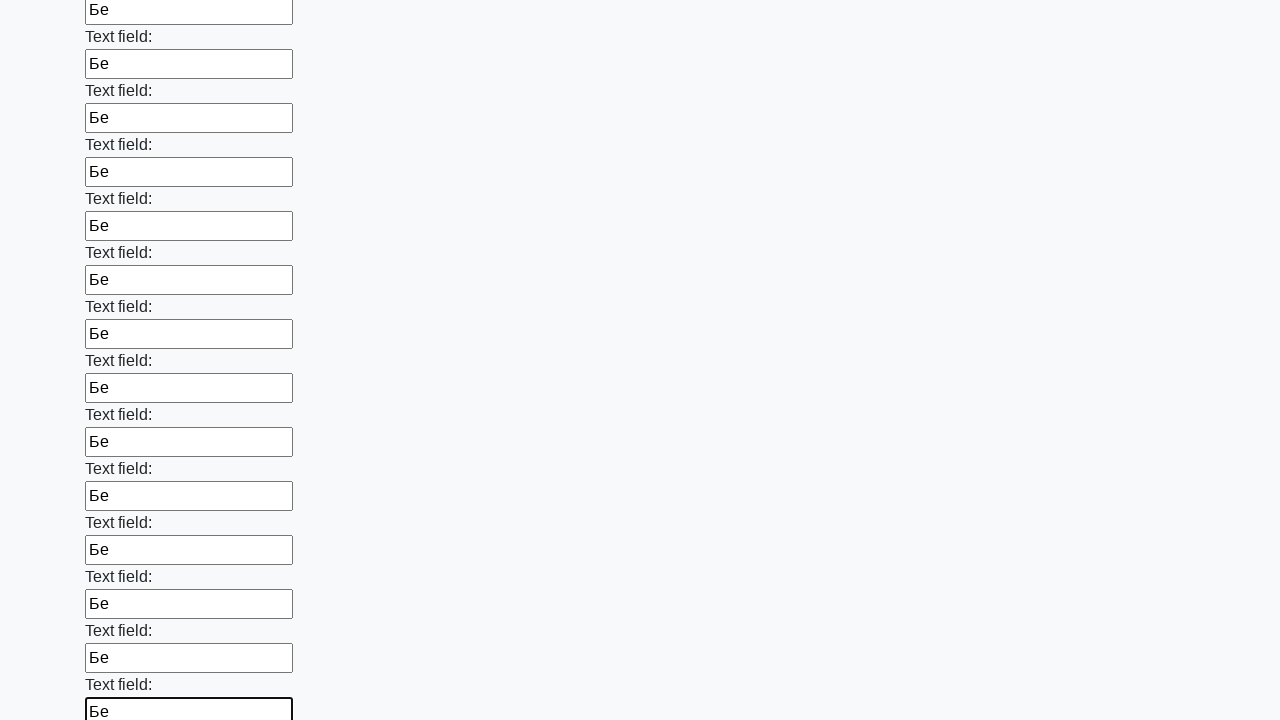

Filled text input field 45 of 100 with 'Бе' on input[type='text'] >> nth=44
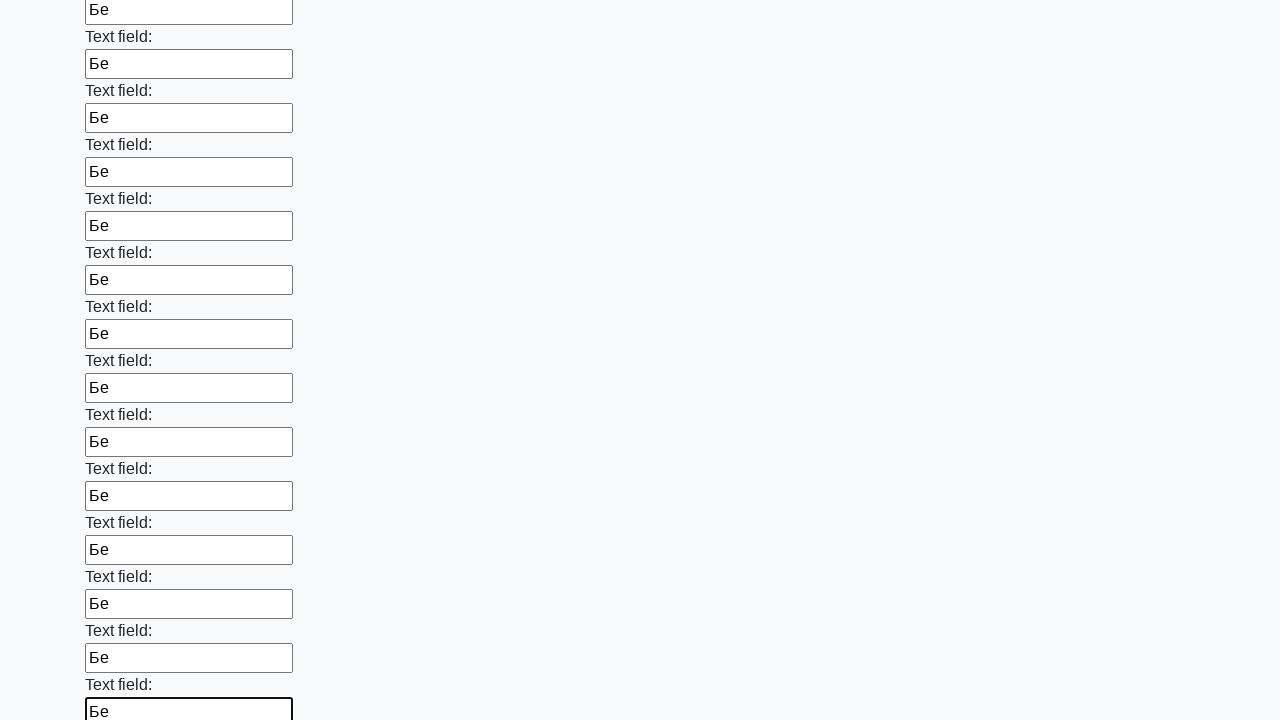

Filled text input field 46 of 100 with 'Бе' on input[type='text'] >> nth=45
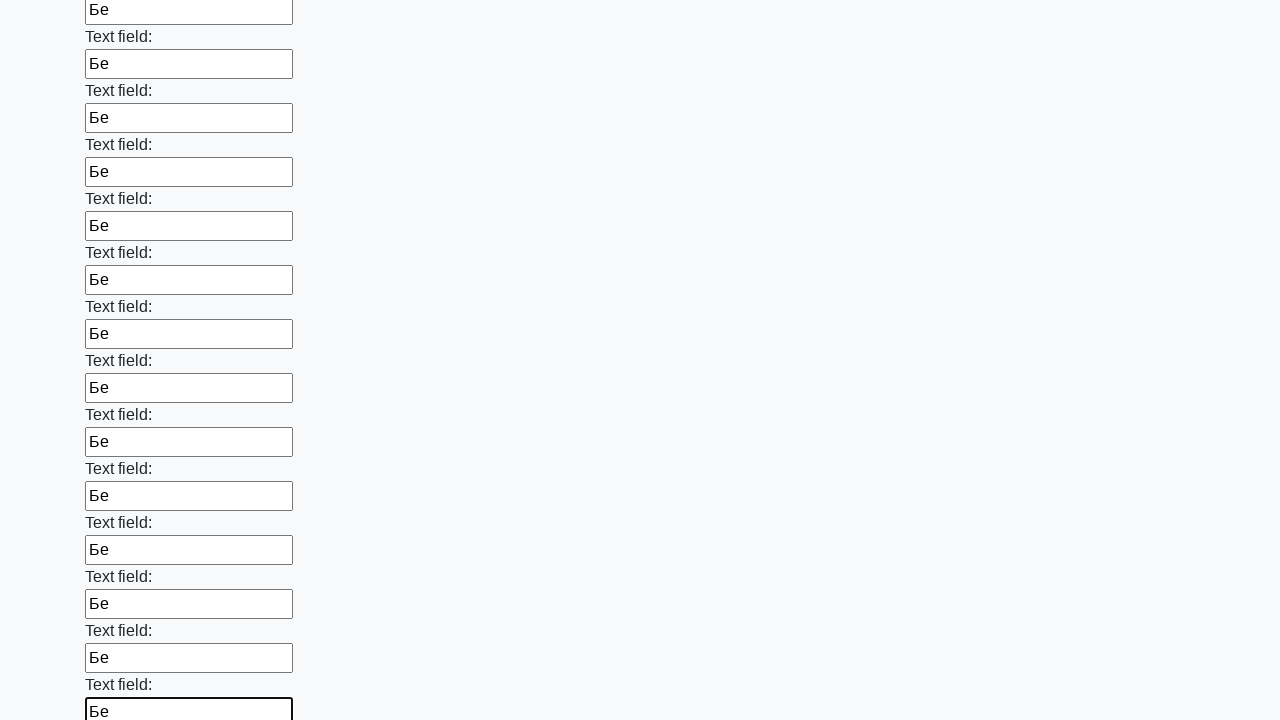

Filled text input field 47 of 100 with 'Бе' on input[type='text'] >> nth=46
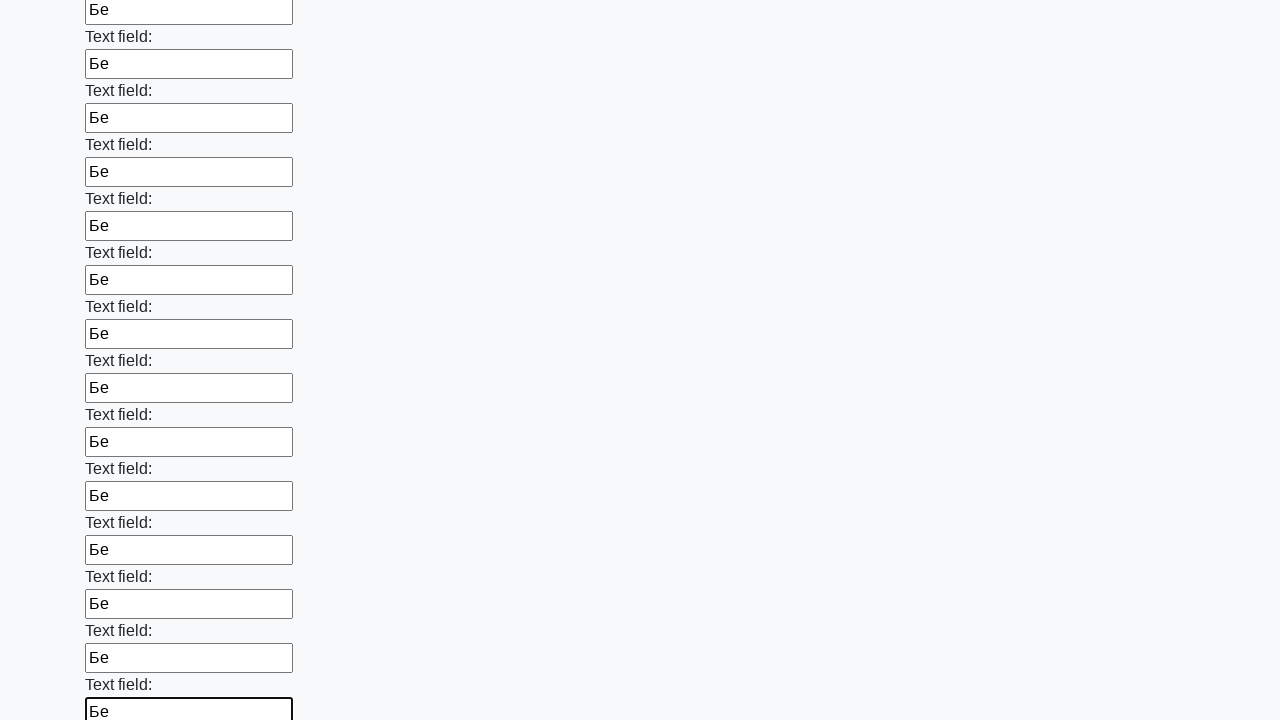

Filled text input field 48 of 100 with 'Бе' on input[type='text'] >> nth=47
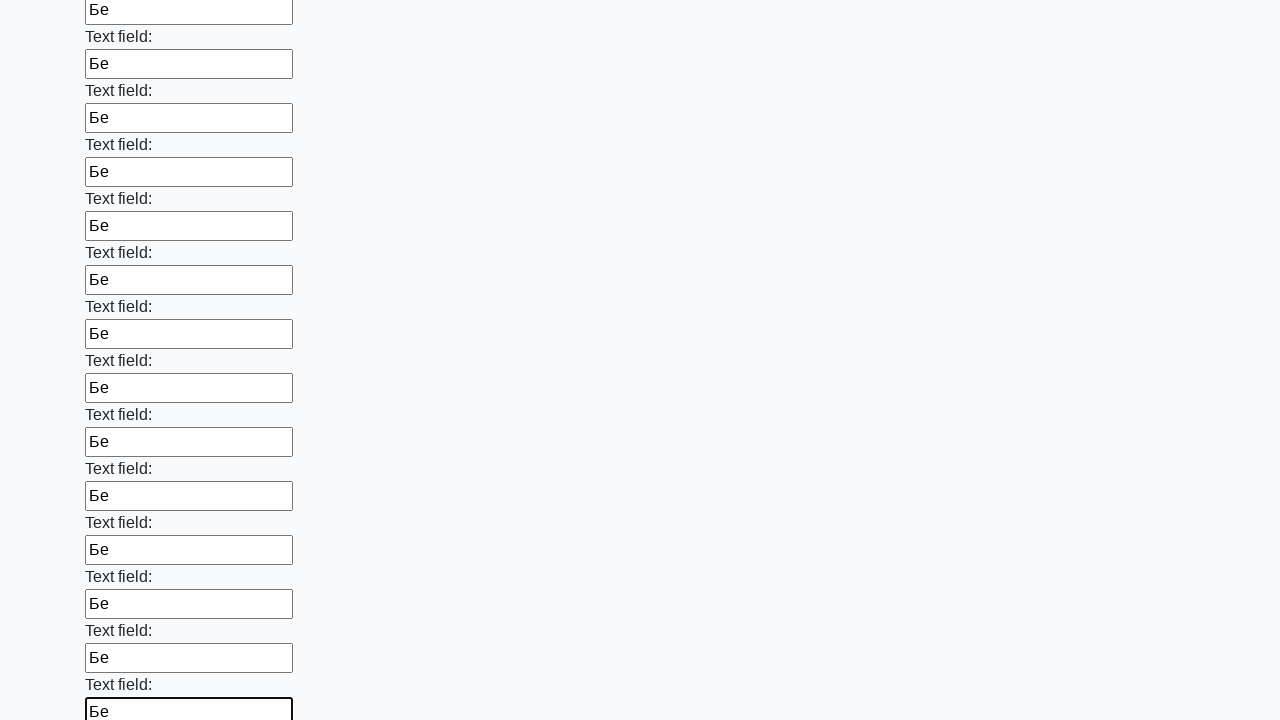

Filled text input field 49 of 100 with 'Бе' on input[type='text'] >> nth=48
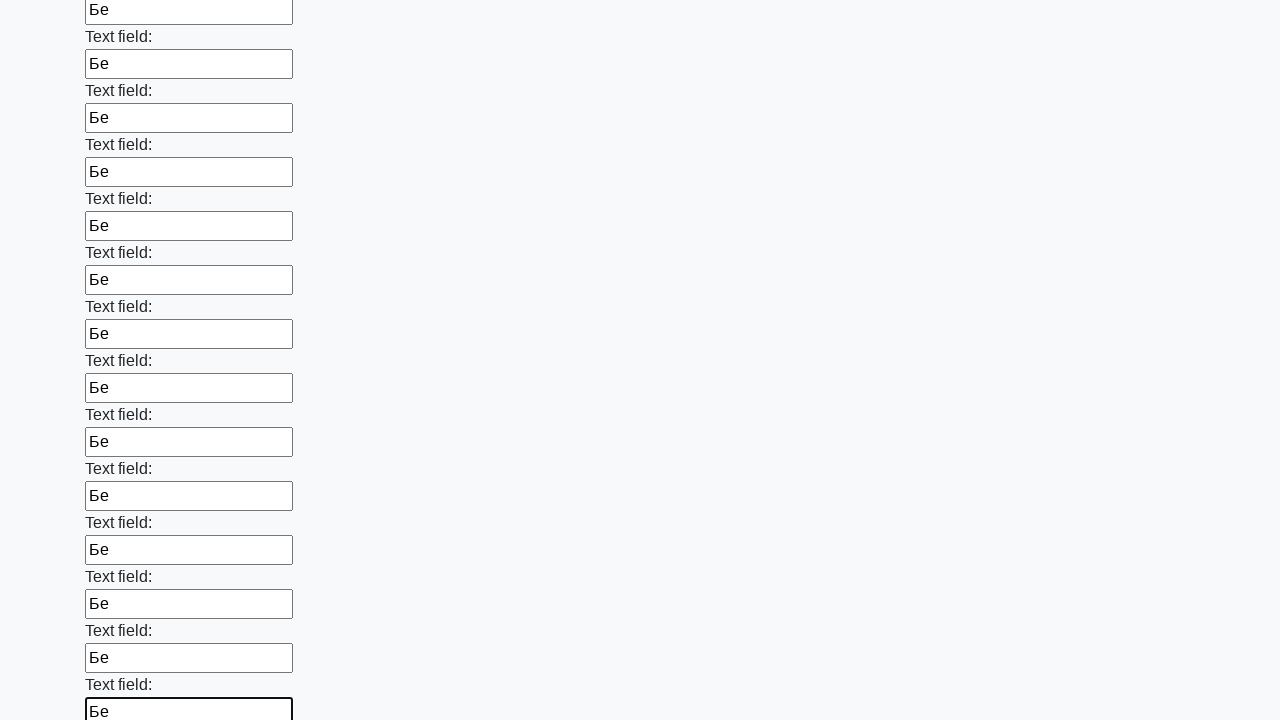

Filled text input field 50 of 100 with 'Бе' on input[type='text'] >> nth=49
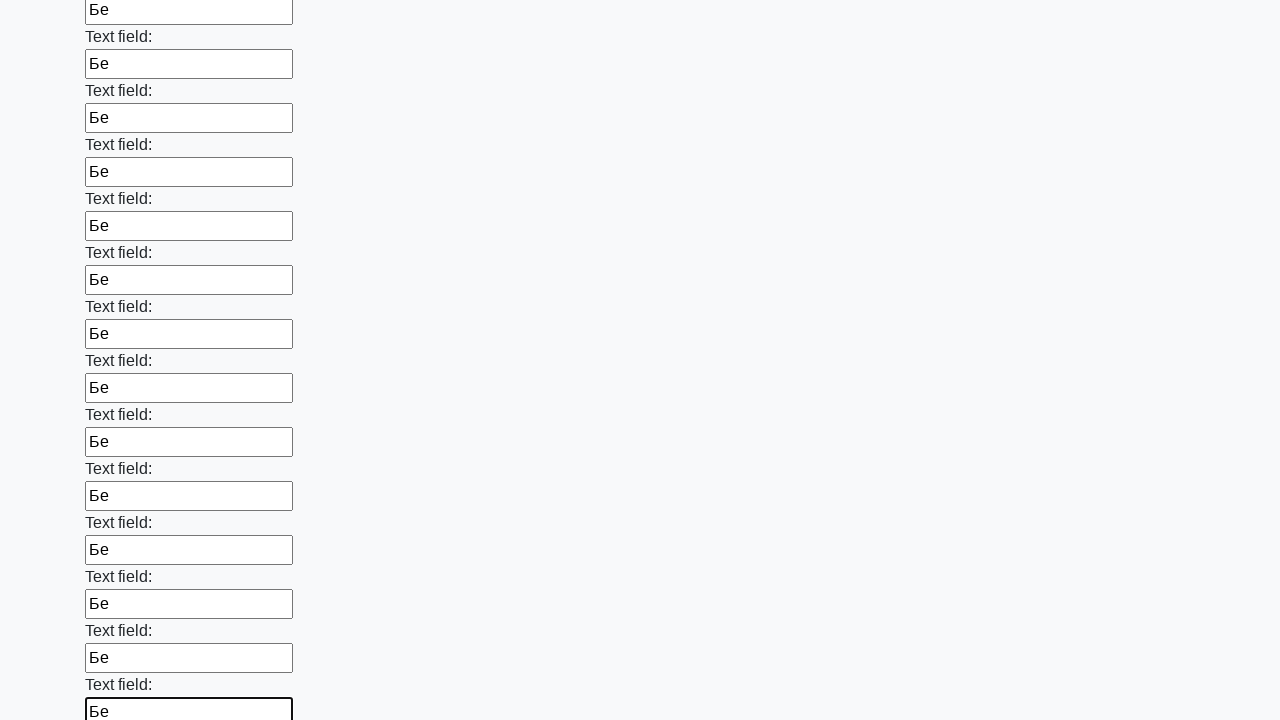

Filled text input field 51 of 100 with 'Бе' on input[type='text'] >> nth=50
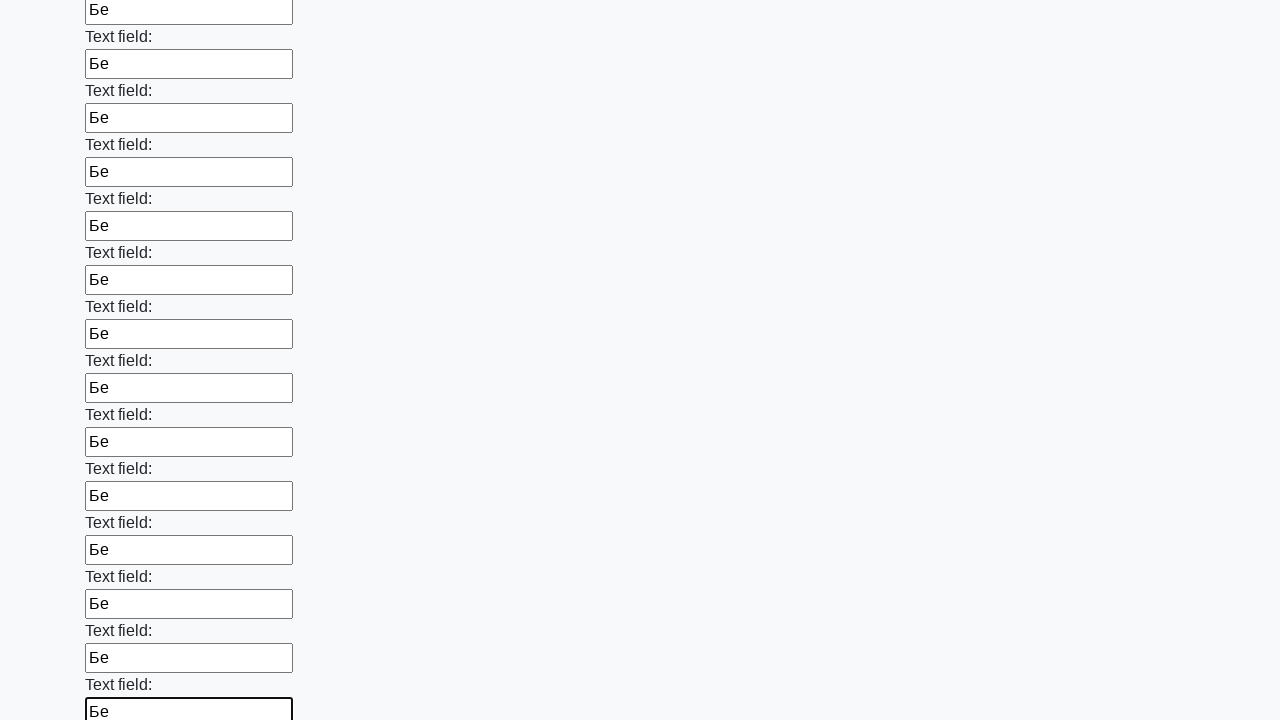

Filled text input field 52 of 100 with 'Бе' on input[type='text'] >> nth=51
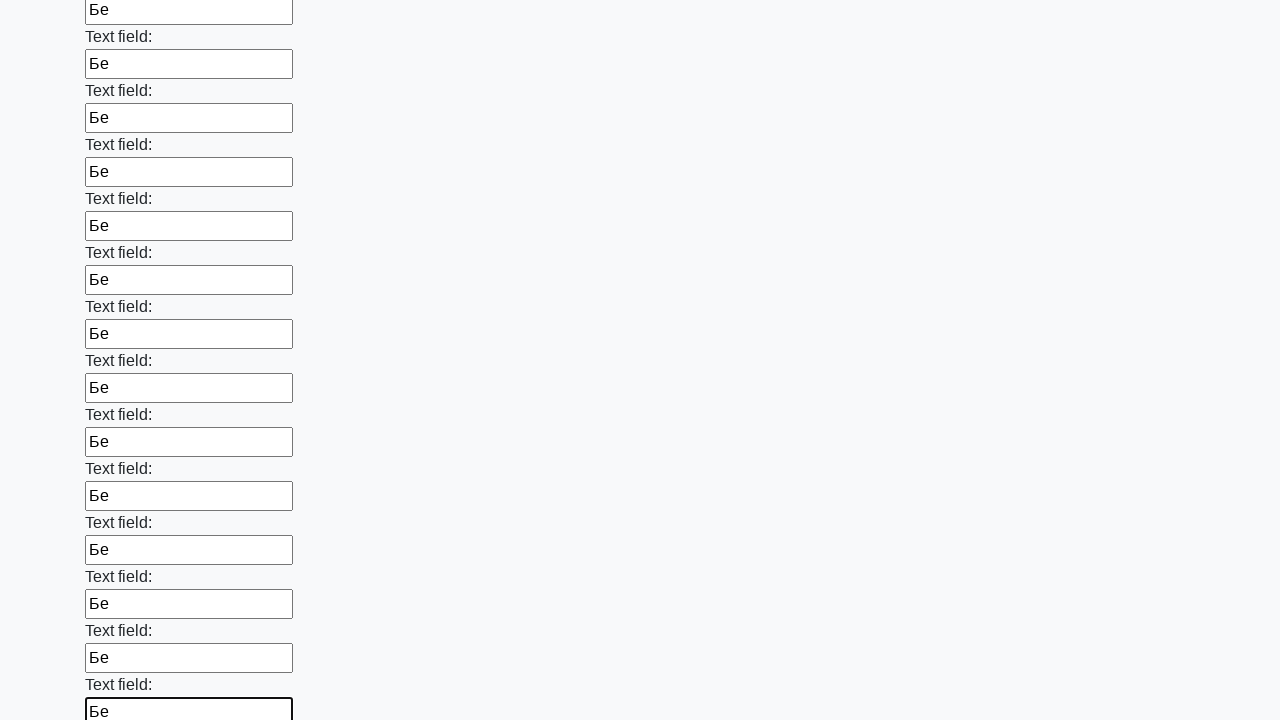

Filled text input field 53 of 100 with 'Бе' on input[type='text'] >> nth=52
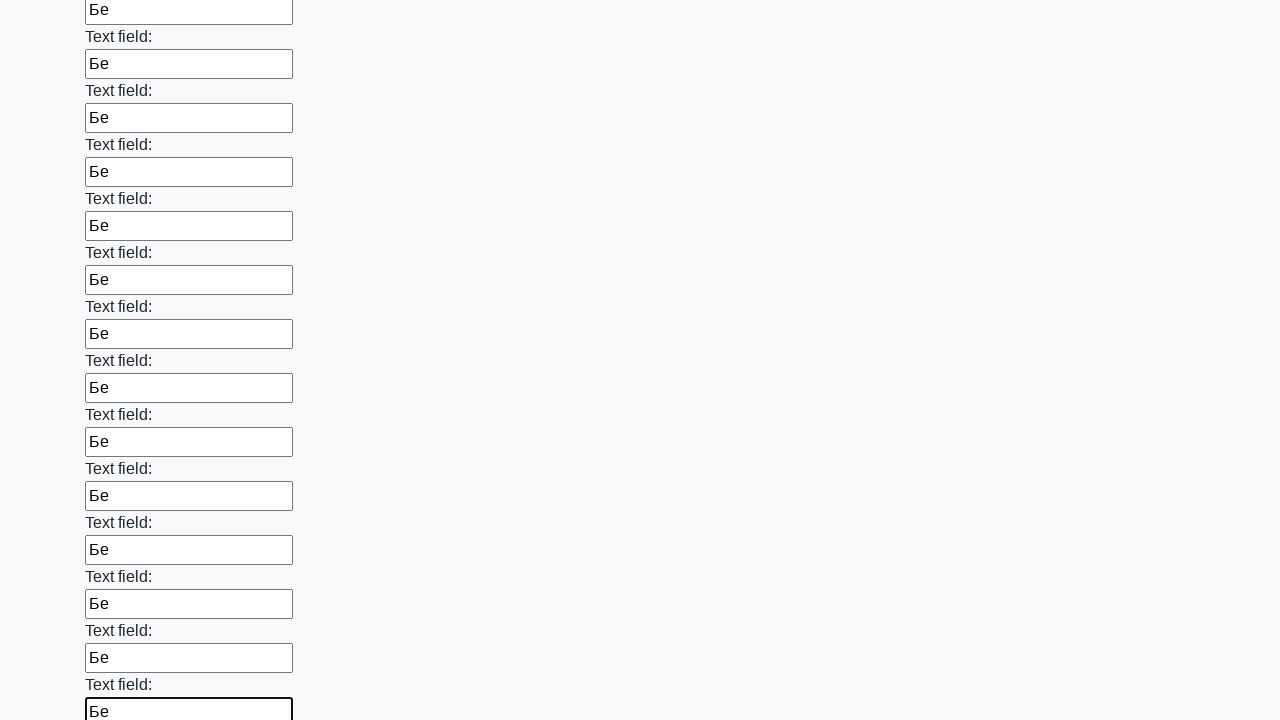

Filled text input field 54 of 100 with 'Бе' on input[type='text'] >> nth=53
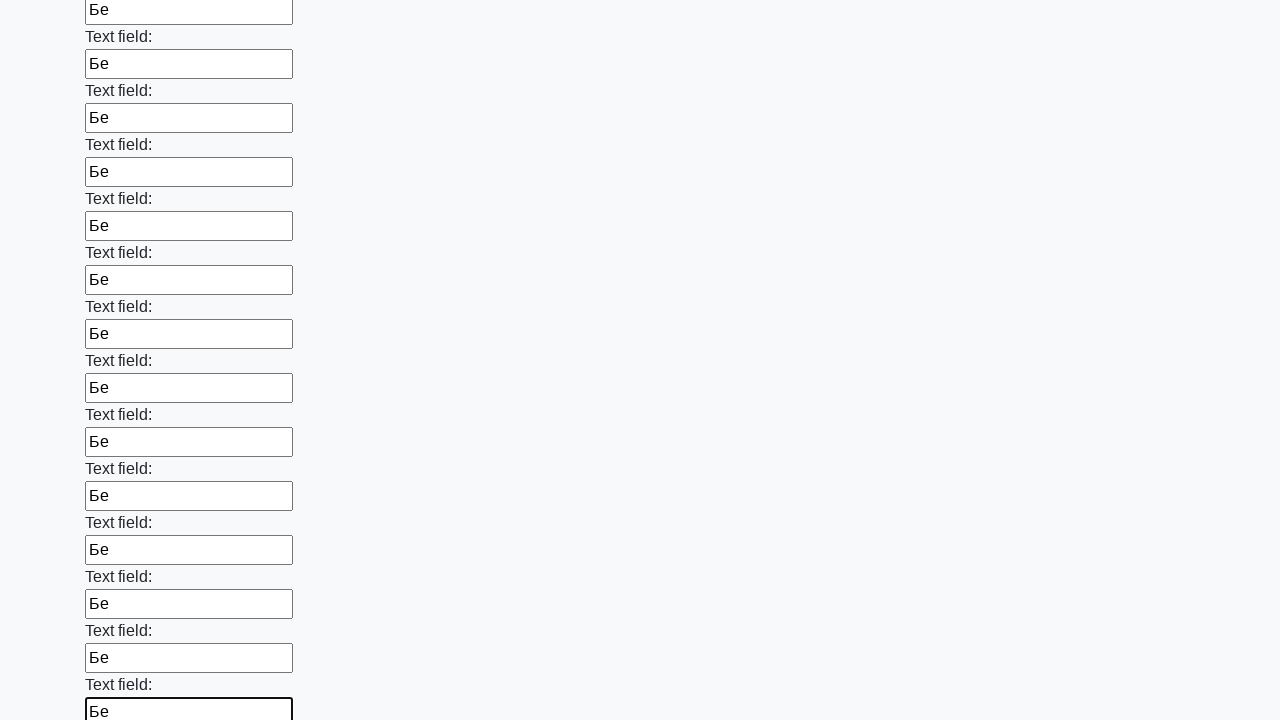

Filled text input field 55 of 100 with 'Бе' on input[type='text'] >> nth=54
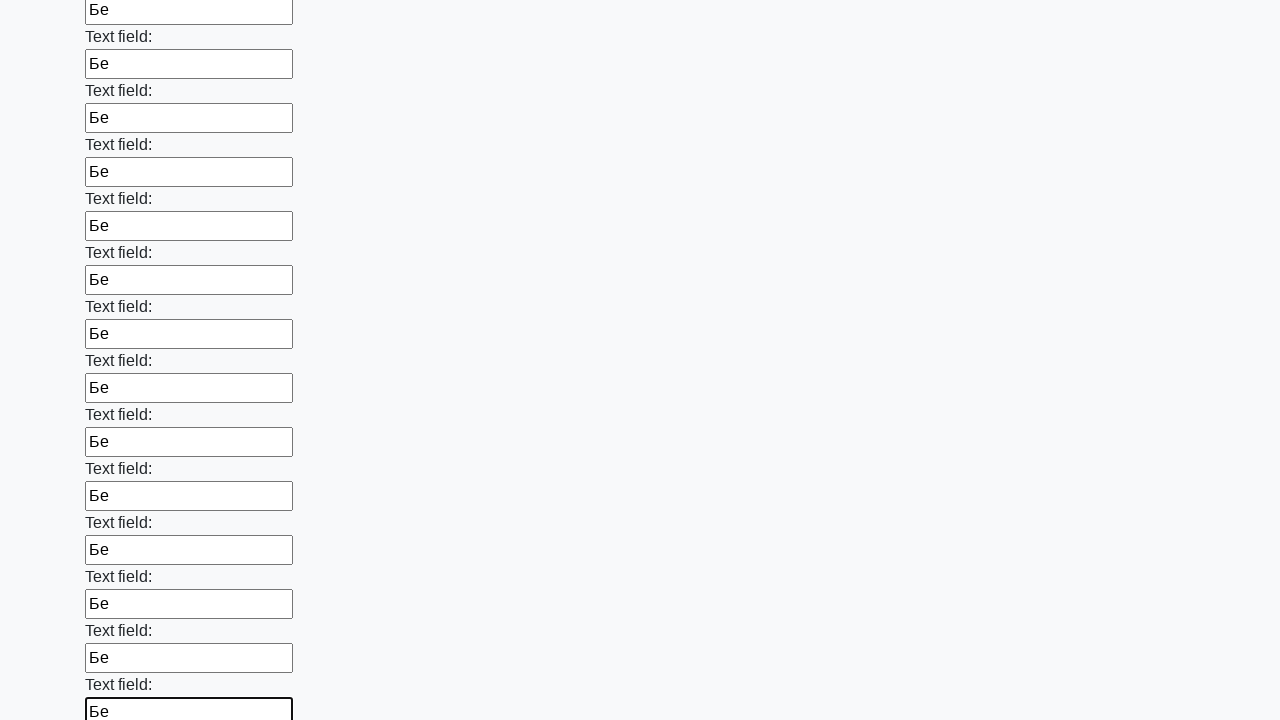

Filled text input field 56 of 100 with 'Бе' on input[type='text'] >> nth=55
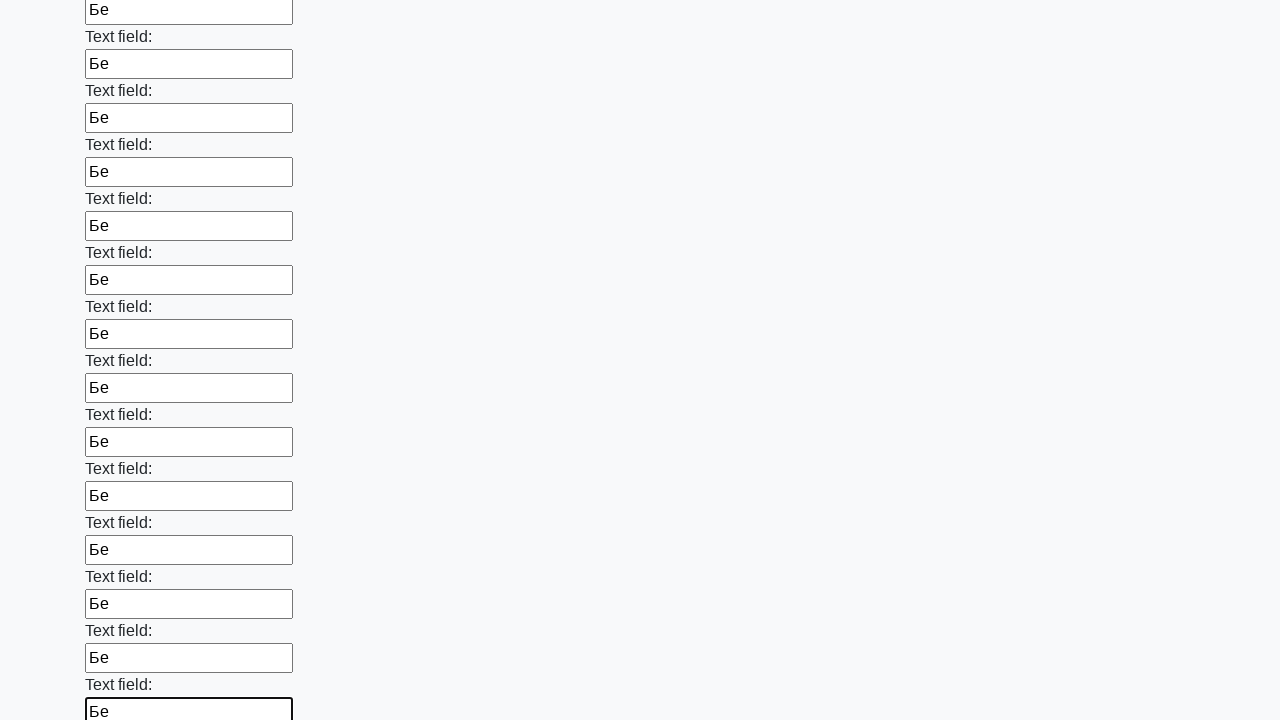

Filled text input field 57 of 100 with 'Бе' on input[type='text'] >> nth=56
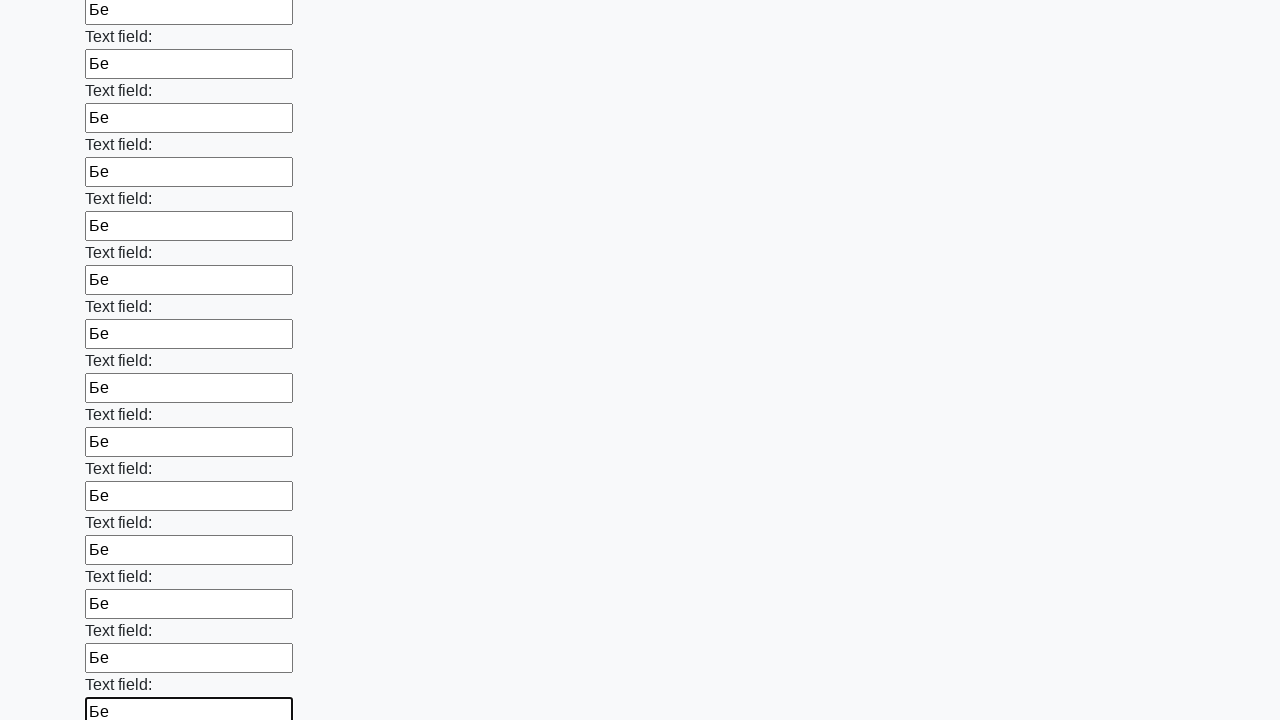

Filled text input field 58 of 100 with 'Бе' on input[type='text'] >> nth=57
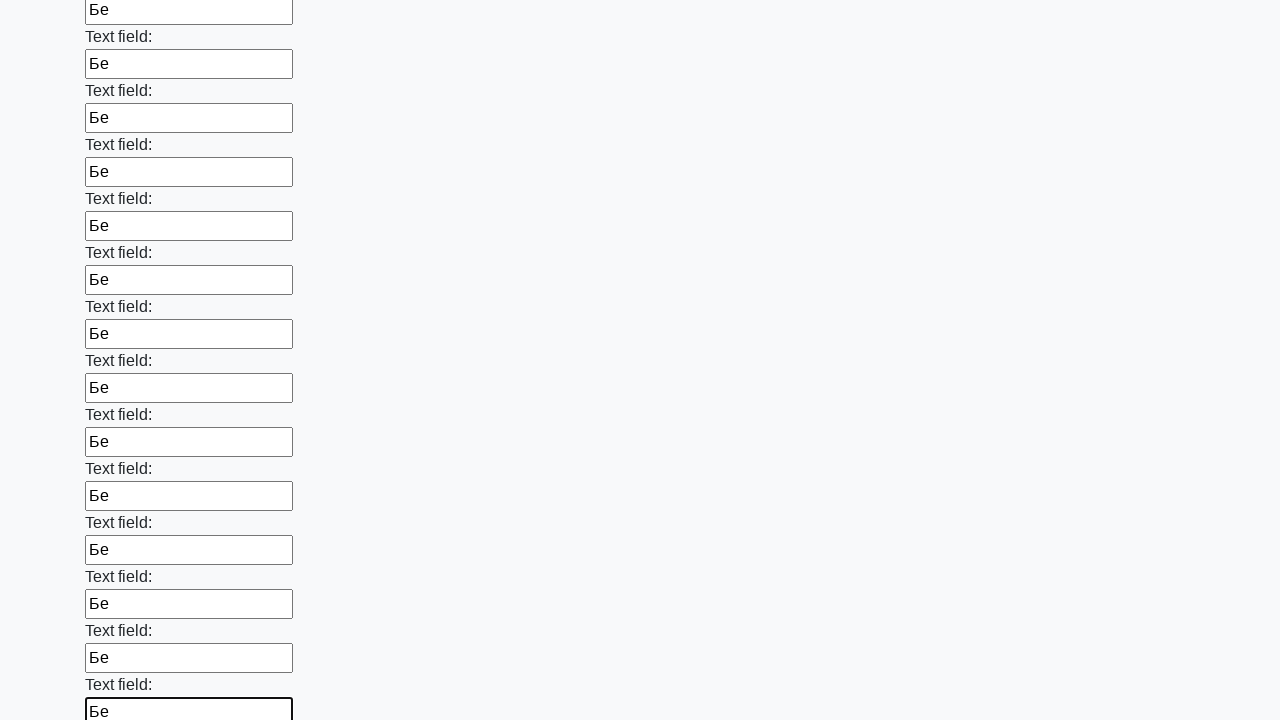

Filled text input field 59 of 100 with 'Бе' on input[type='text'] >> nth=58
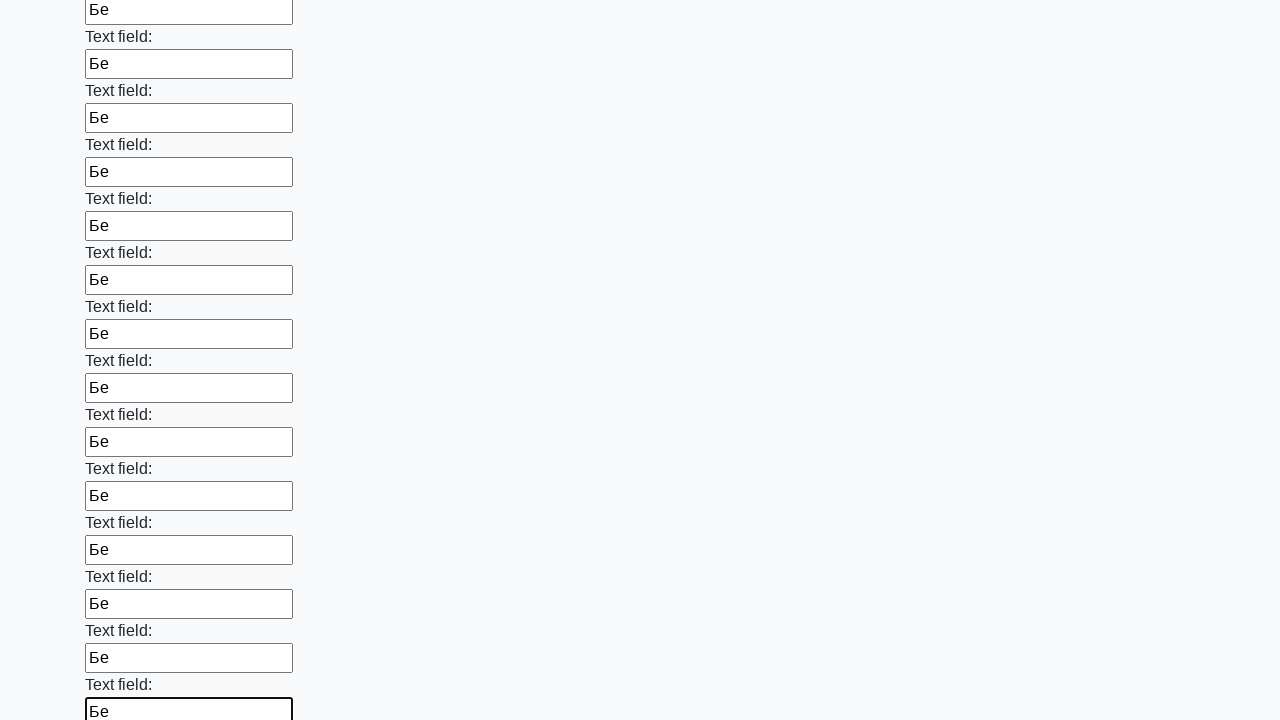

Filled text input field 60 of 100 with 'Бе' on input[type='text'] >> nth=59
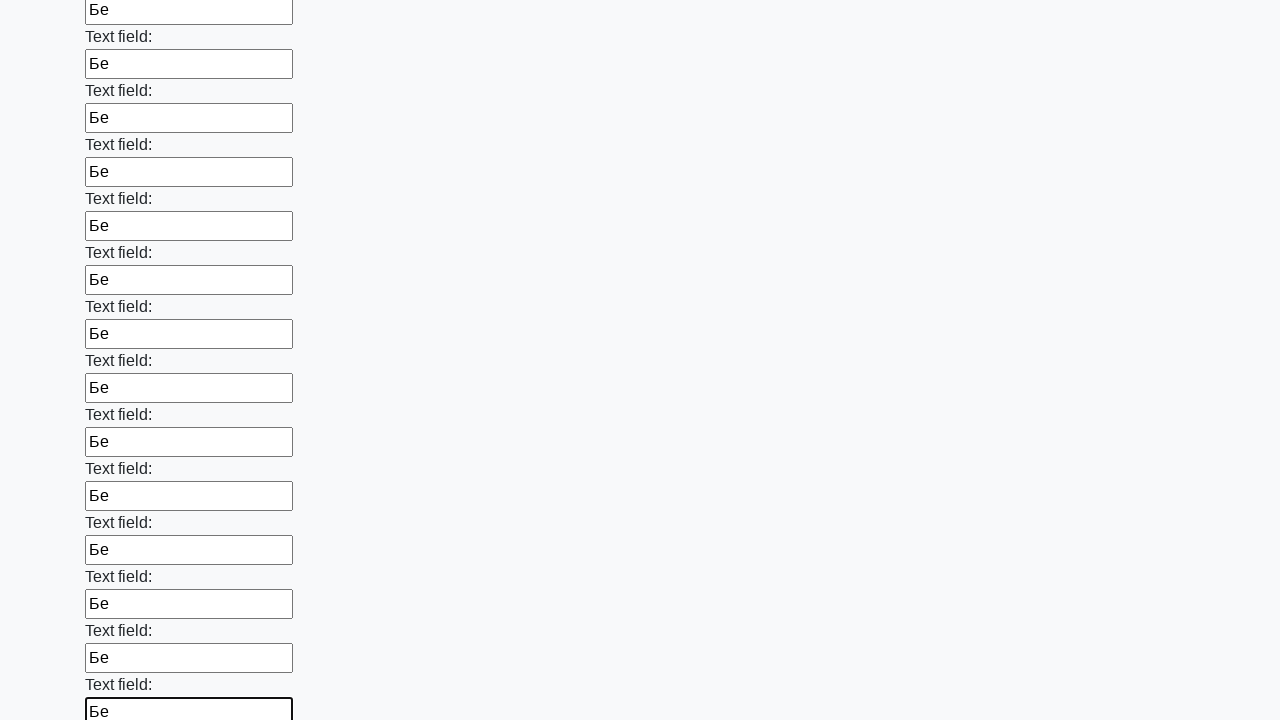

Filled text input field 61 of 100 with 'Бе' on input[type='text'] >> nth=60
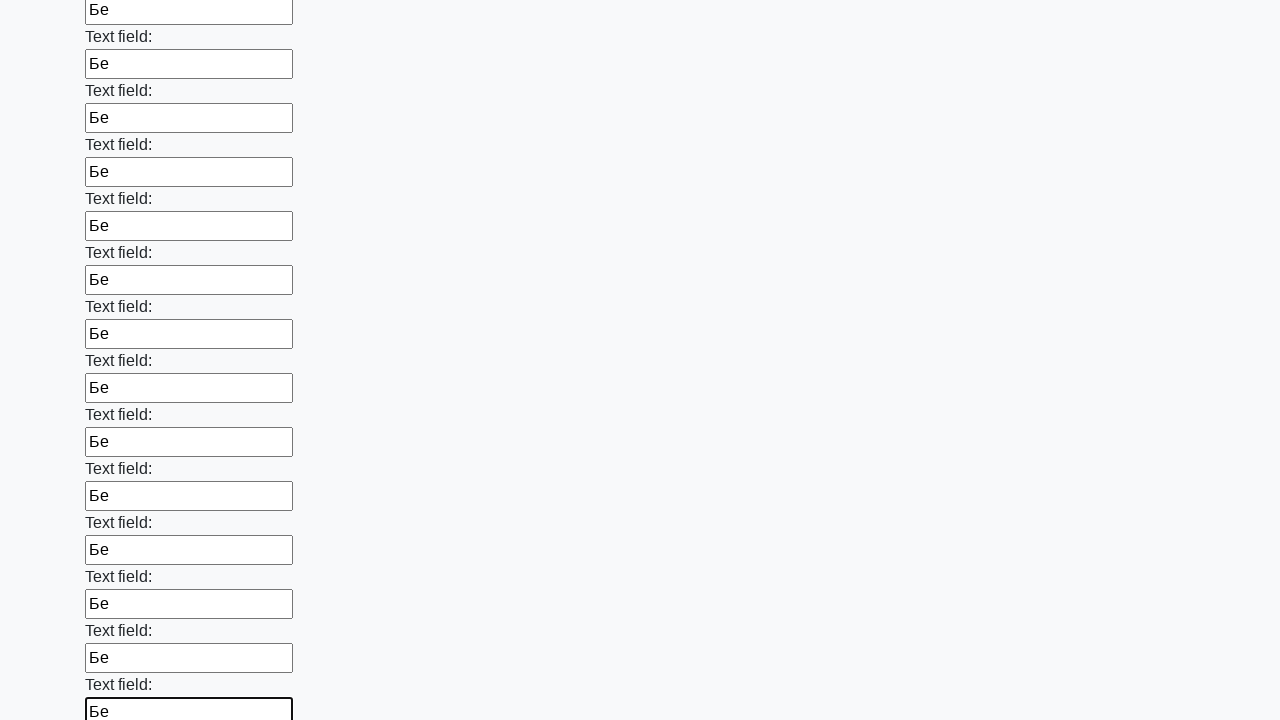

Filled text input field 62 of 100 with 'Бе' on input[type='text'] >> nth=61
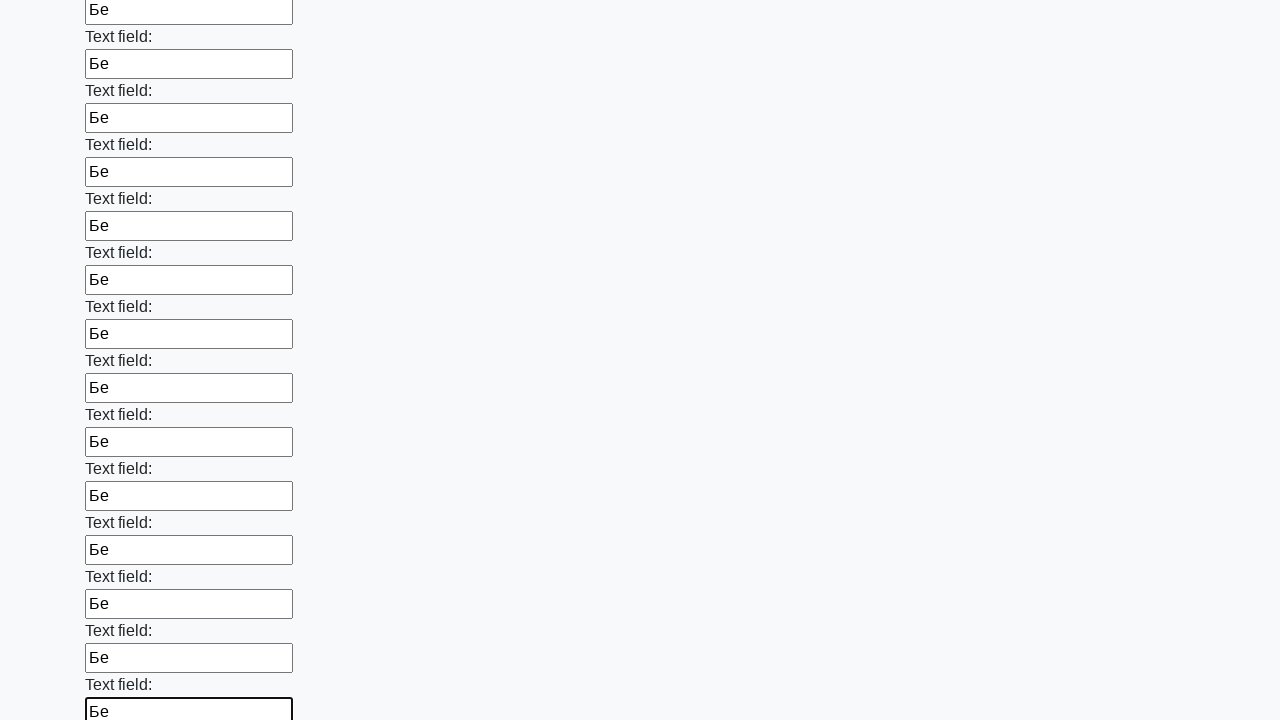

Filled text input field 63 of 100 with 'Бе' on input[type='text'] >> nth=62
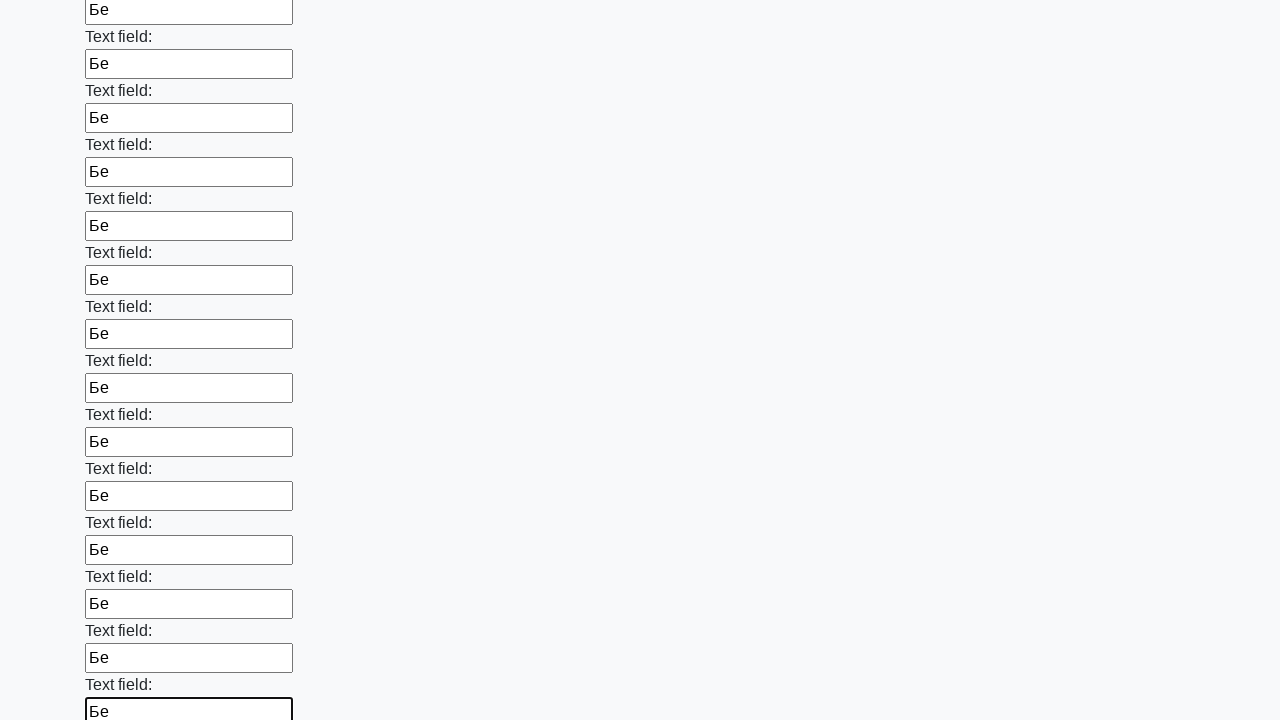

Filled text input field 64 of 100 with 'Бе' on input[type='text'] >> nth=63
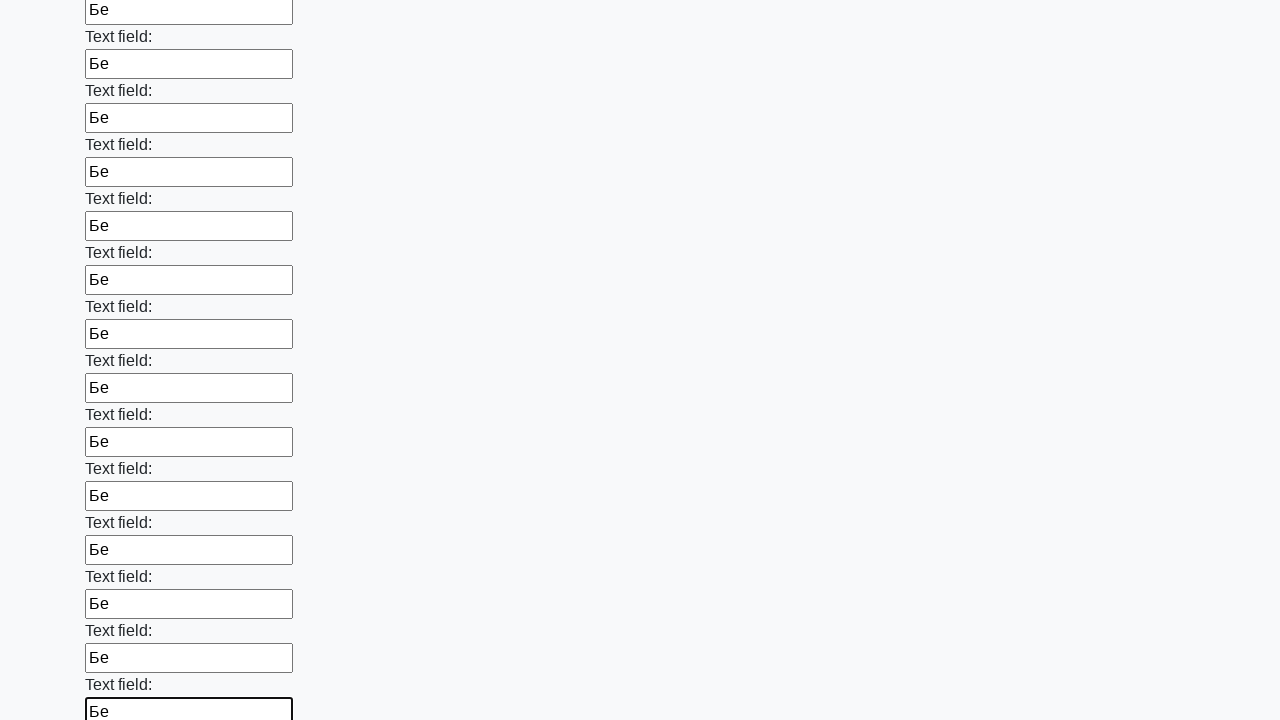

Filled text input field 65 of 100 with 'Бе' on input[type='text'] >> nth=64
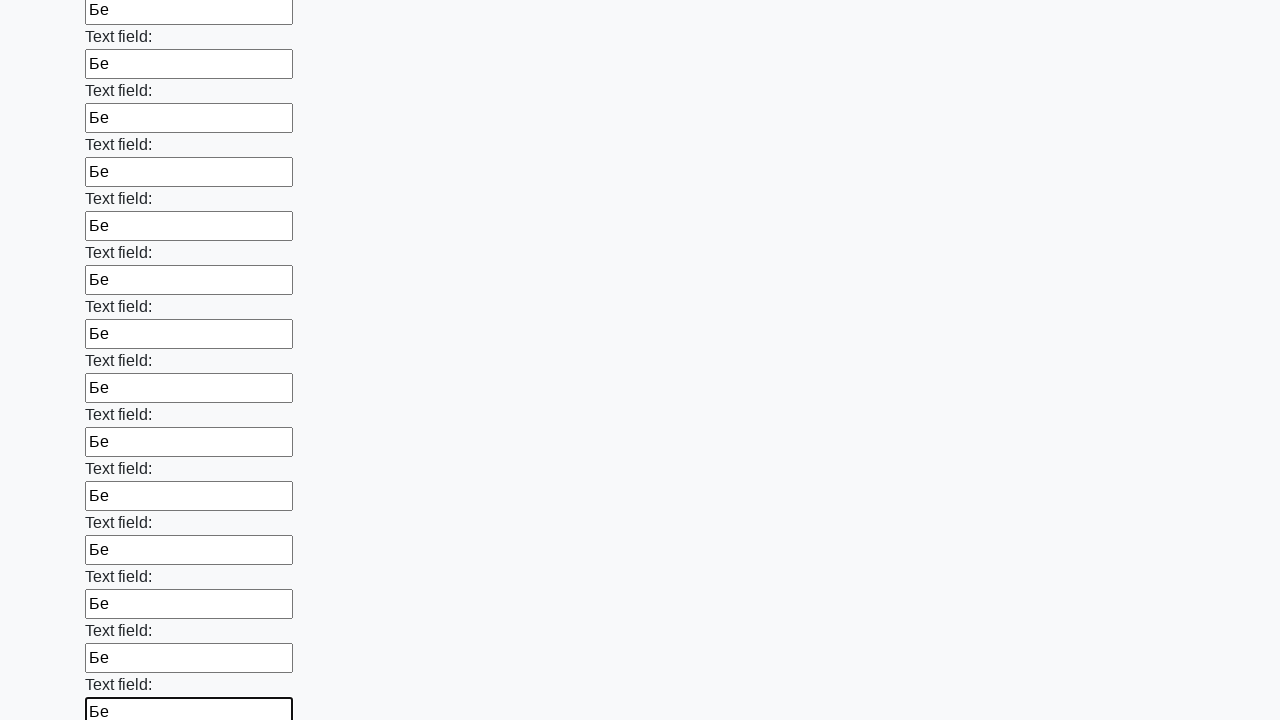

Filled text input field 66 of 100 with 'Бе' on input[type='text'] >> nth=65
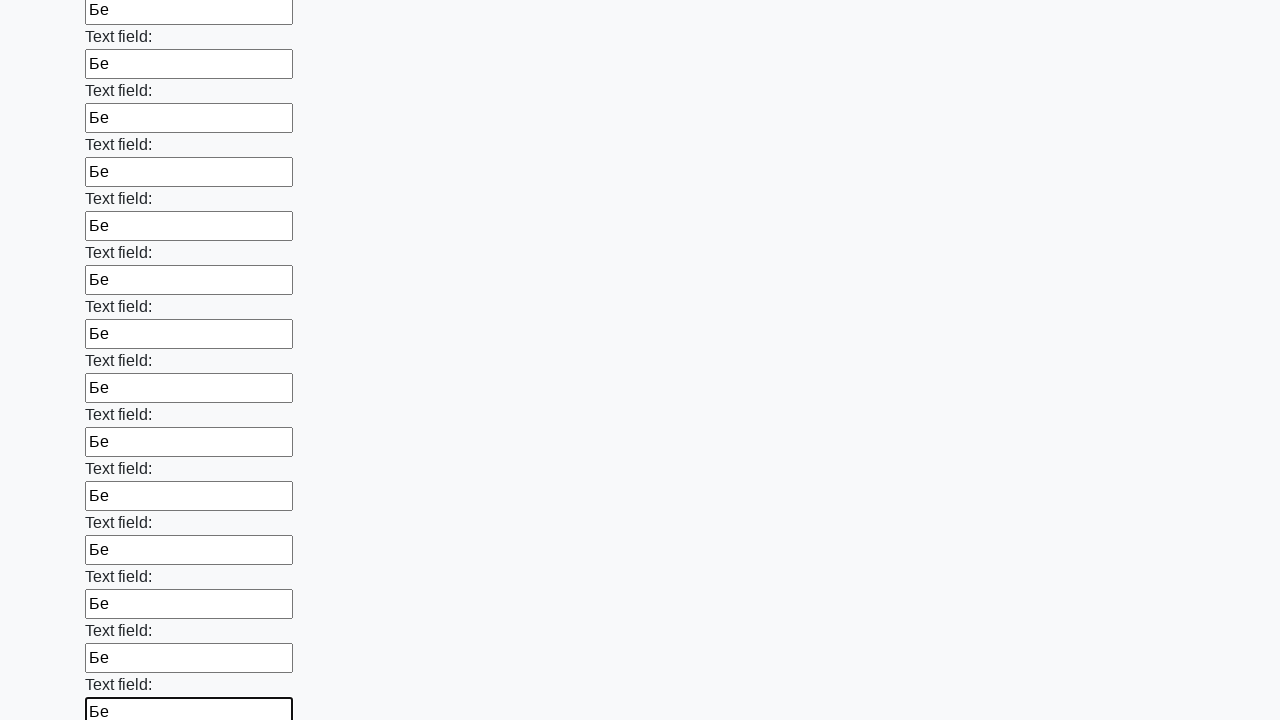

Filled text input field 67 of 100 with 'Бе' on input[type='text'] >> nth=66
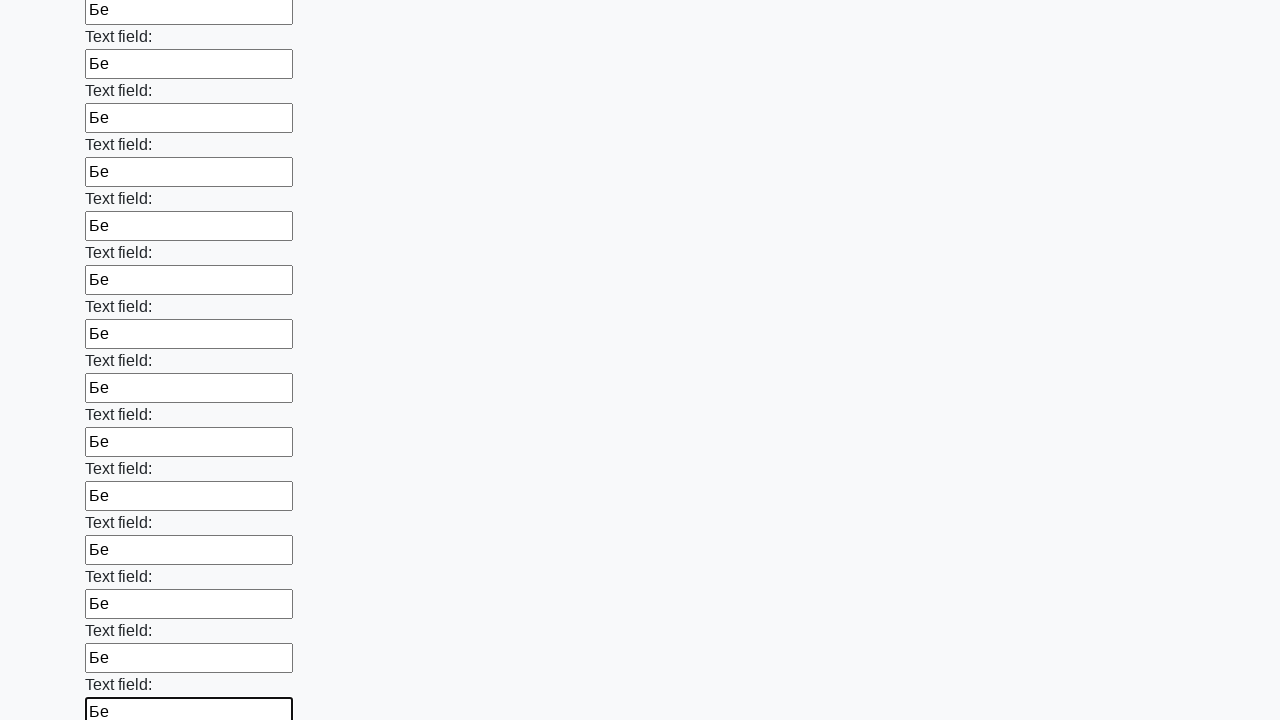

Filled text input field 68 of 100 with 'Бе' on input[type='text'] >> nth=67
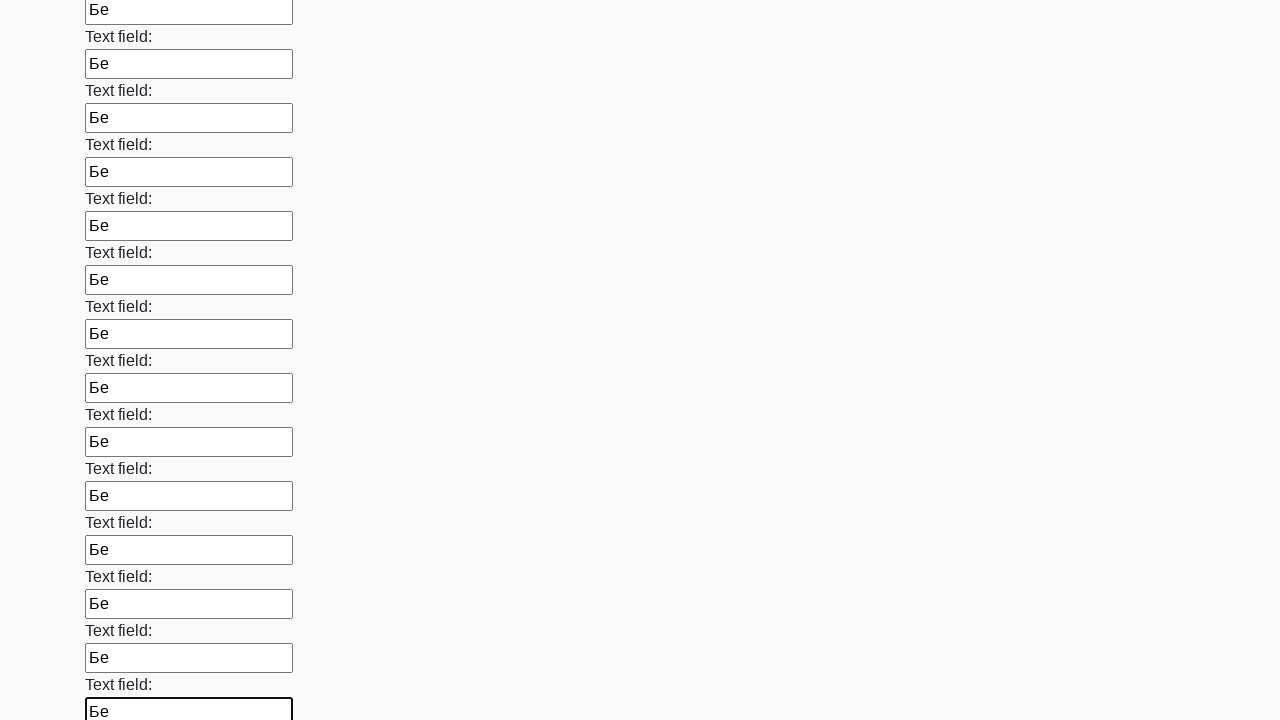

Filled text input field 69 of 100 with 'Бе' on input[type='text'] >> nth=68
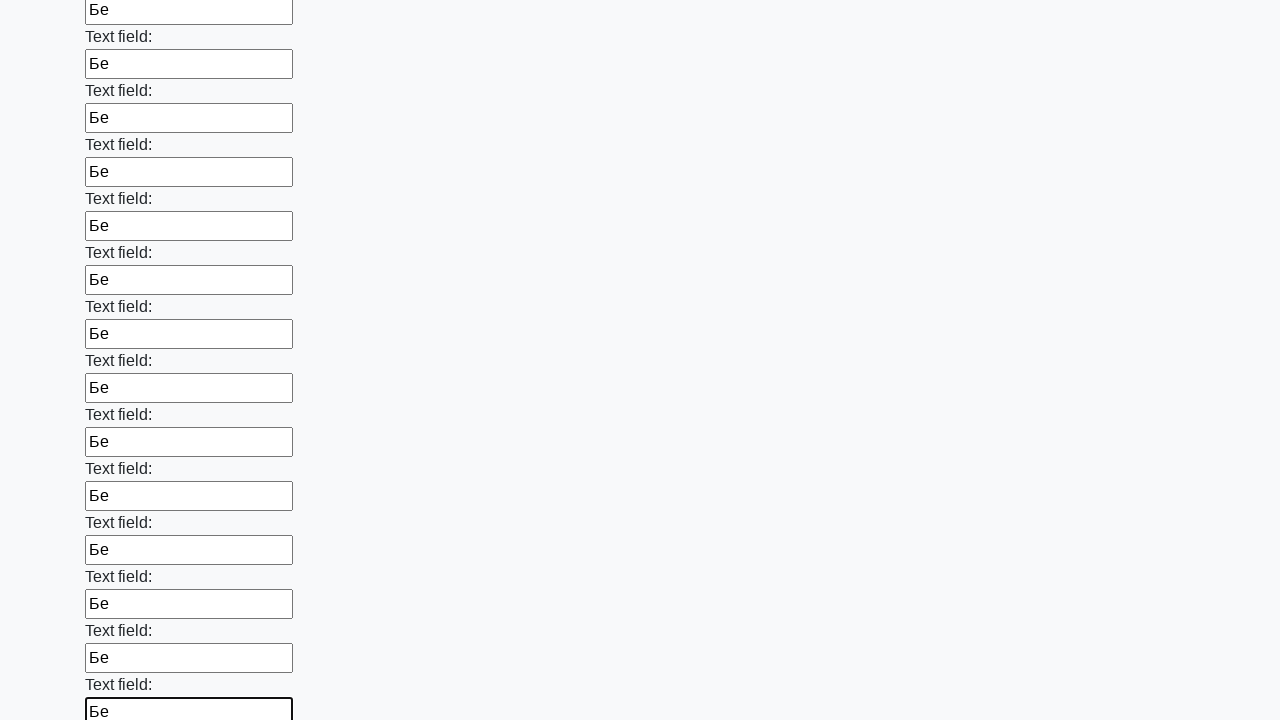

Filled text input field 70 of 100 with 'Бе' on input[type='text'] >> nth=69
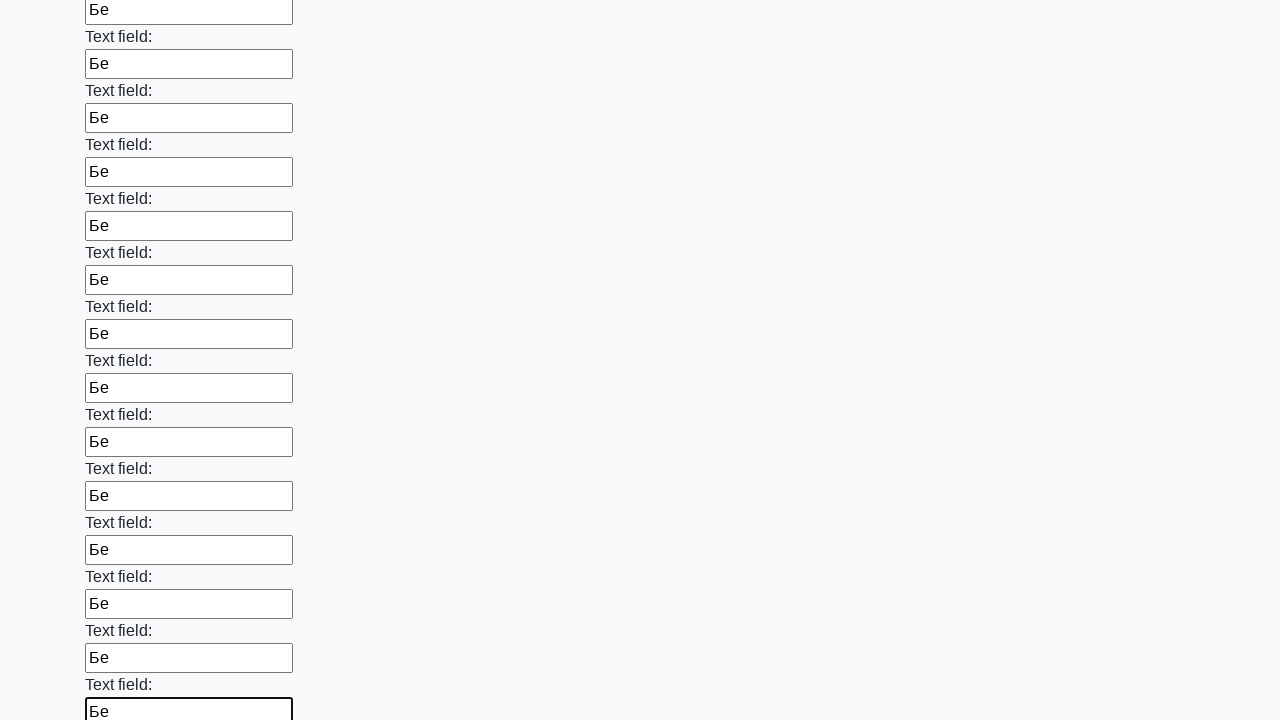

Filled text input field 71 of 100 with 'Бе' on input[type='text'] >> nth=70
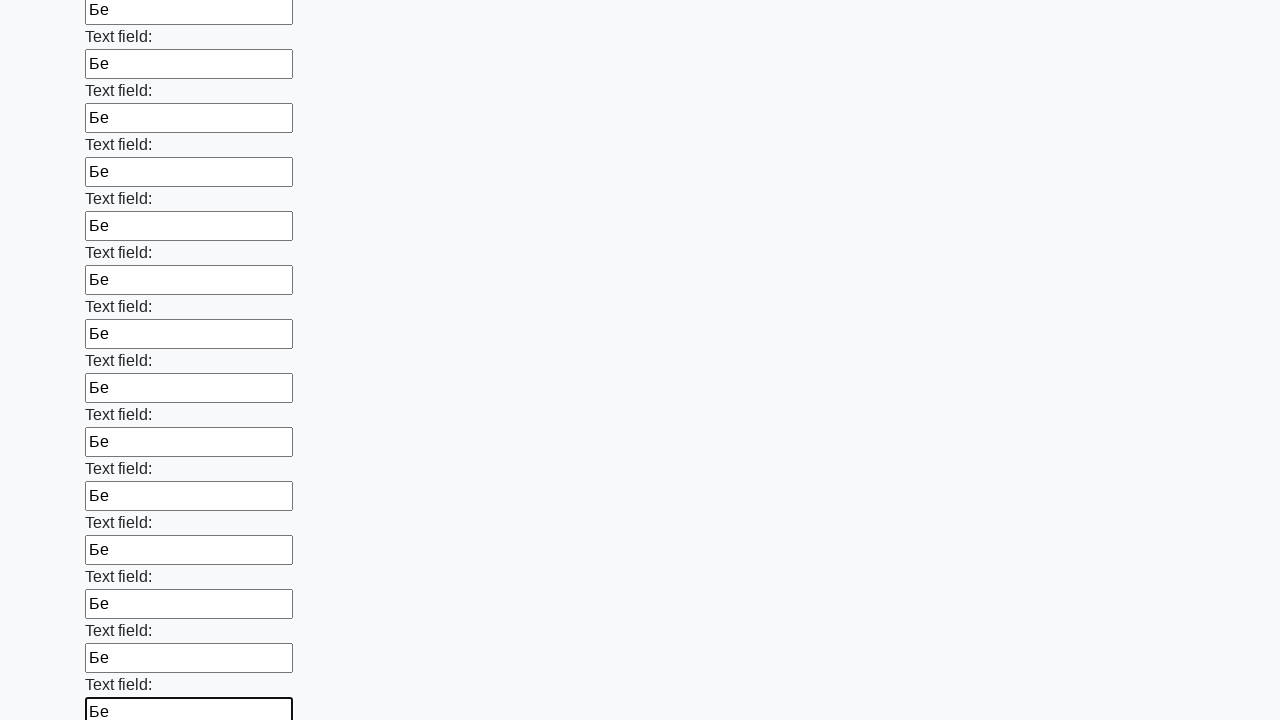

Filled text input field 72 of 100 with 'Бе' on input[type='text'] >> nth=71
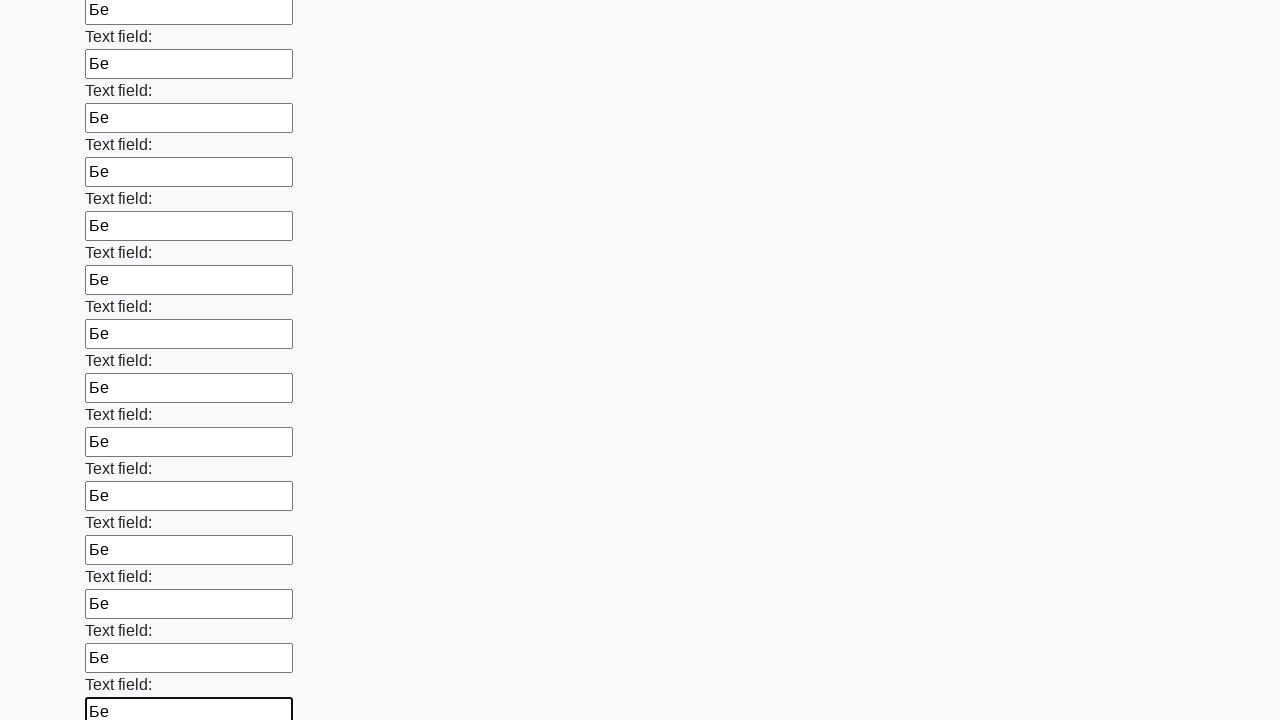

Filled text input field 73 of 100 with 'Бе' on input[type='text'] >> nth=72
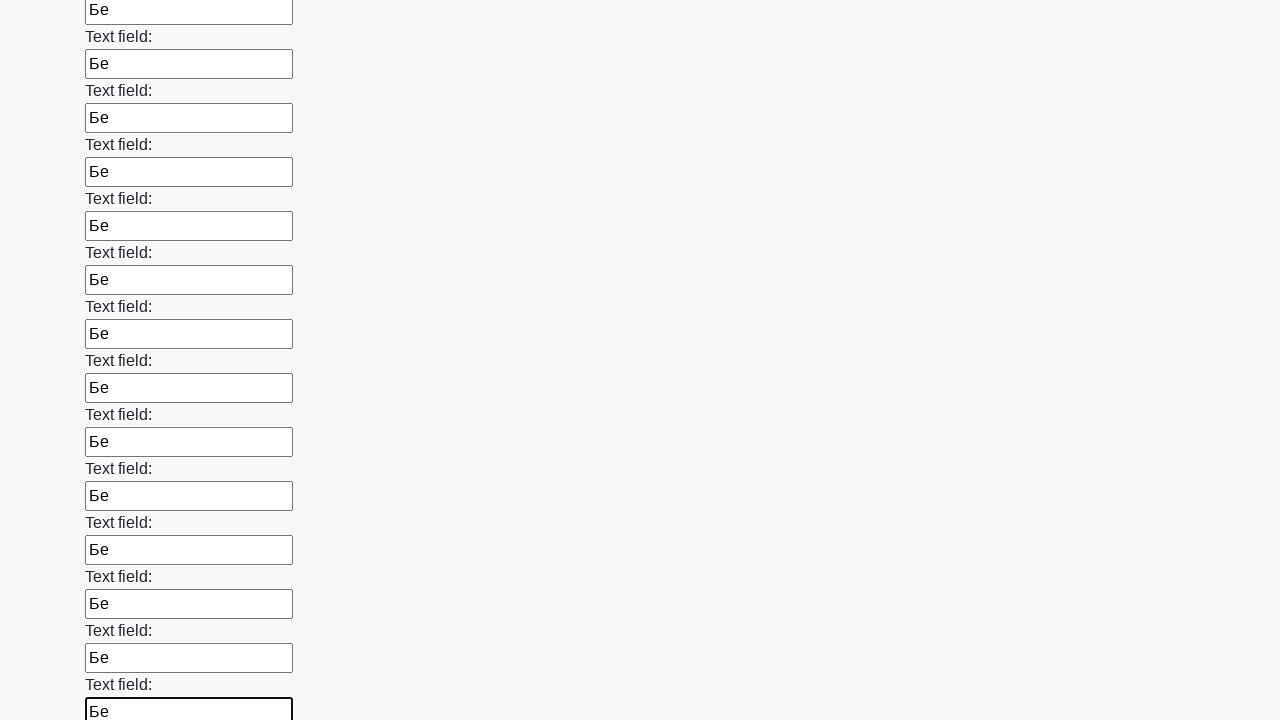

Filled text input field 74 of 100 with 'Бе' on input[type='text'] >> nth=73
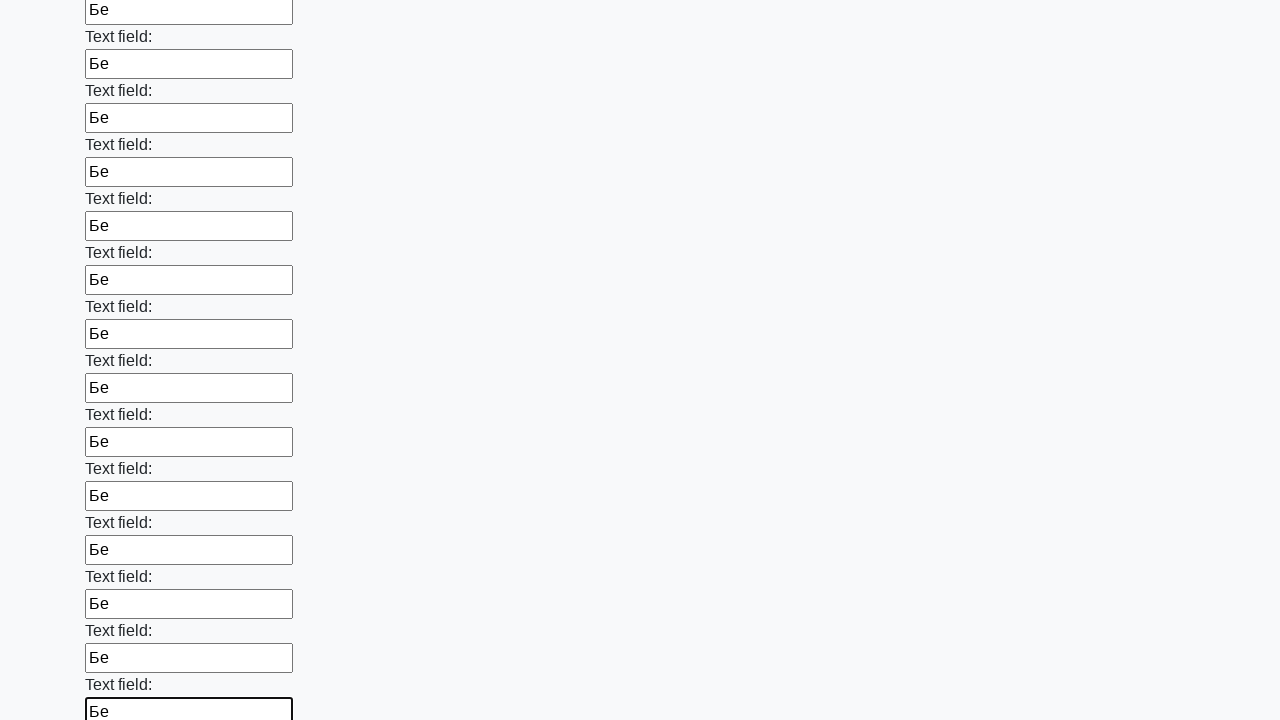

Filled text input field 75 of 100 with 'Бе' on input[type='text'] >> nth=74
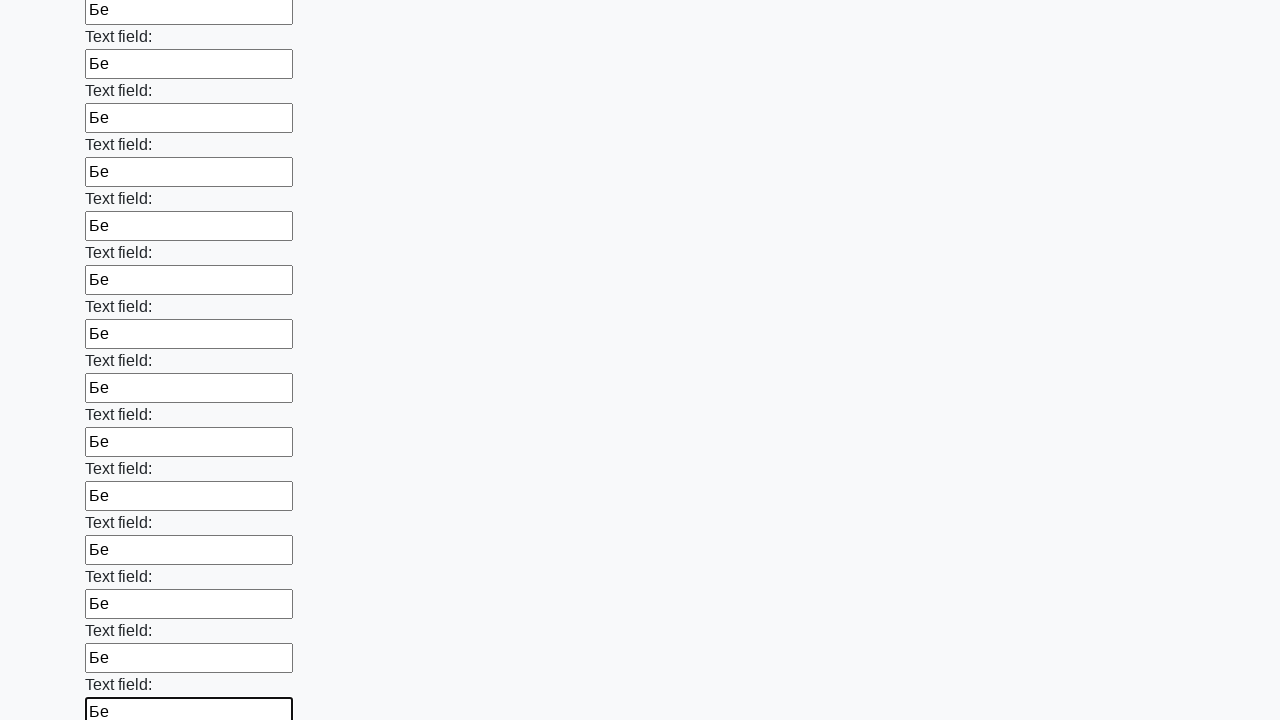

Filled text input field 76 of 100 with 'Бе' on input[type='text'] >> nth=75
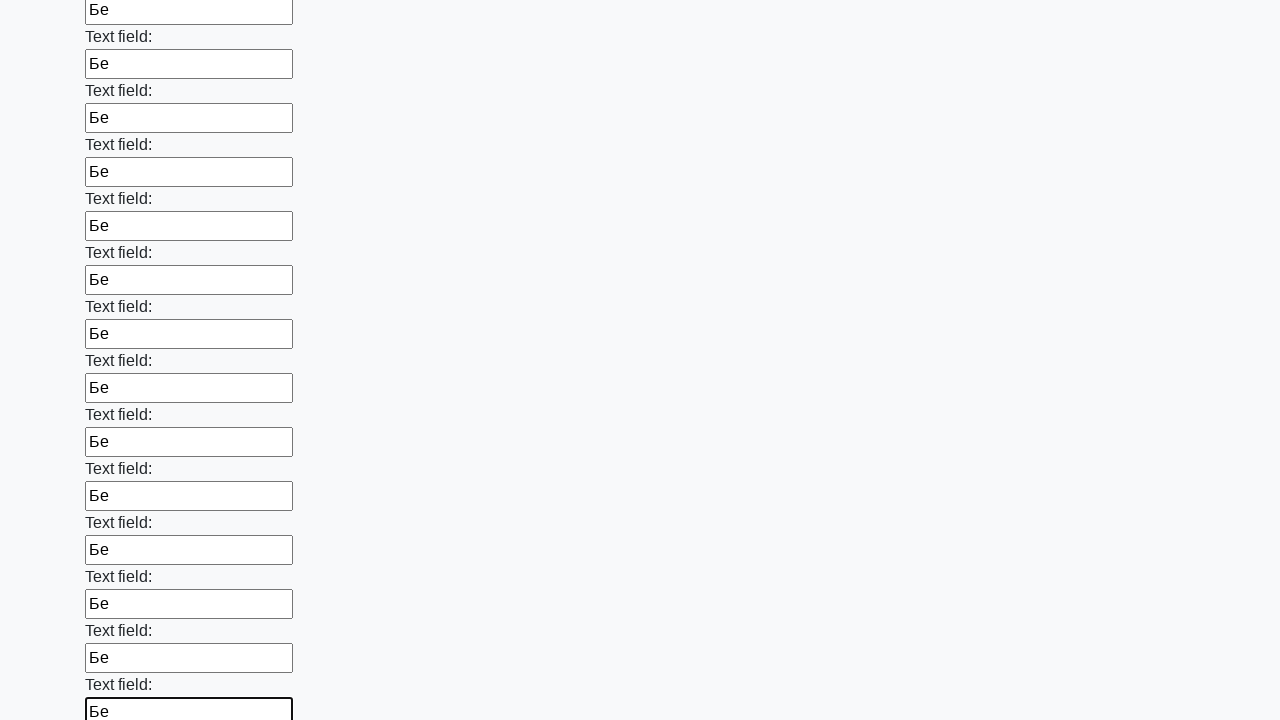

Filled text input field 77 of 100 with 'Бе' on input[type='text'] >> nth=76
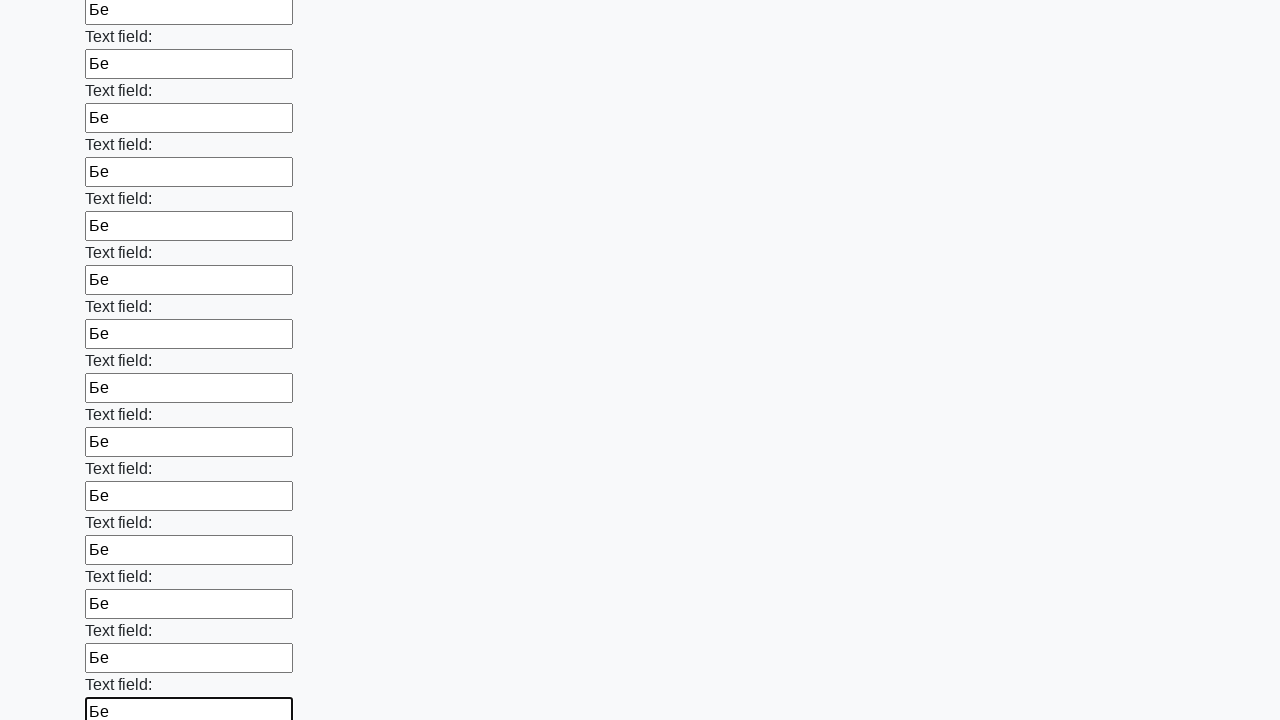

Filled text input field 78 of 100 with 'Бе' on input[type='text'] >> nth=77
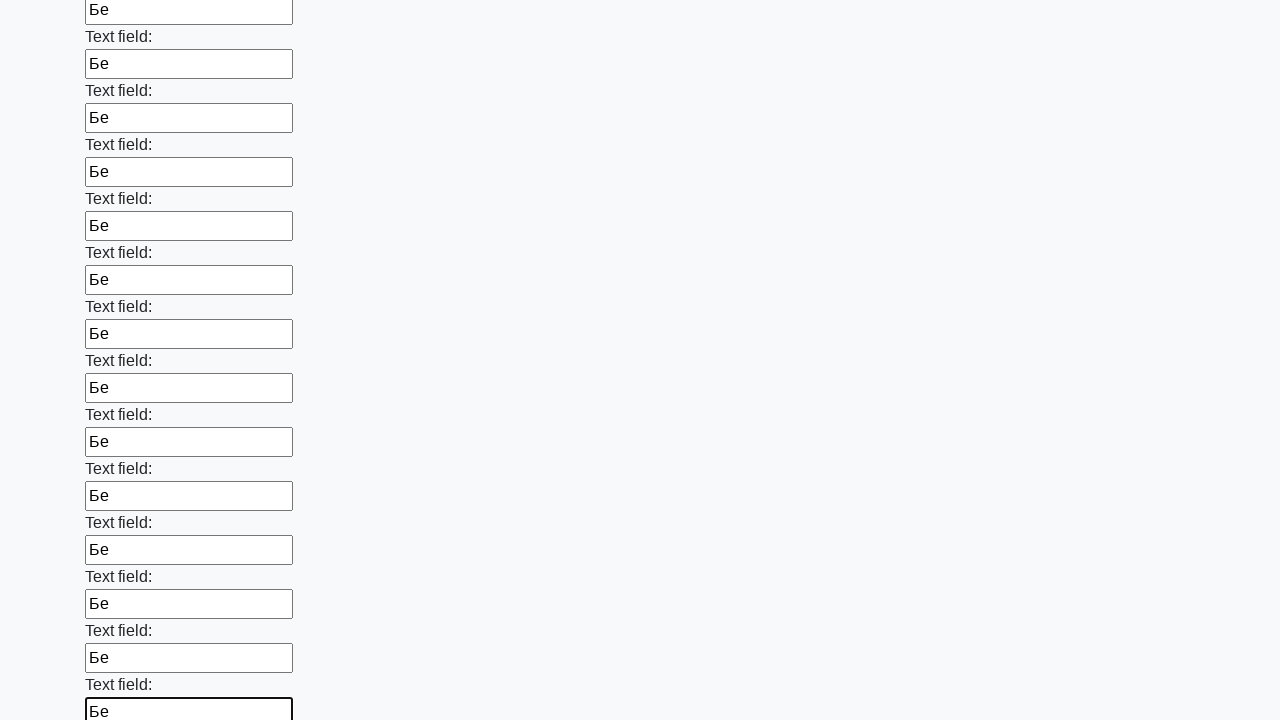

Filled text input field 79 of 100 with 'Бе' on input[type='text'] >> nth=78
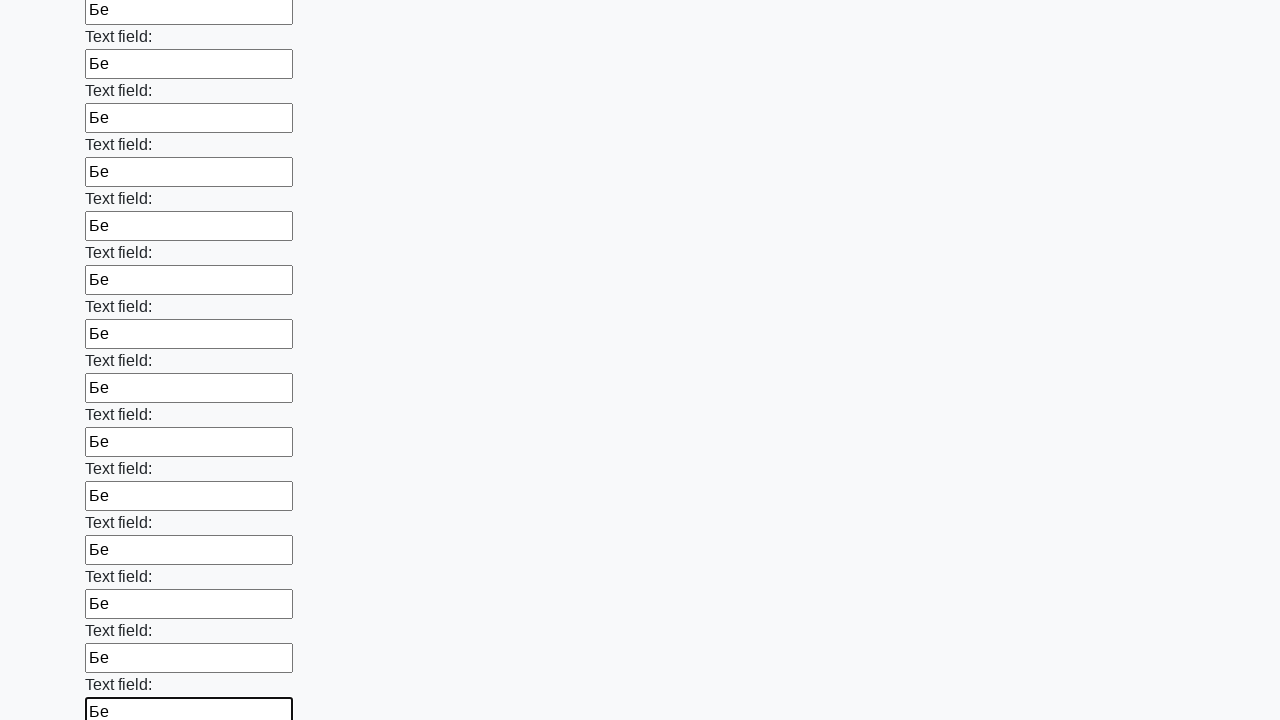

Filled text input field 80 of 100 with 'Бе' on input[type='text'] >> nth=79
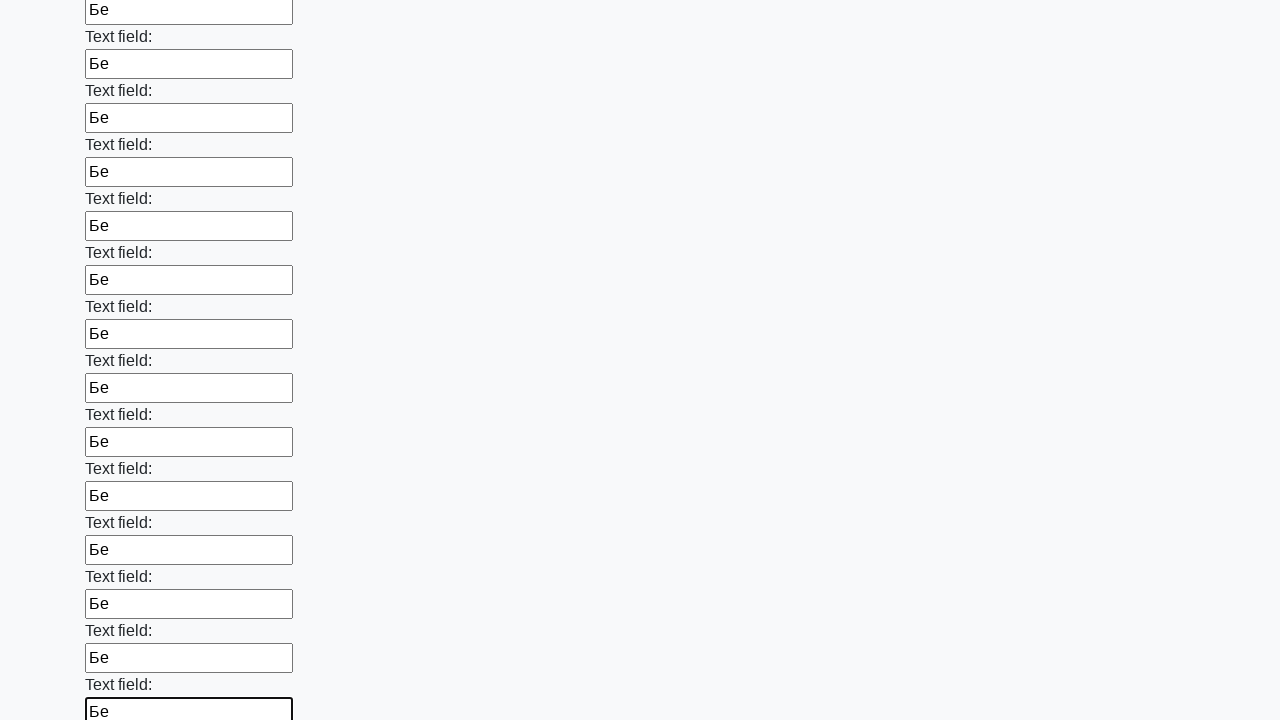

Filled text input field 81 of 100 with 'Бе' on input[type='text'] >> nth=80
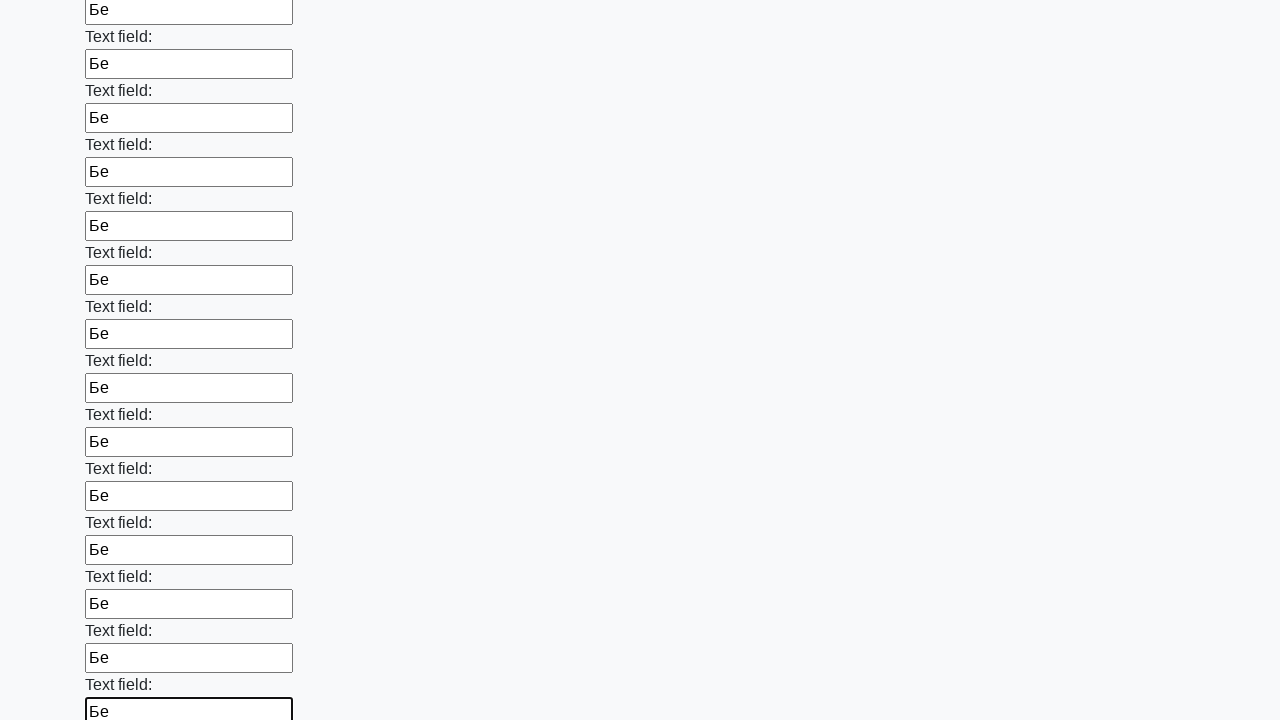

Filled text input field 82 of 100 with 'Бе' on input[type='text'] >> nth=81
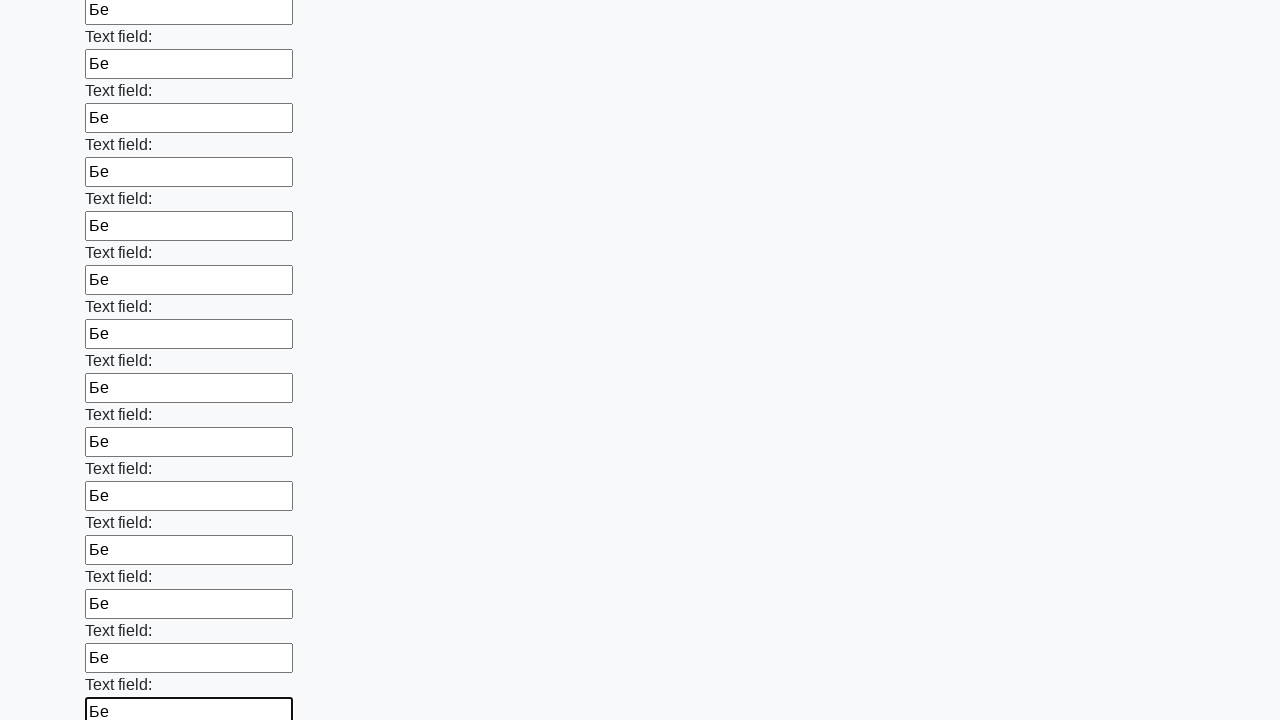

Filled text input field 83 of 100 with 'Бе' on input[type='text'] >> nth=82
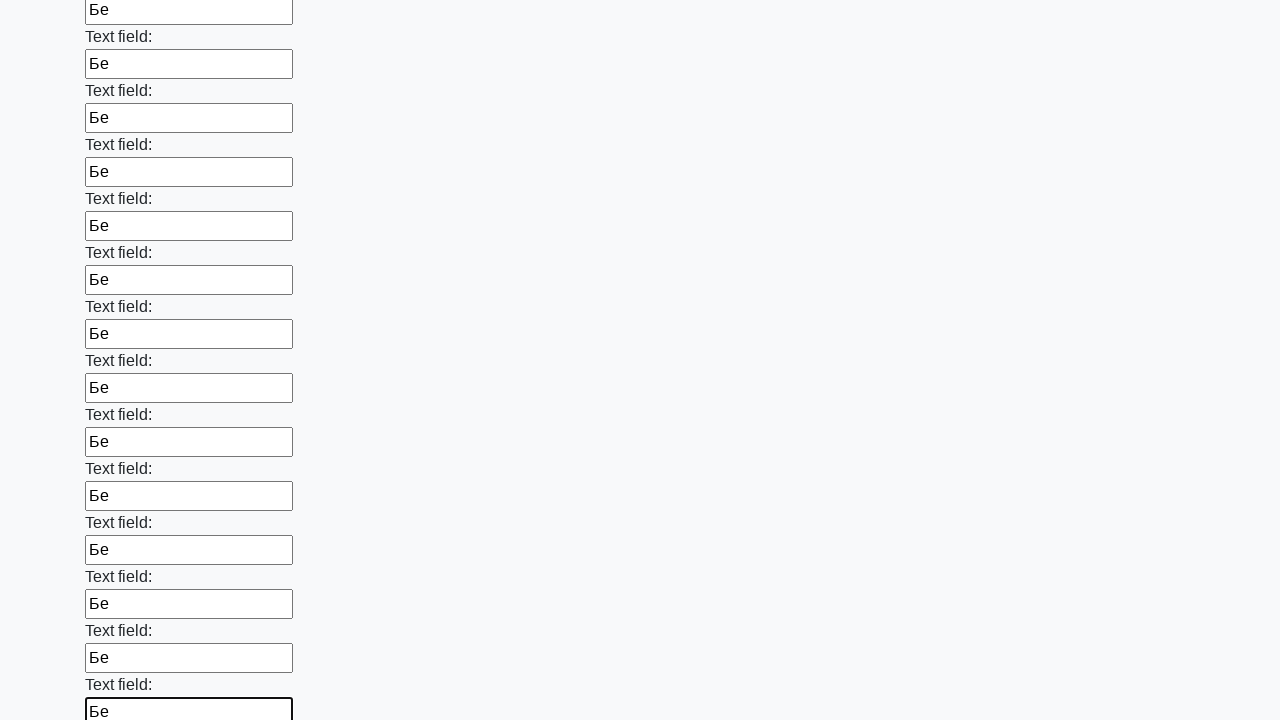

Filled text input field 84 of 100 with 'Бе' on input[type='text'] >> nth=83
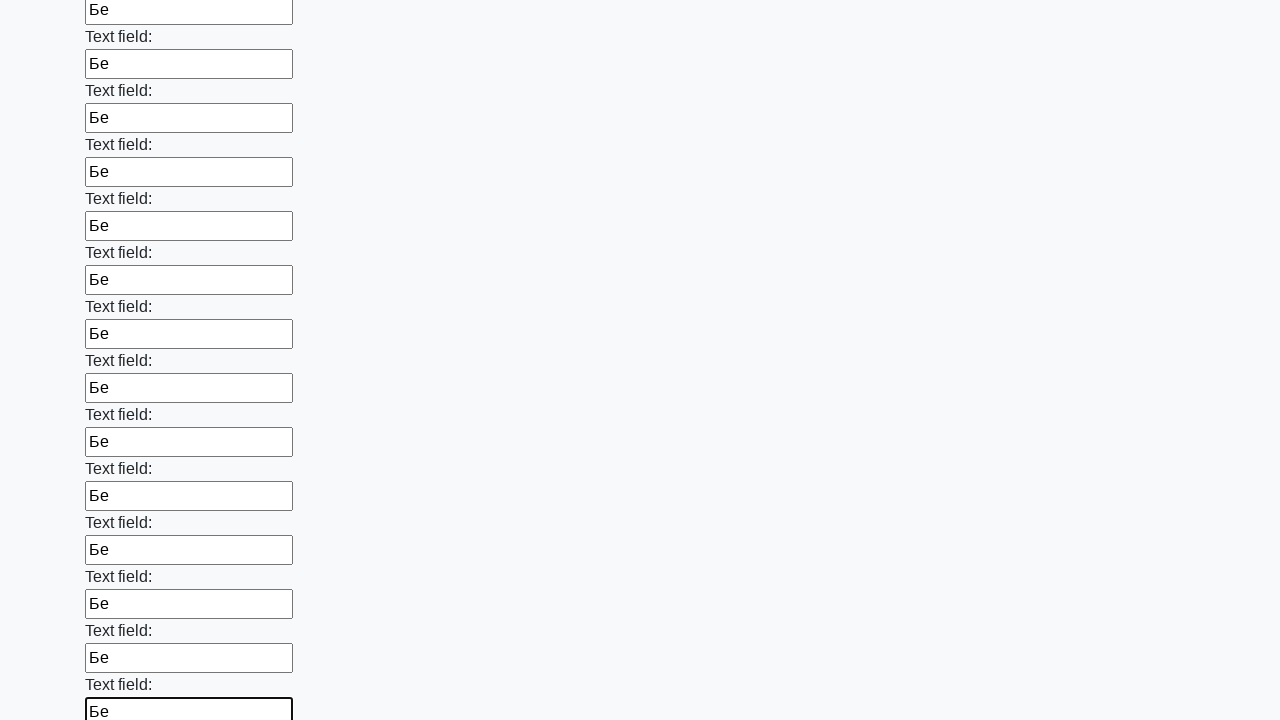

Filled text input field 85 of 100 with 'Бе' on input[type='text'] >> nth=84
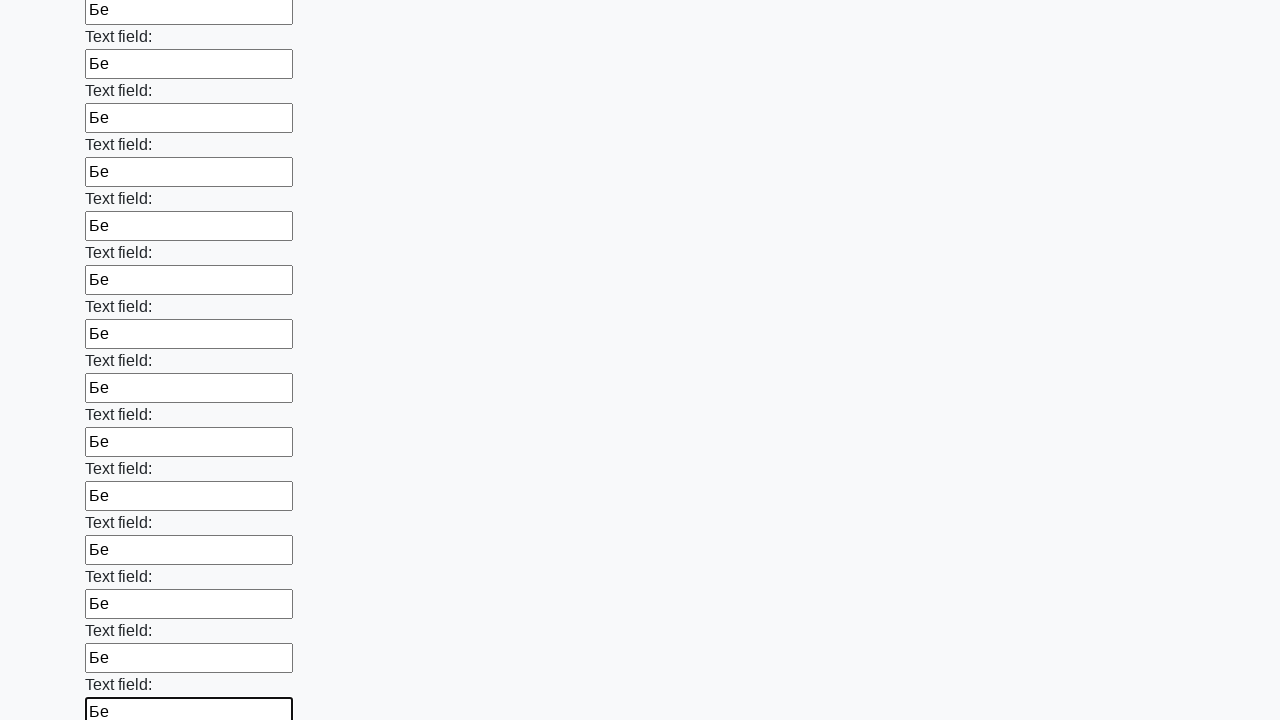

Filled text input field 86 of 100 with 'Бе' on input[type='text'] >> nth=85
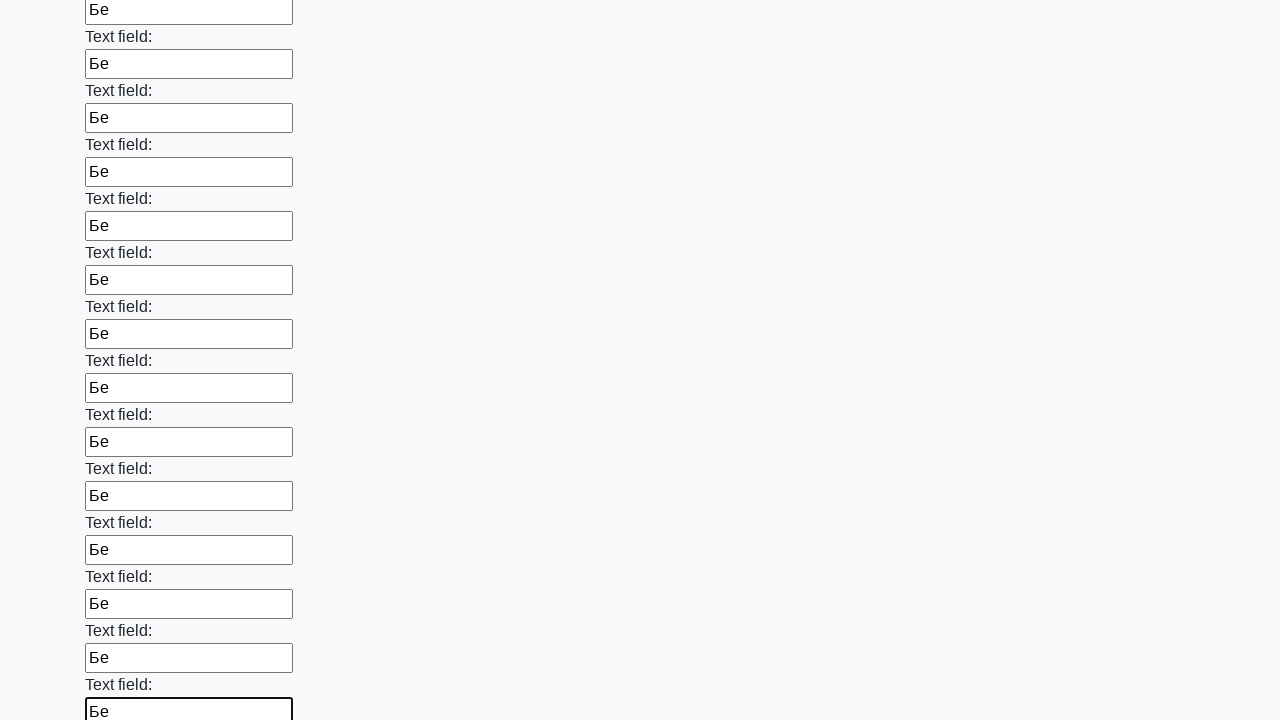

Filled text input field 87 of 100 with 'Бе' on input[type='text'] >> nth=86
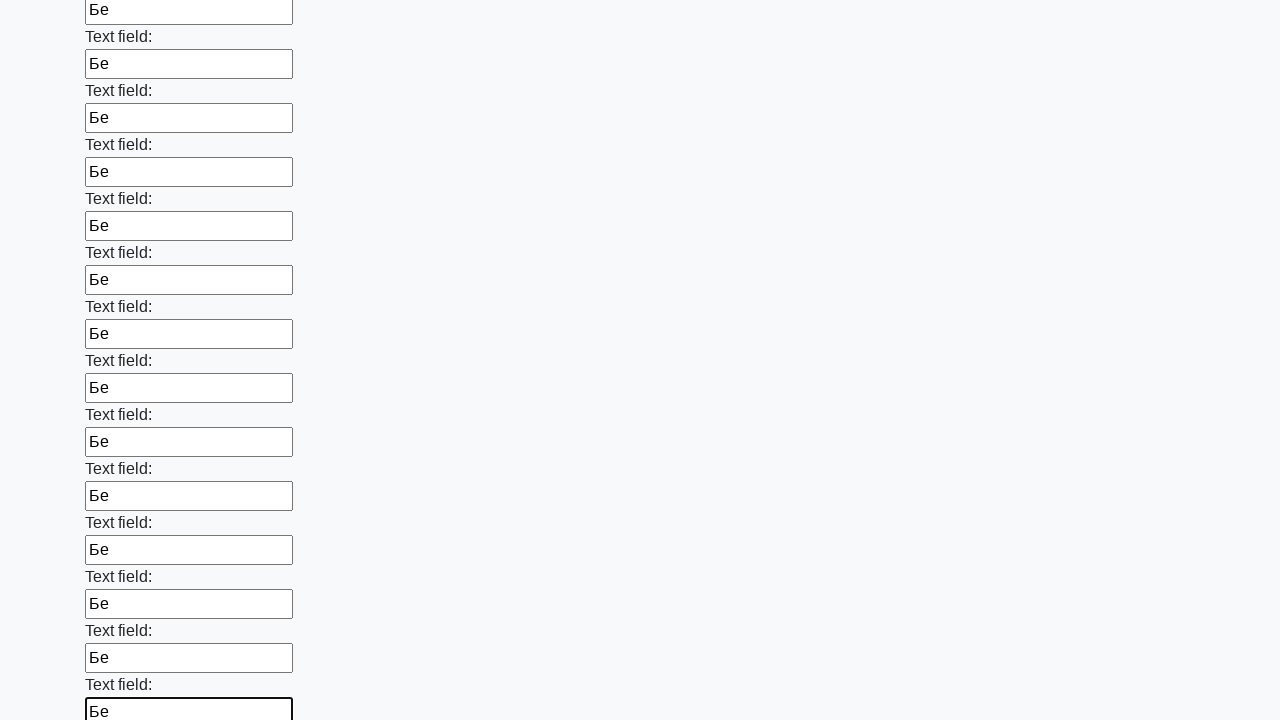

Filled text input field 88 of 100 with 'Бе' on input[type='text'] >> nth=87
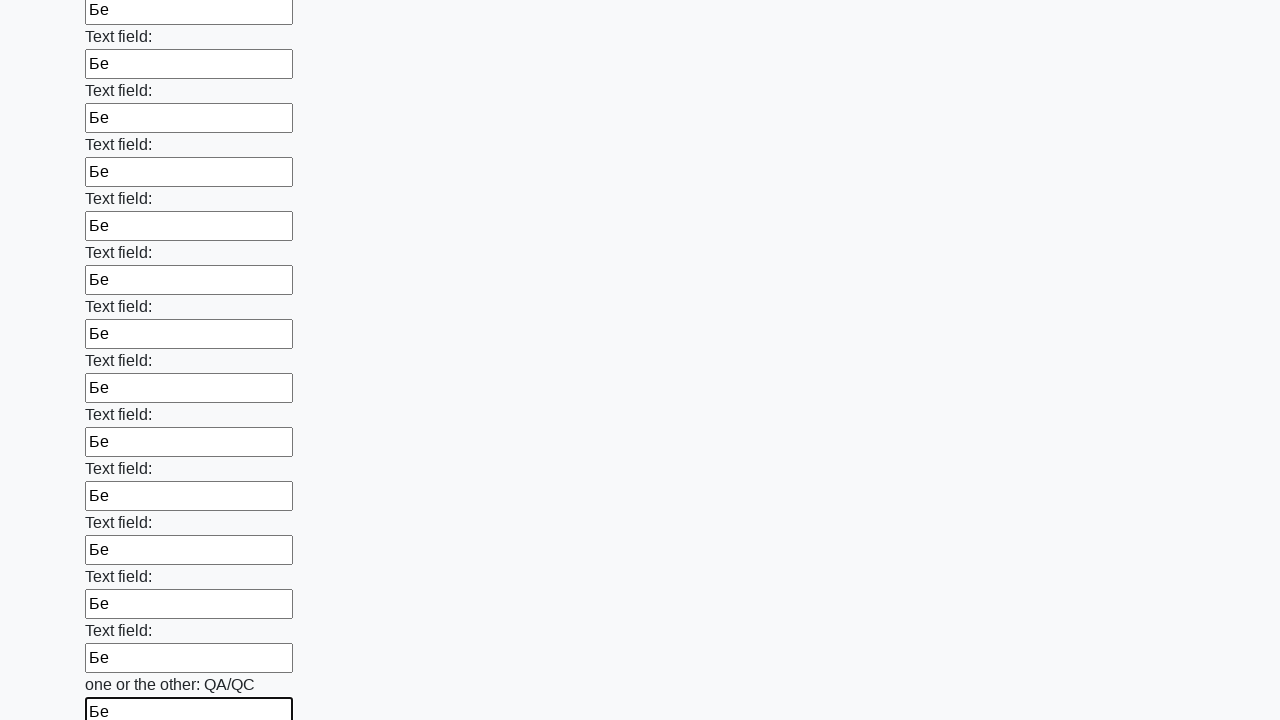

Filled text input field 89 of 100 with 'Бе' on input[type='text'] >> nth=88
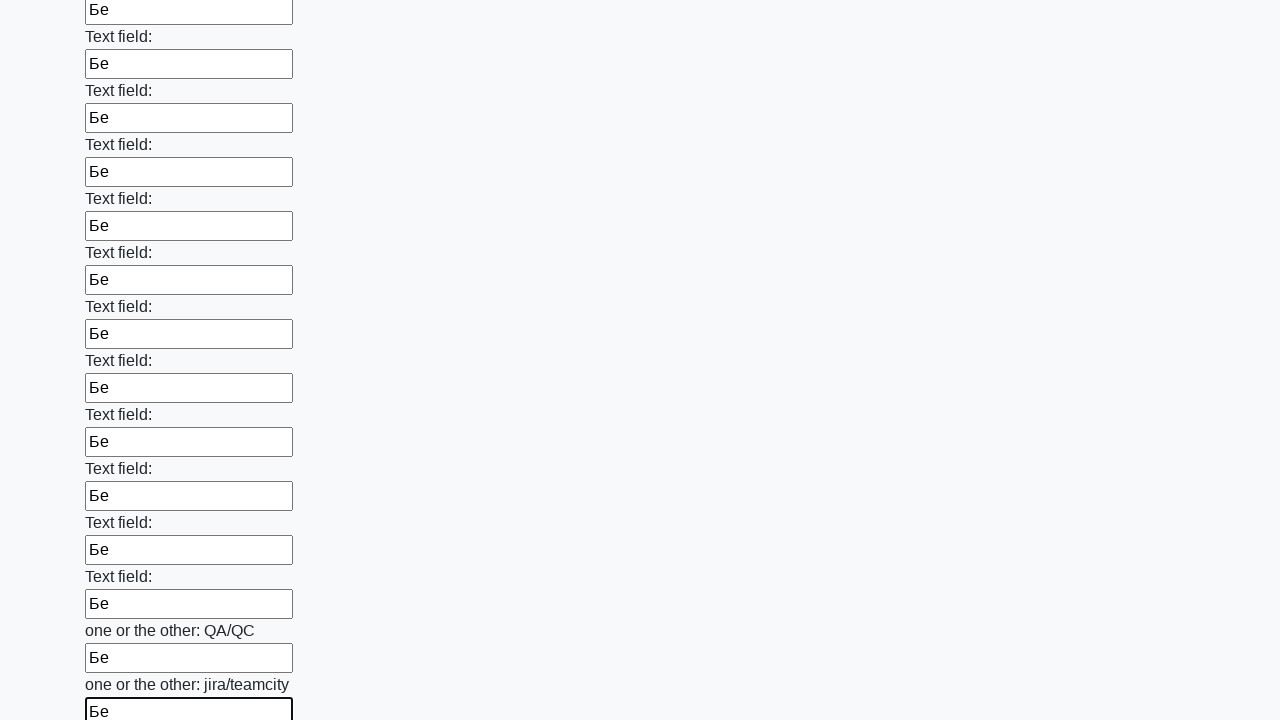

Filled text input field 90 of 100 with 'Бе' on input[type='text'] >> nth=89
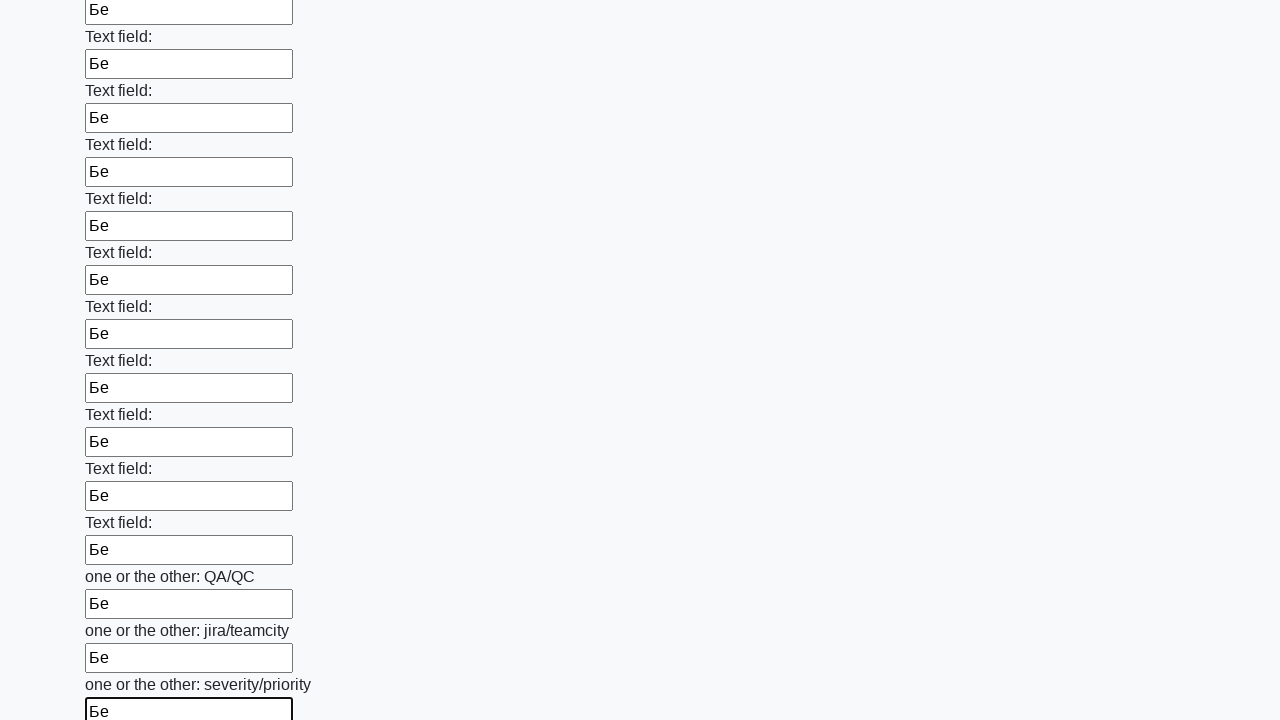

Filled text input field 91 of 100 with 'Бе' on input[type='text'] >> nth=90
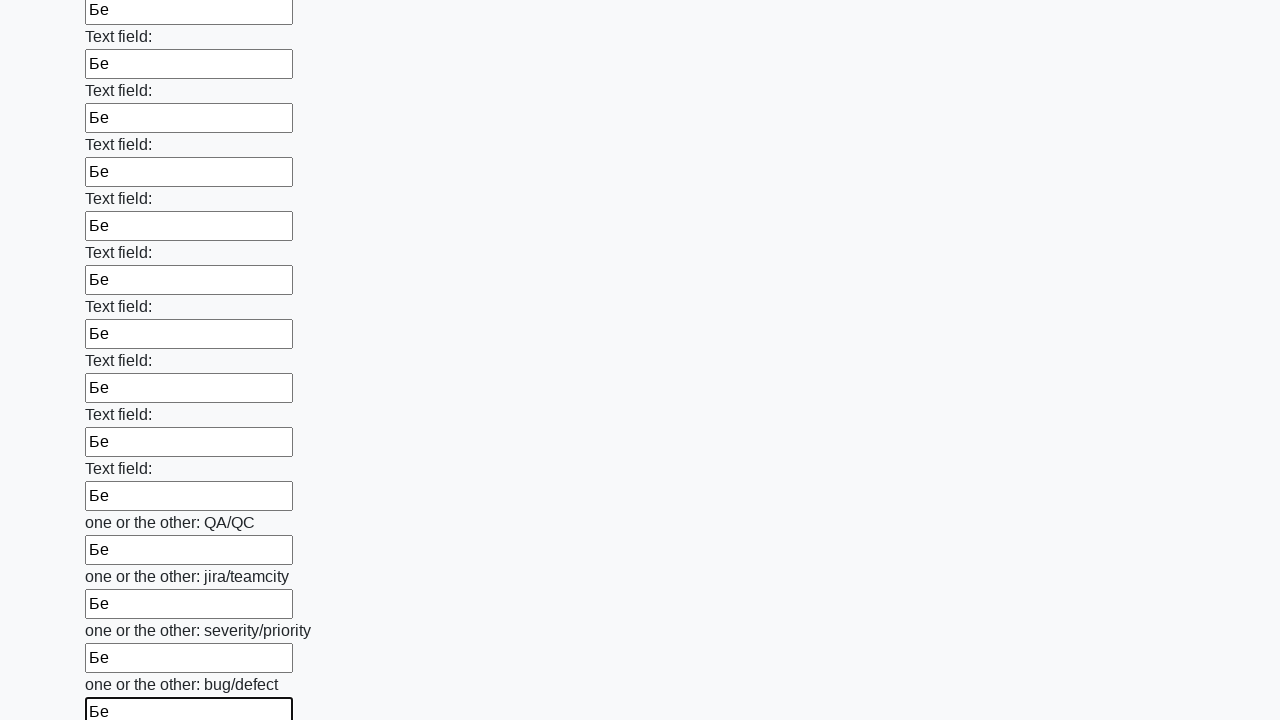

Filled text input field 92 of 100 with 'Бе' on input[type='text'] >> nth=91
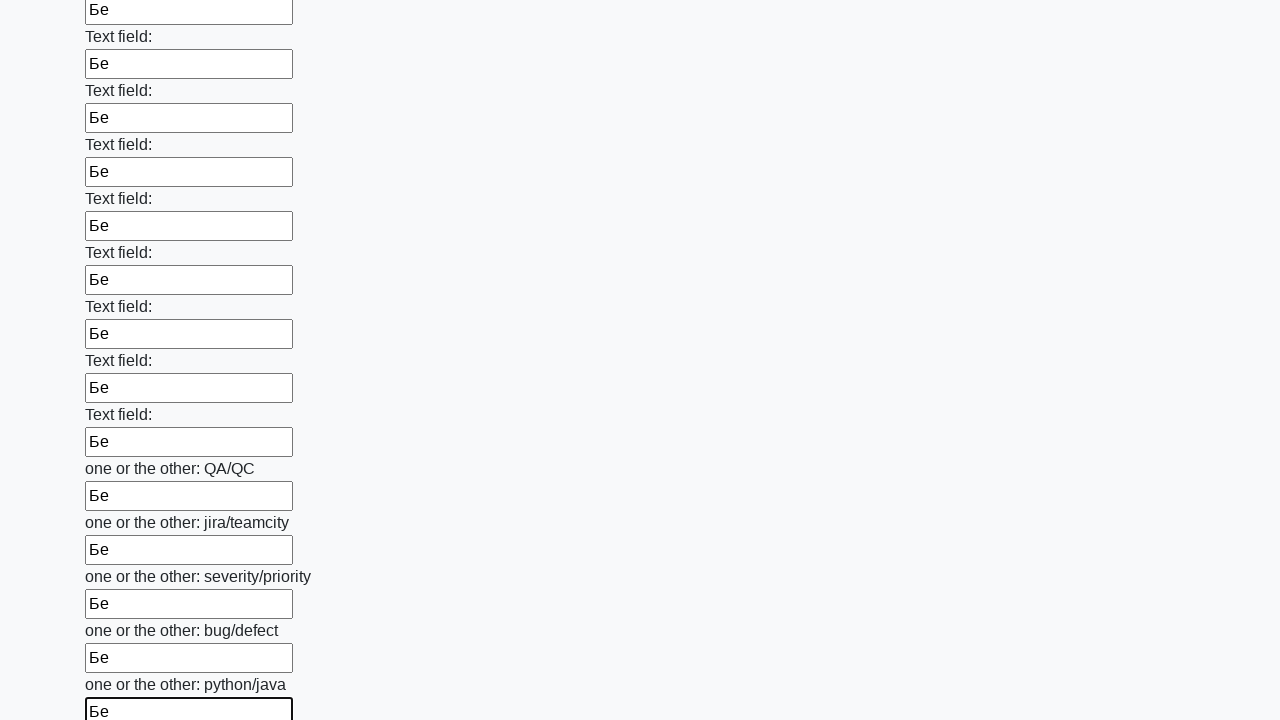

Filled text input field 93 of 100 with 'Бе' on input[type='text'] >> nth=92
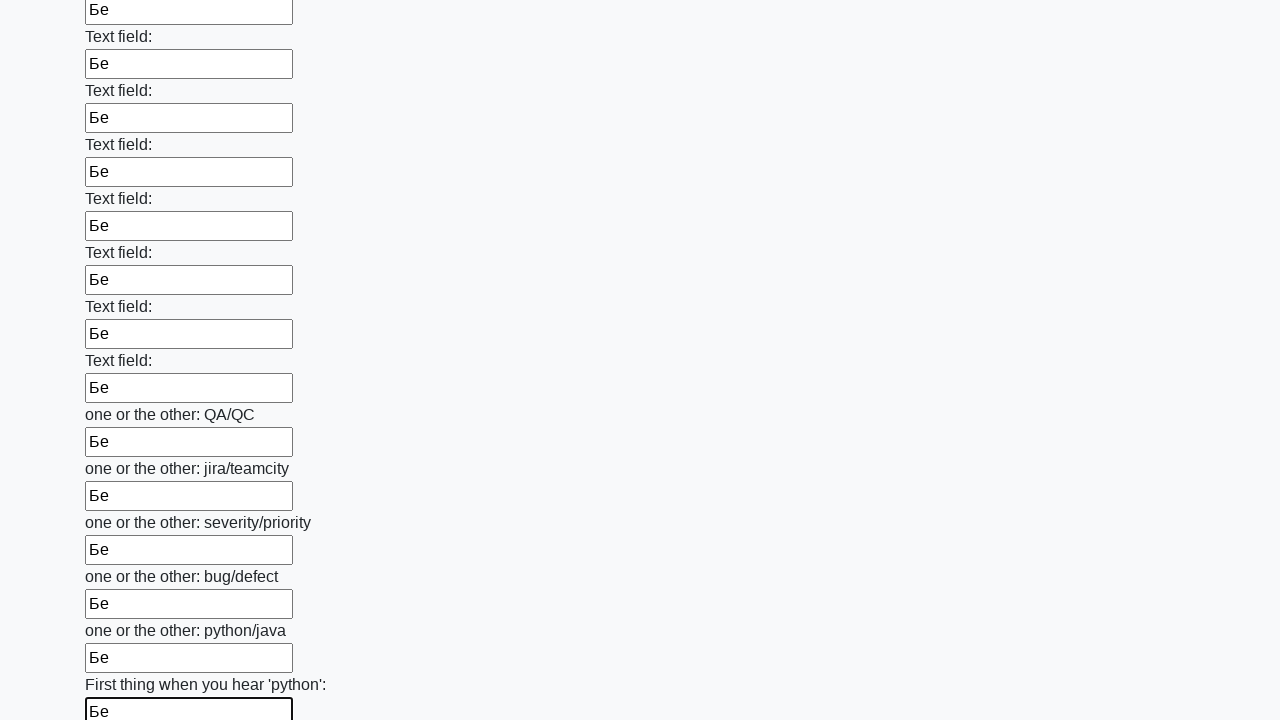

Filled text input field 94 of 100 with 'Бе' on input[type='text'] >> nth=93
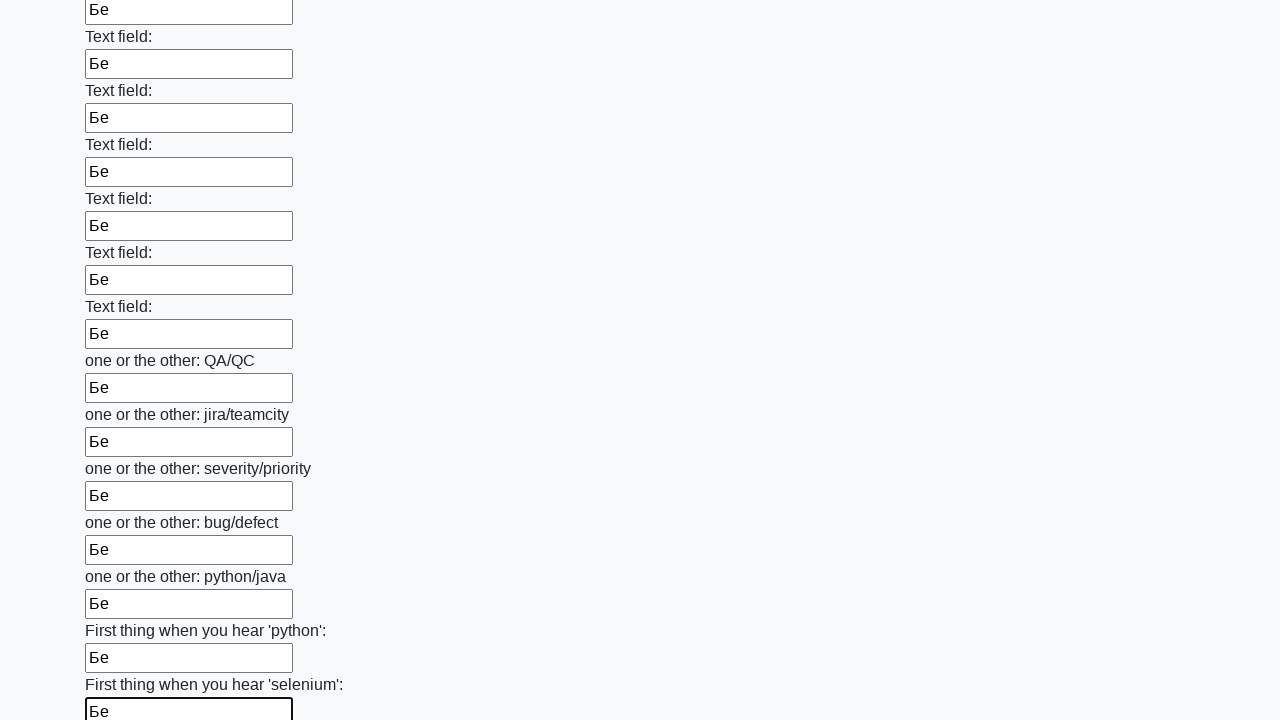

Filled text input field 95 of 100 with 'Бе' on input[type='text'] >> nth=94
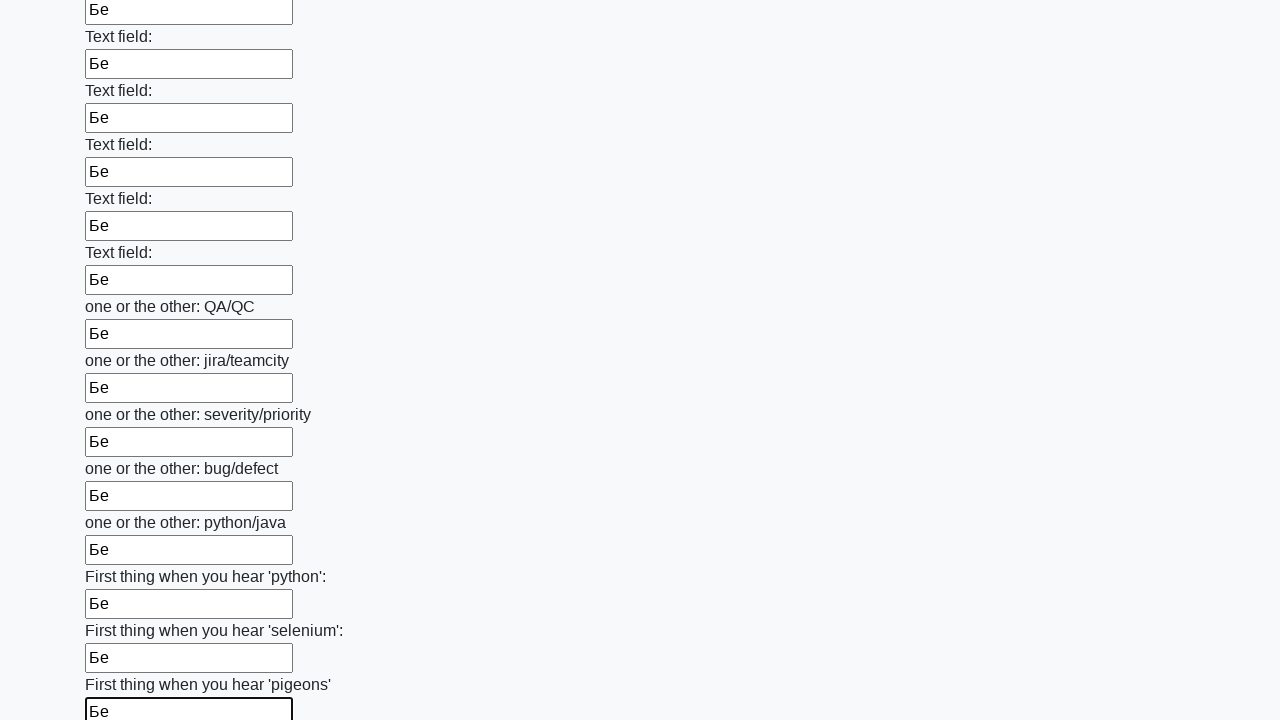

Filled text input field 96 of 100 with 'Бе' on input[type='text'] >> nth=95
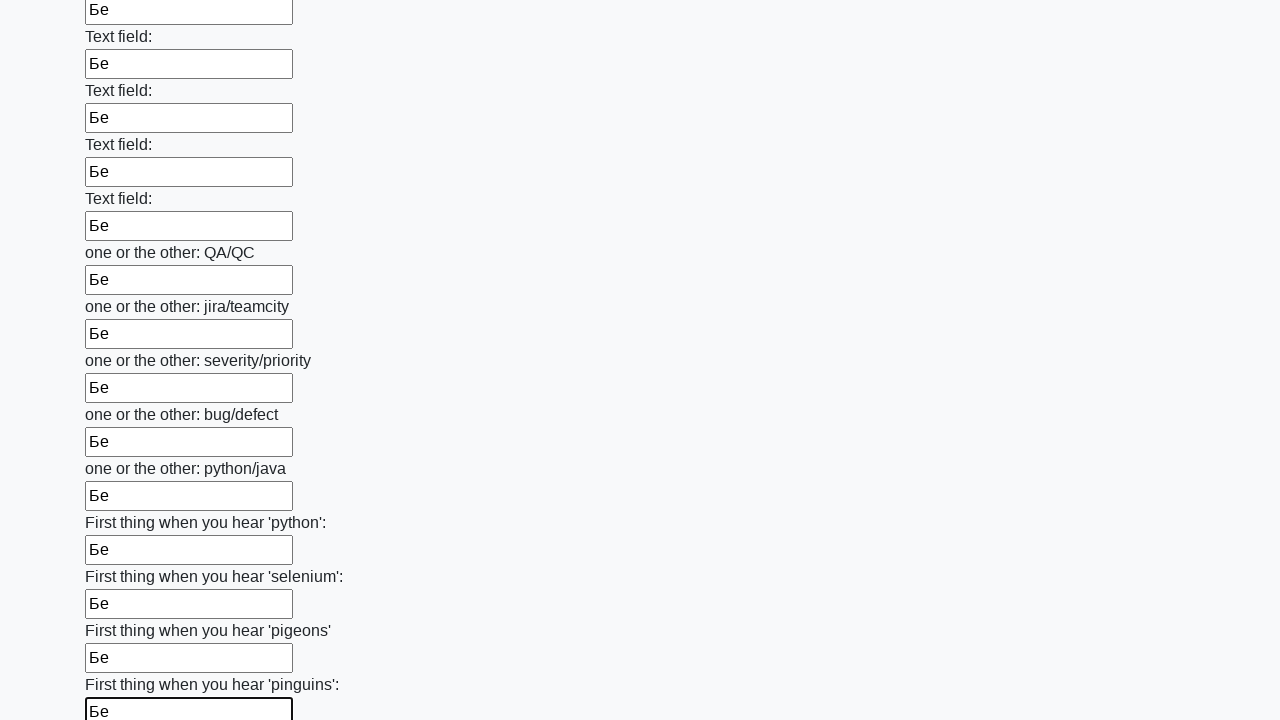

Filled text input field 97 of 100 with 'Бе' on input[type='text'] >> nth=96
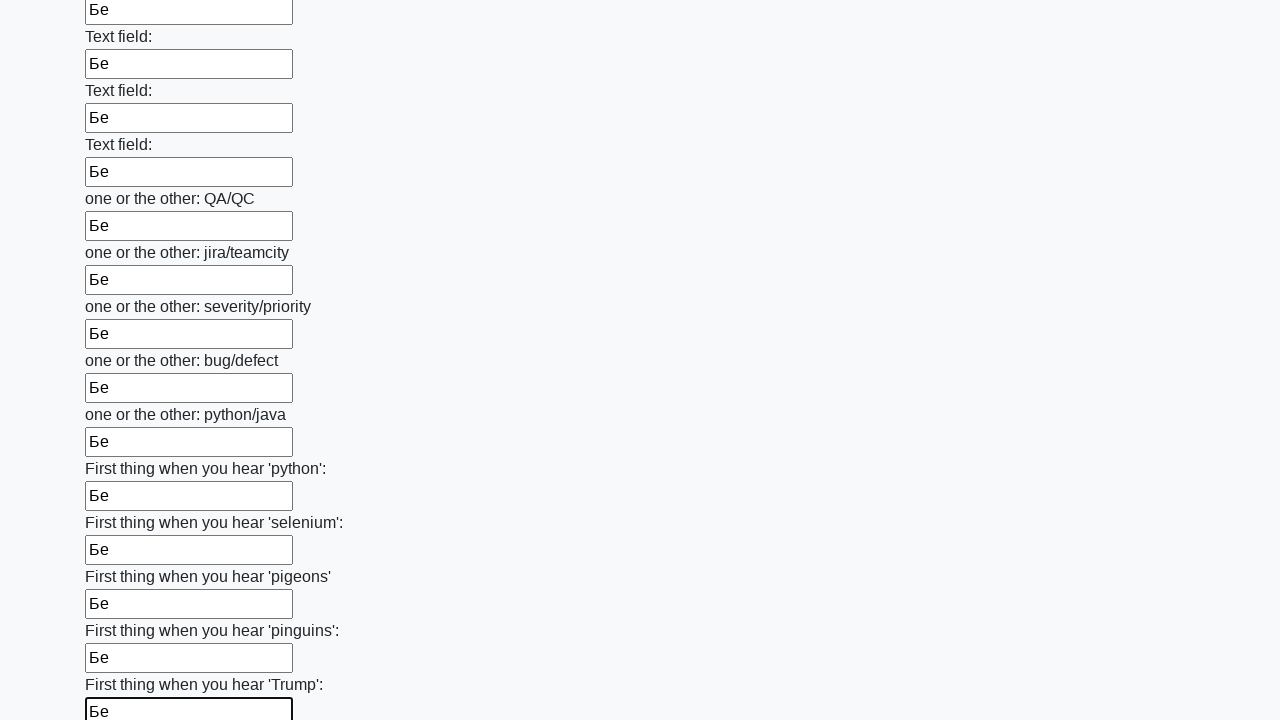

Filled text input field 98 of 100 with 'Бе' on input[type='text'] >> nth=97
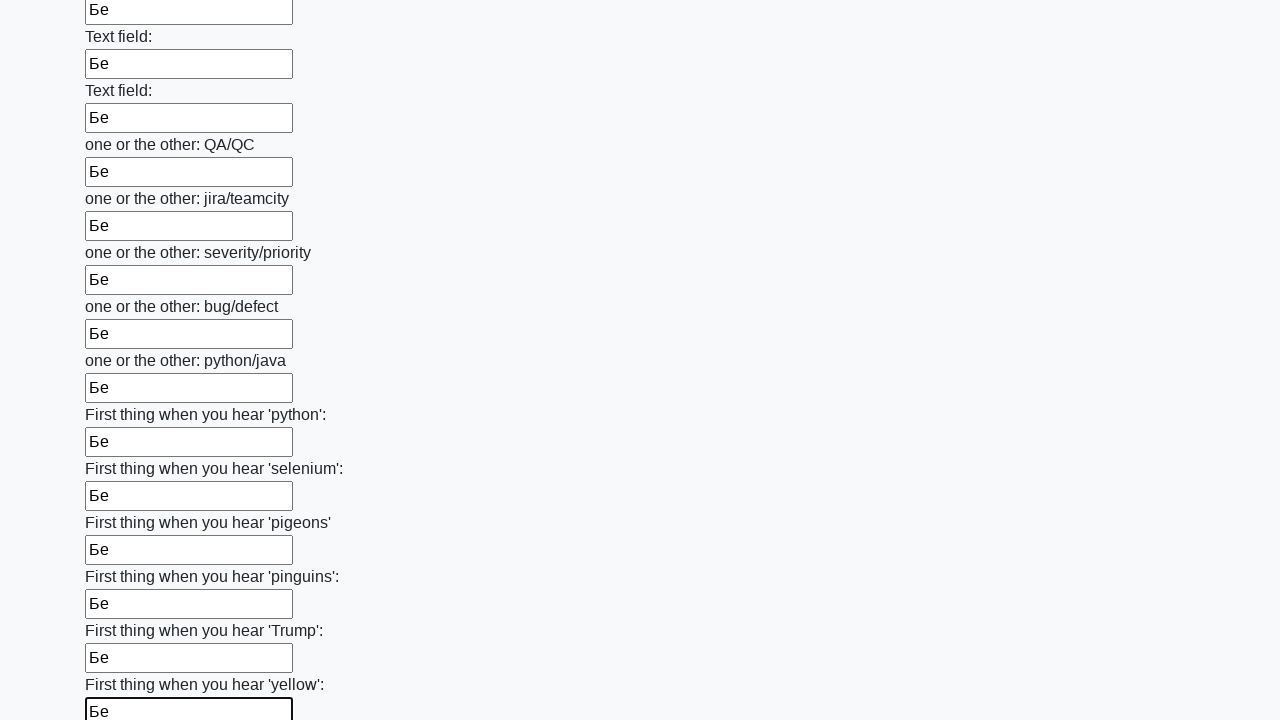

Filled text input field 99 of 100 with 'Бе' on input[type='text'] >> nth=98
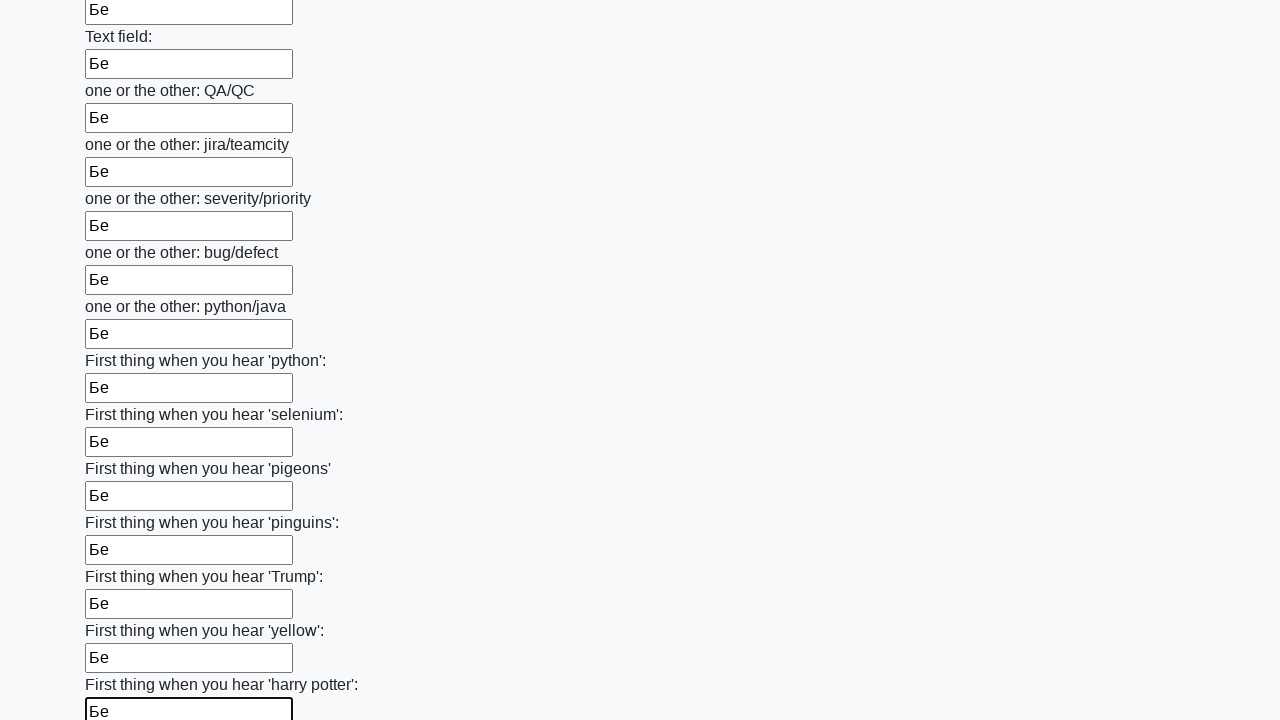

Filled text input field 100 of 100 with 'Бе' on input[type='text'] >> nth=99
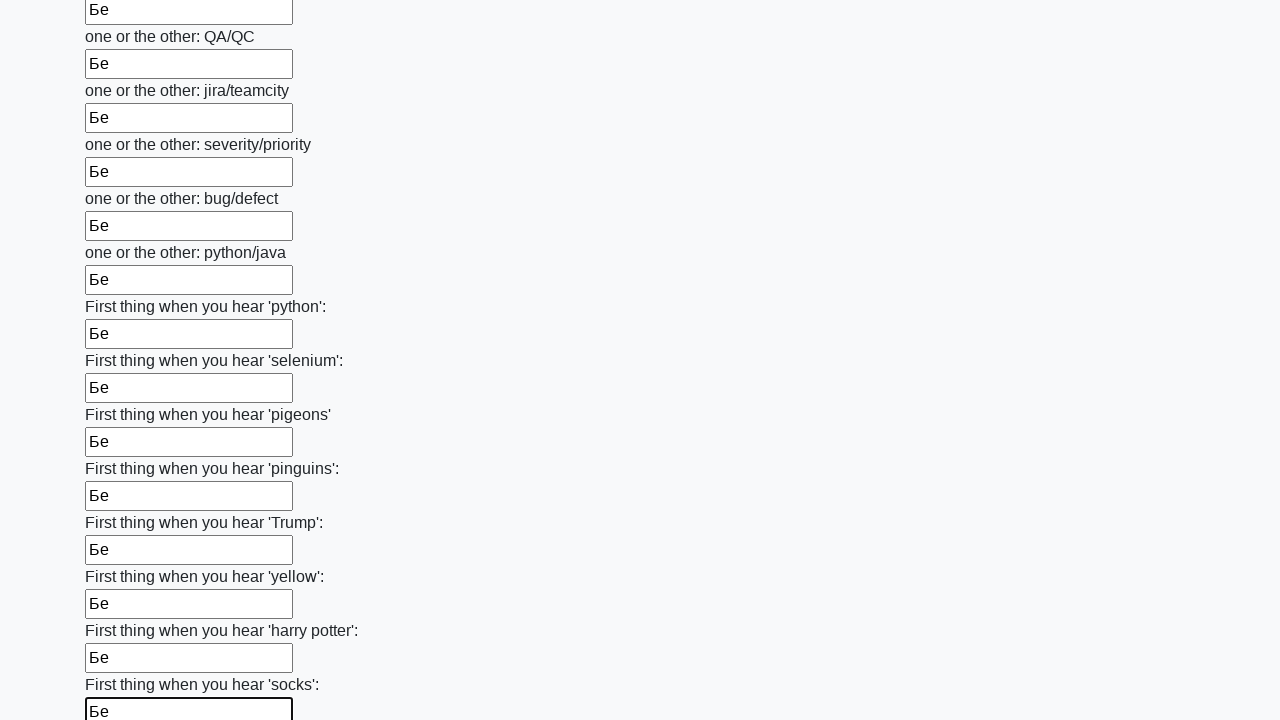

Clicked submit button to submit the form at (123, 611) on button.btn
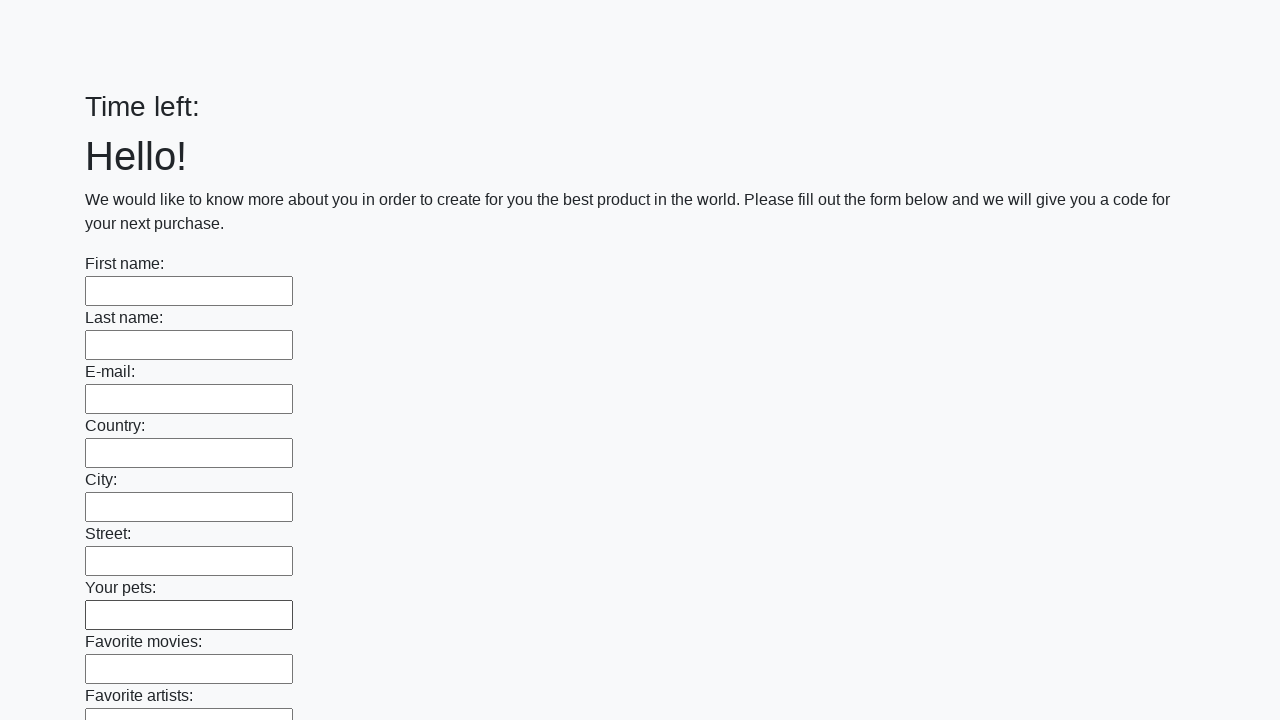

Waited 2 seconds for form submission response
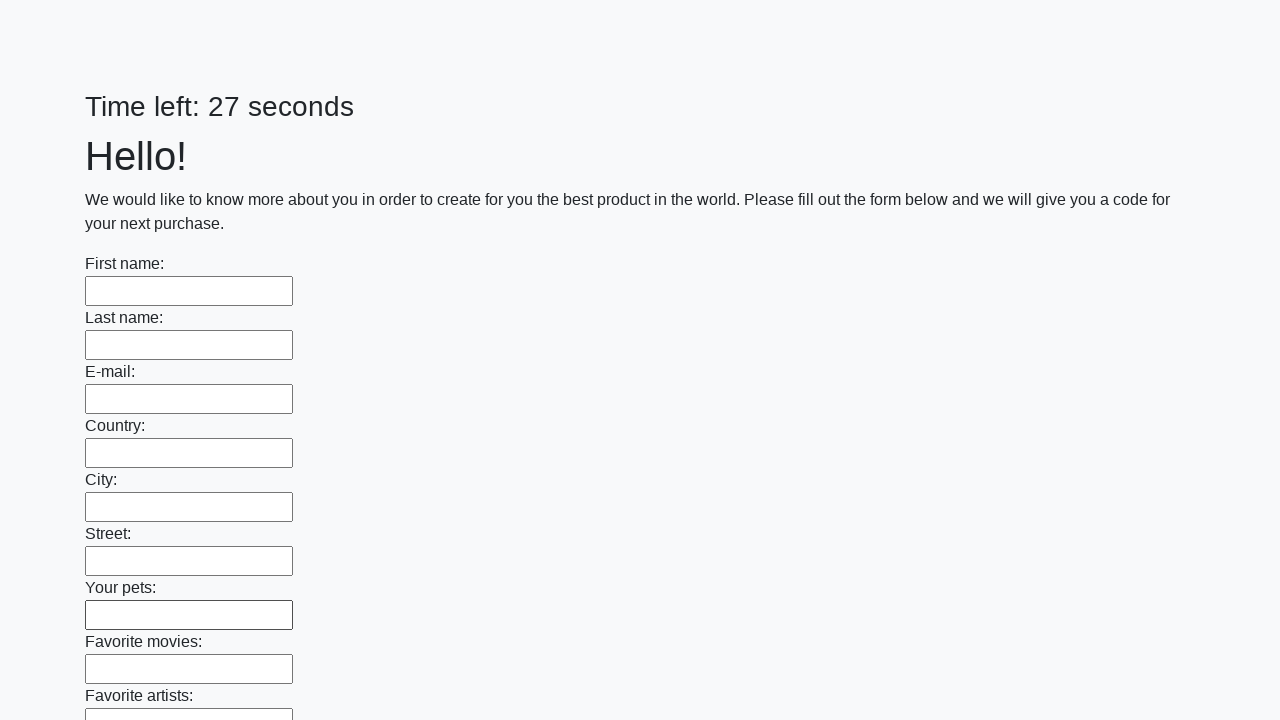

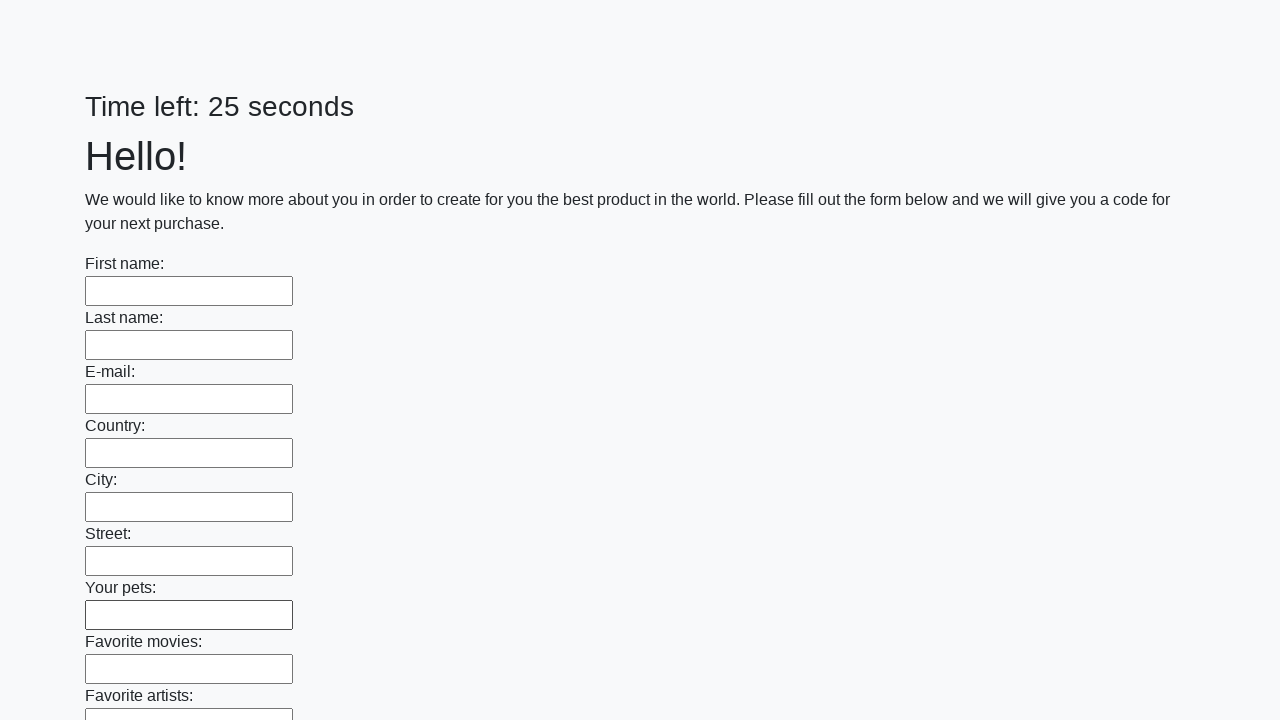